Fills out a large form by entering text into all input fields and then submits the form

Starting URL: http://suninjuly.github.io/huge_form.html

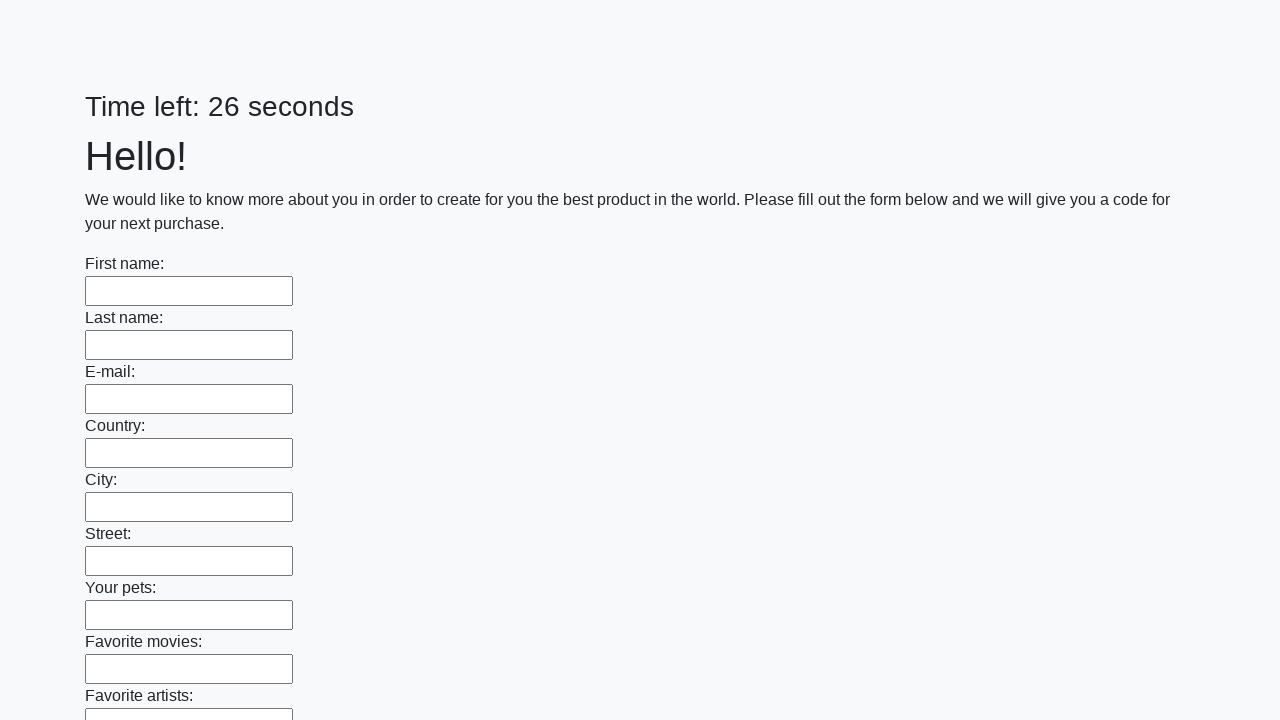

Located all input fields on the form
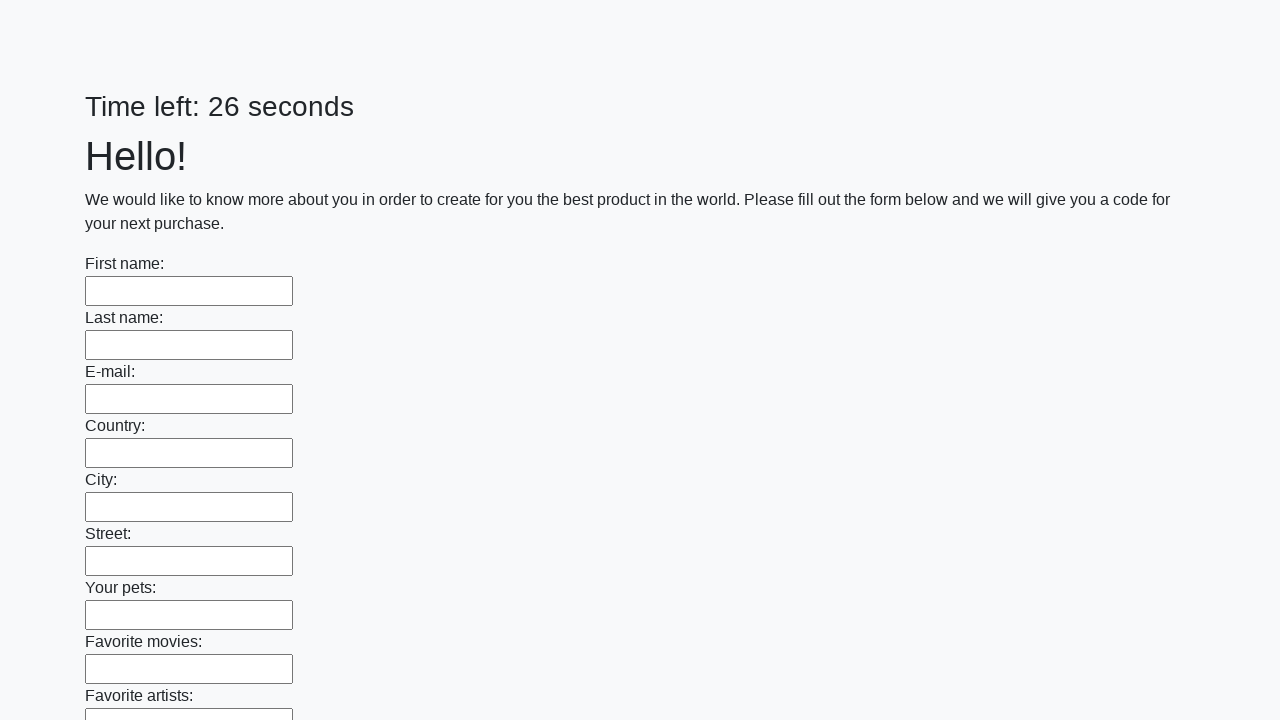

Filled an input field with 'Something on the way' on input >> nth=0
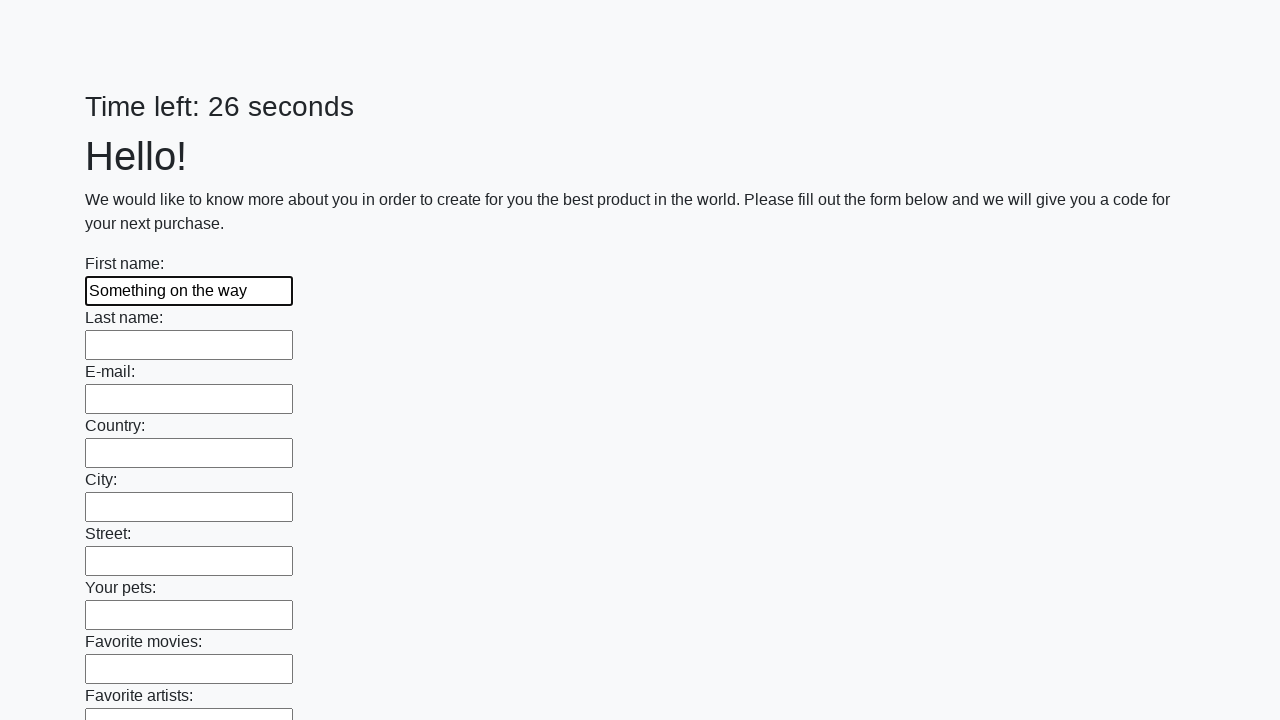

Filled an input field with 'Something on the way' on input >> nth=1
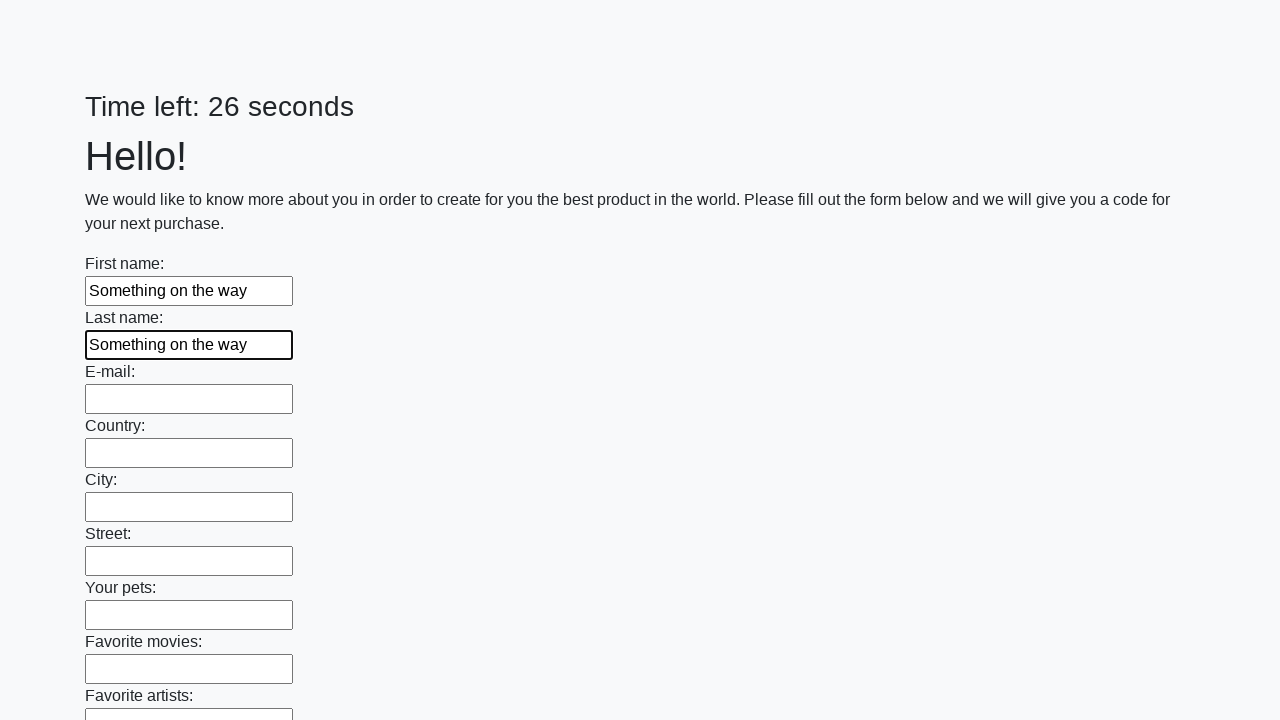

Filled an input field with 'Something on the way' on input >> nth=2
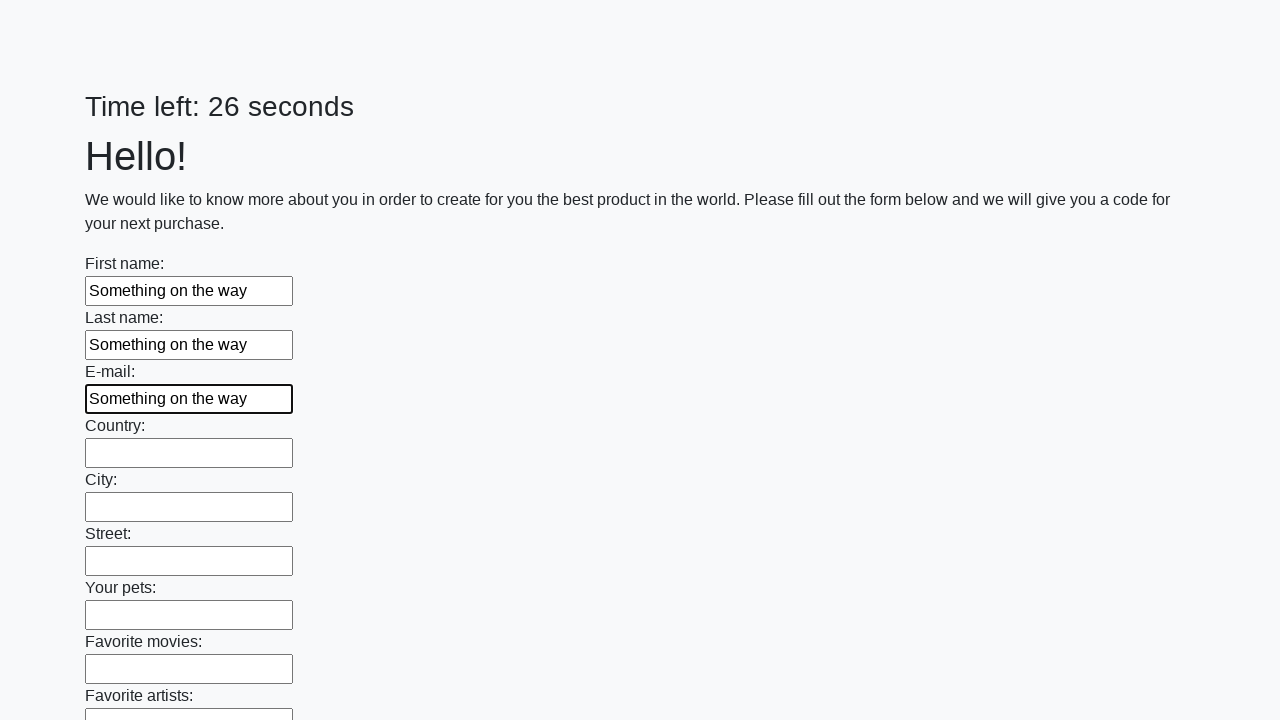

Filled an input field with 'Something on the way' on input >> nth=3
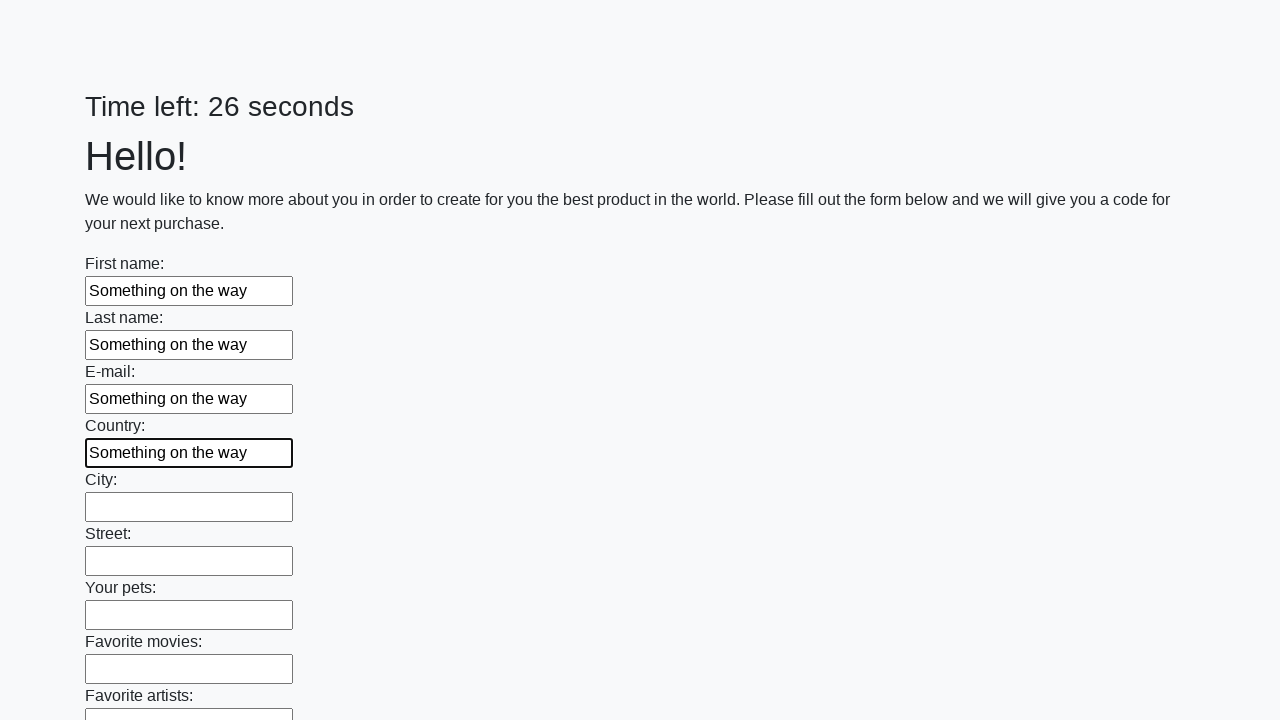

Filled an input field with 'Something on the way' on input >> nth=4
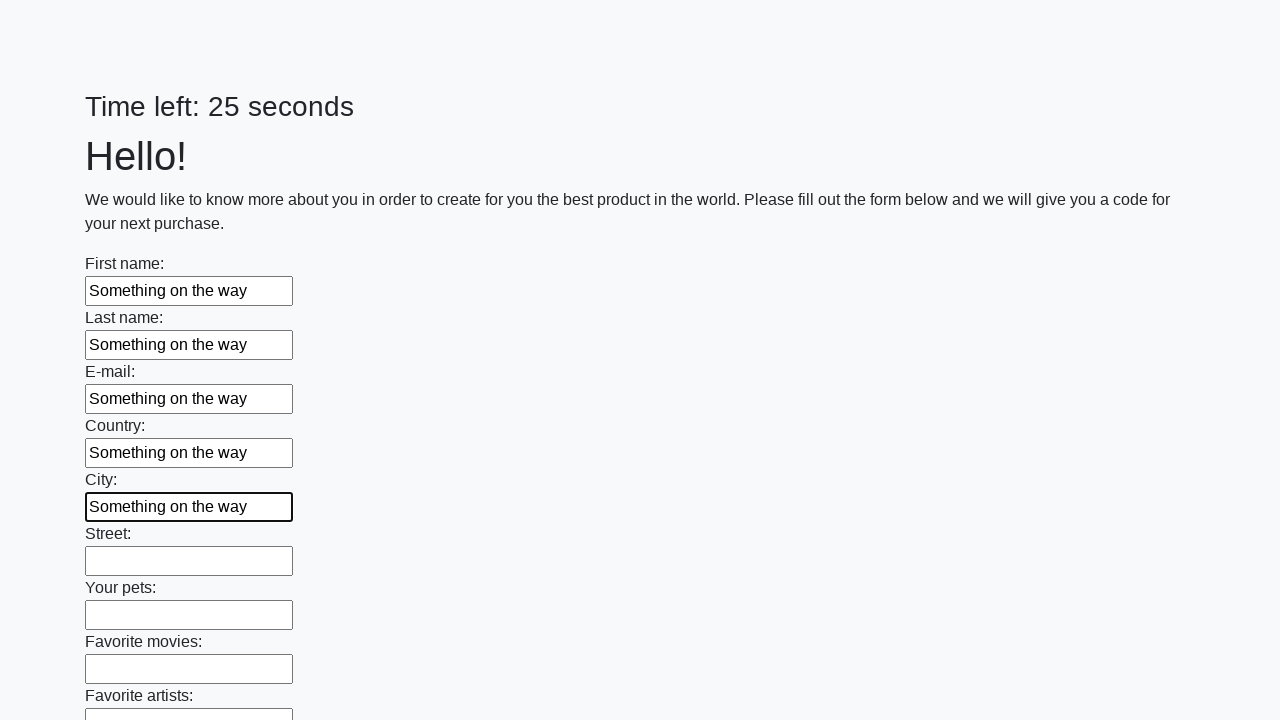

Filled an input field with 'Something on the way' on input >> nth=5
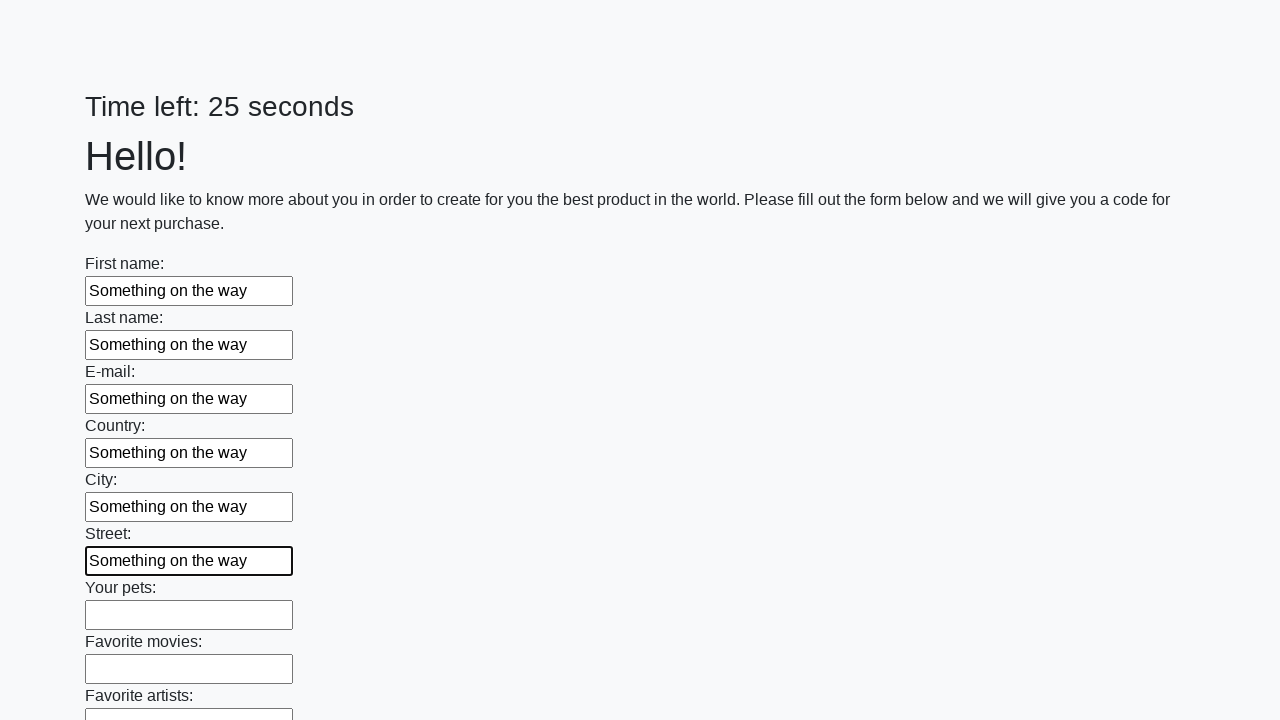

Filled an input field with 'Something on the way' on input >> nth=6
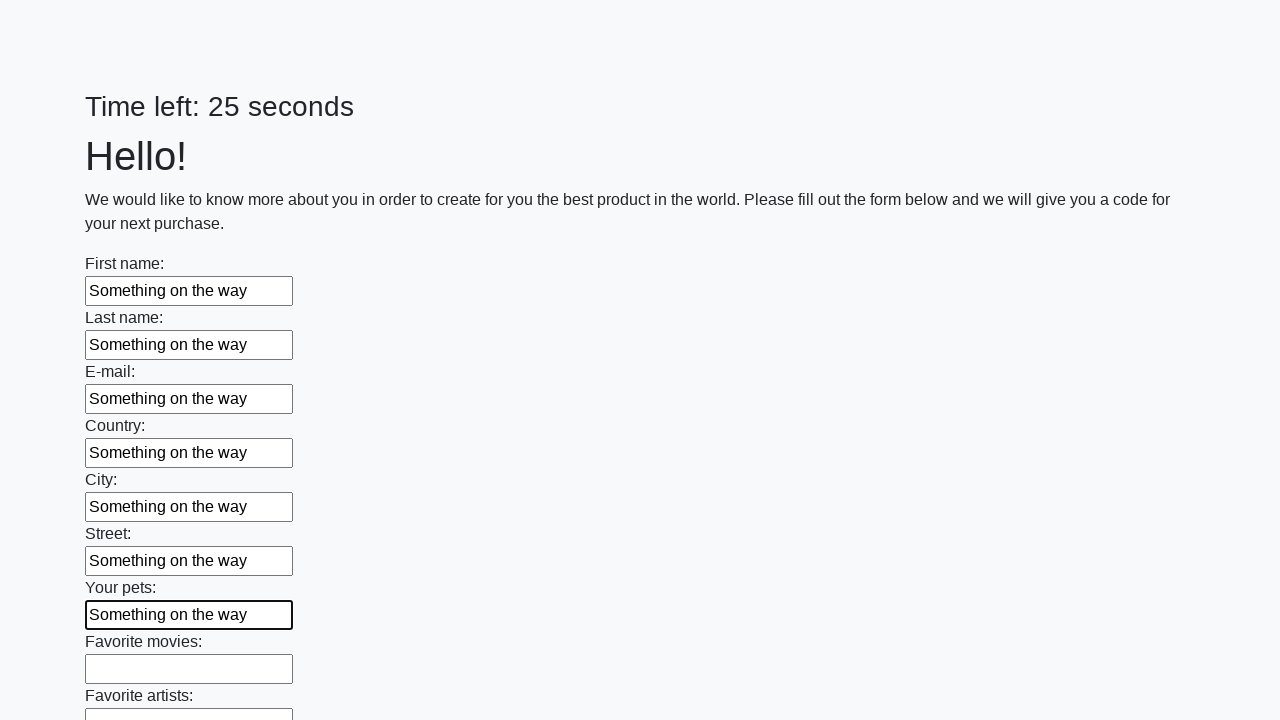

Filled an input field with 'Something on the way' on input >> nth=7
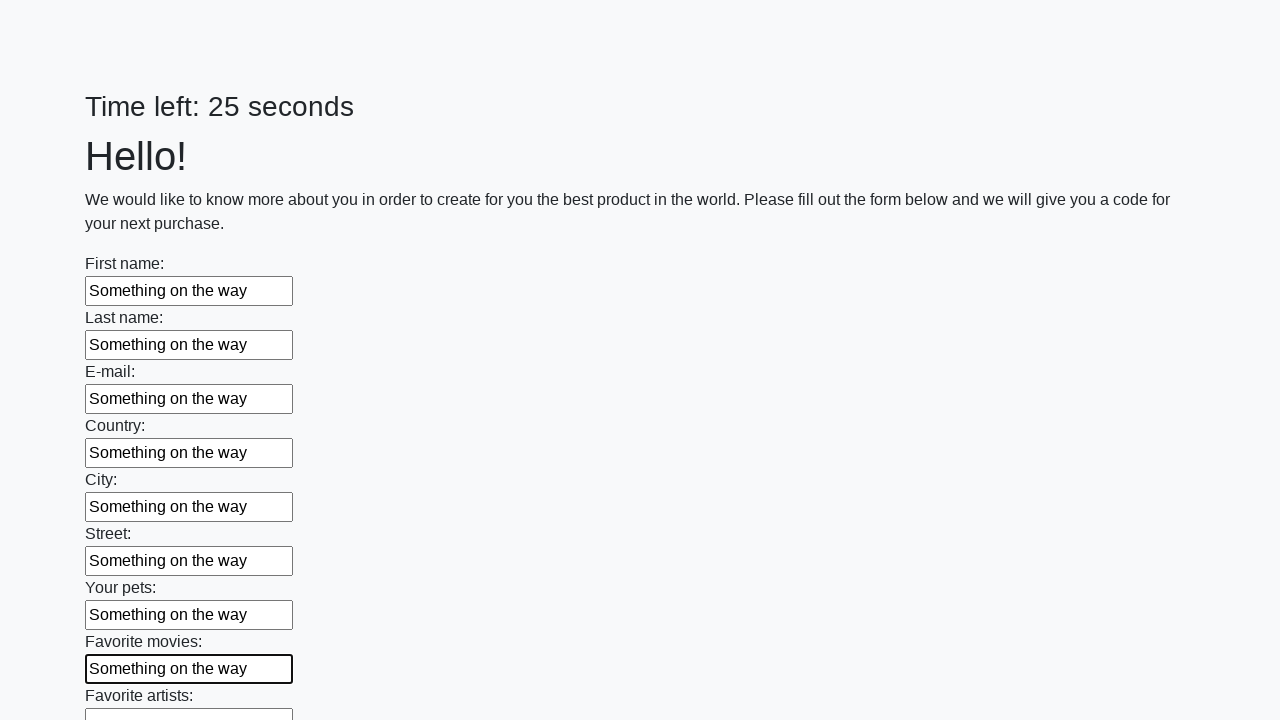

Filled an input field with 'Something on the way' on input >> nth=8
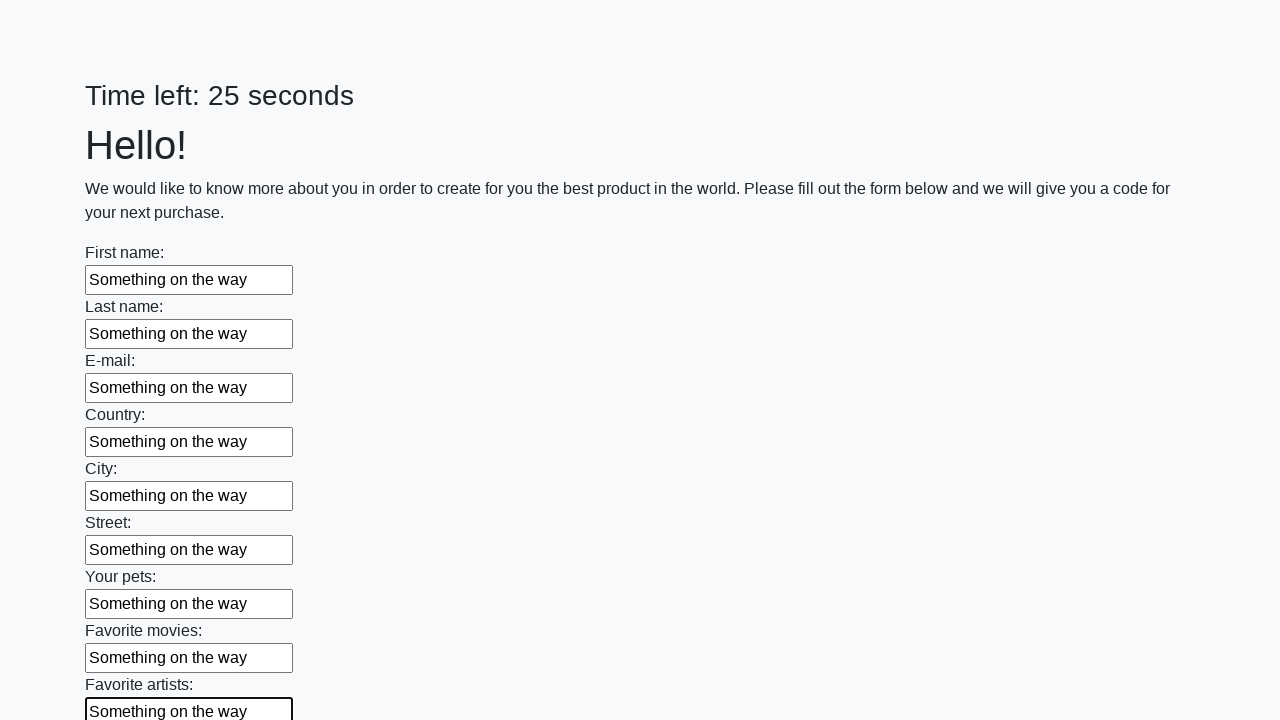

Filled an input field with 'Something on the way' on input >> nth=9
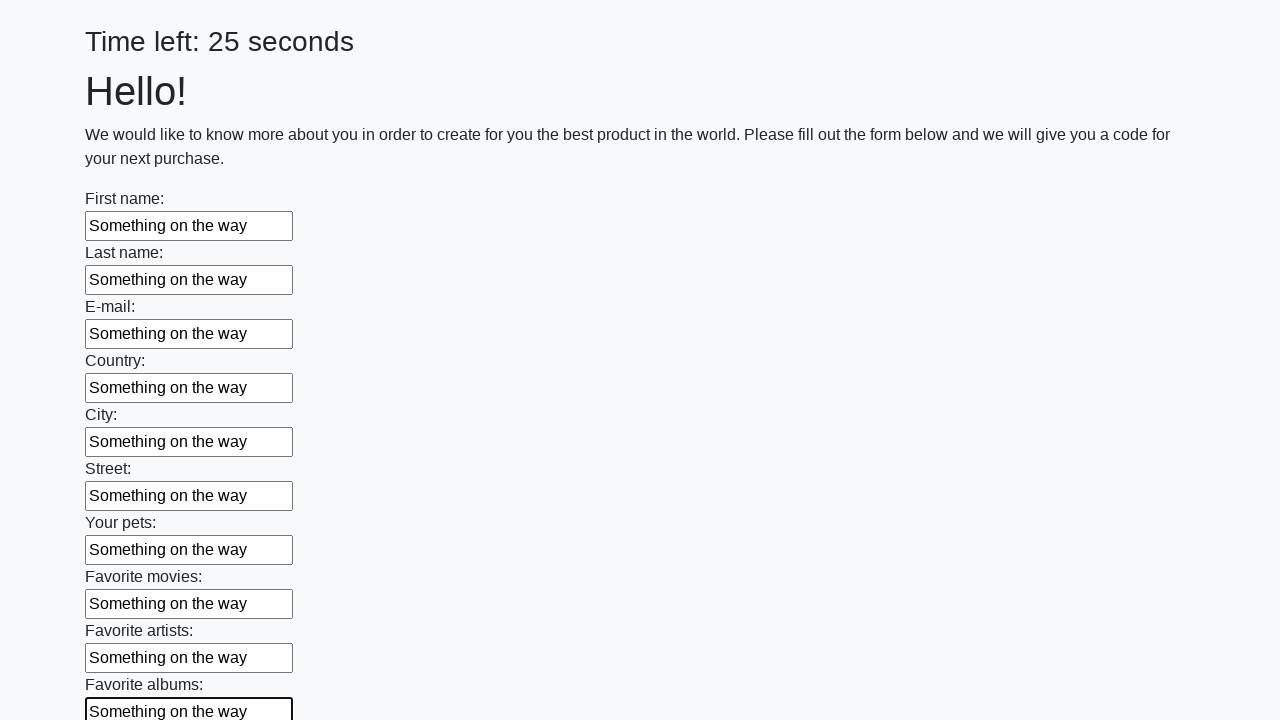

Filled an input field with 'Something on the way' on input >> nth=10
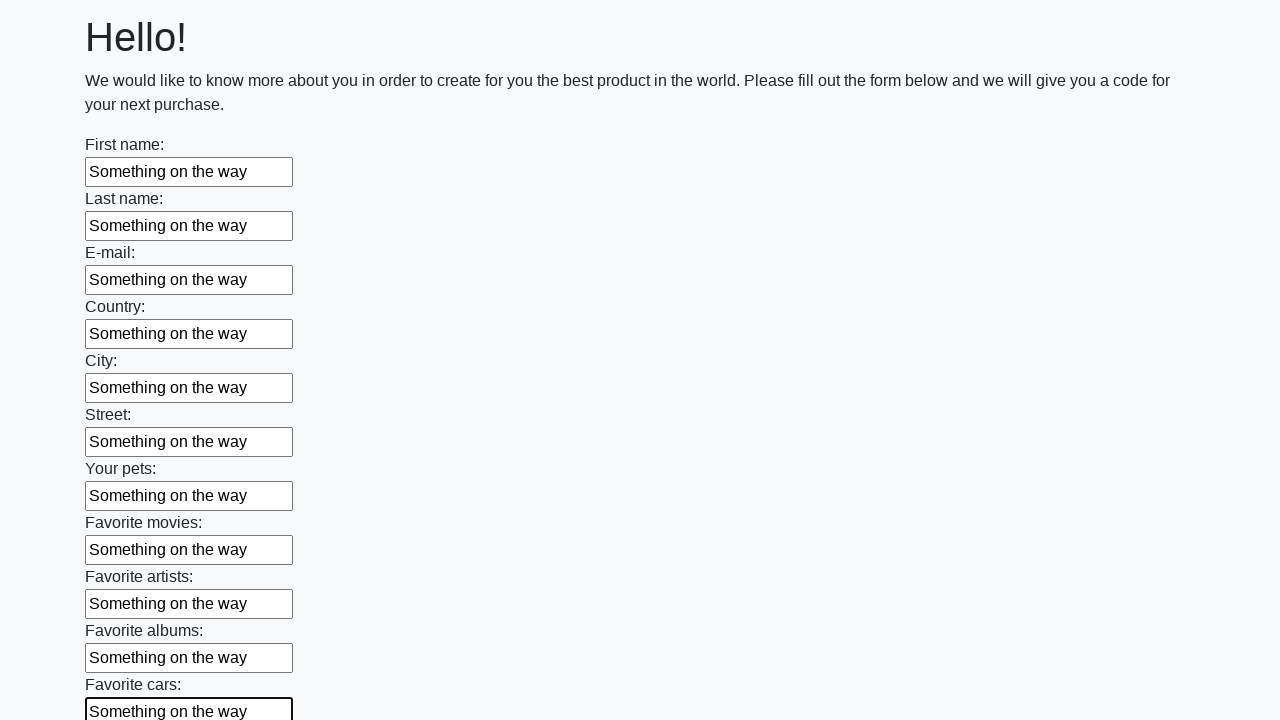

Filled an input field with 'Something on the way' on input >> nth=11
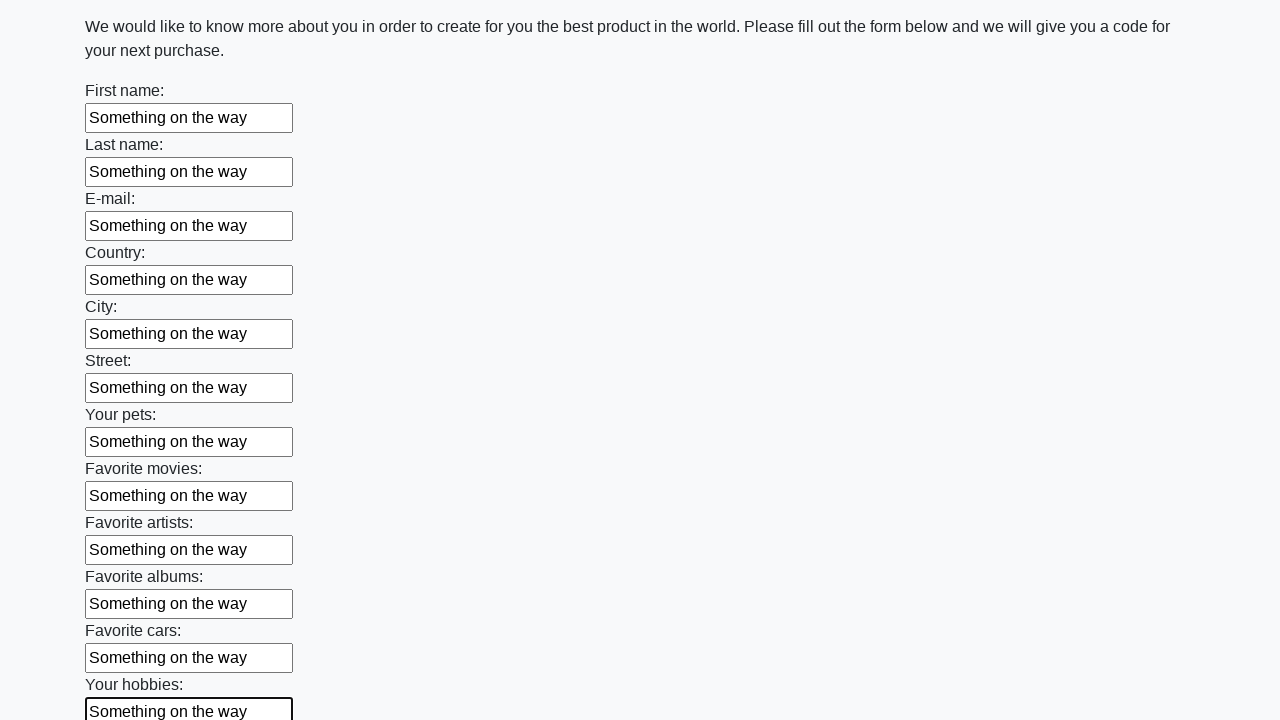

Filled an input field with 'Something on the way' on input >> nth=12
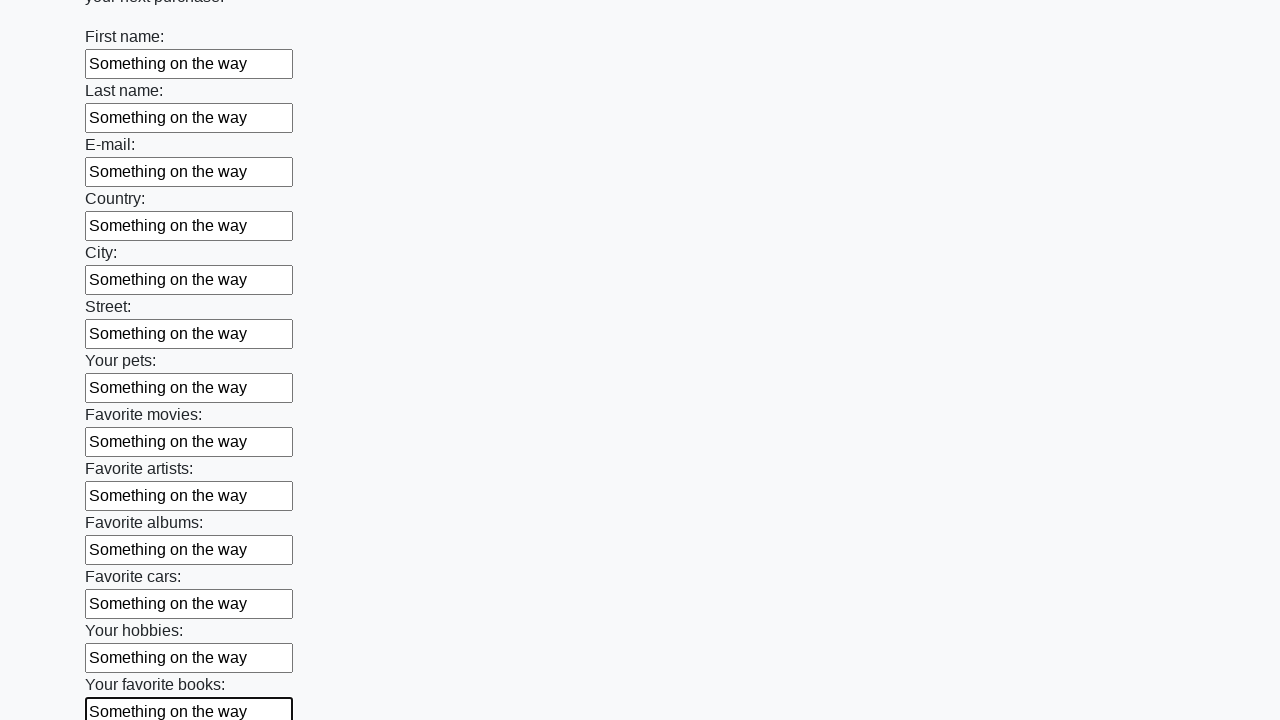

Filled an input field with 'Something on the way' on input >> nth=13
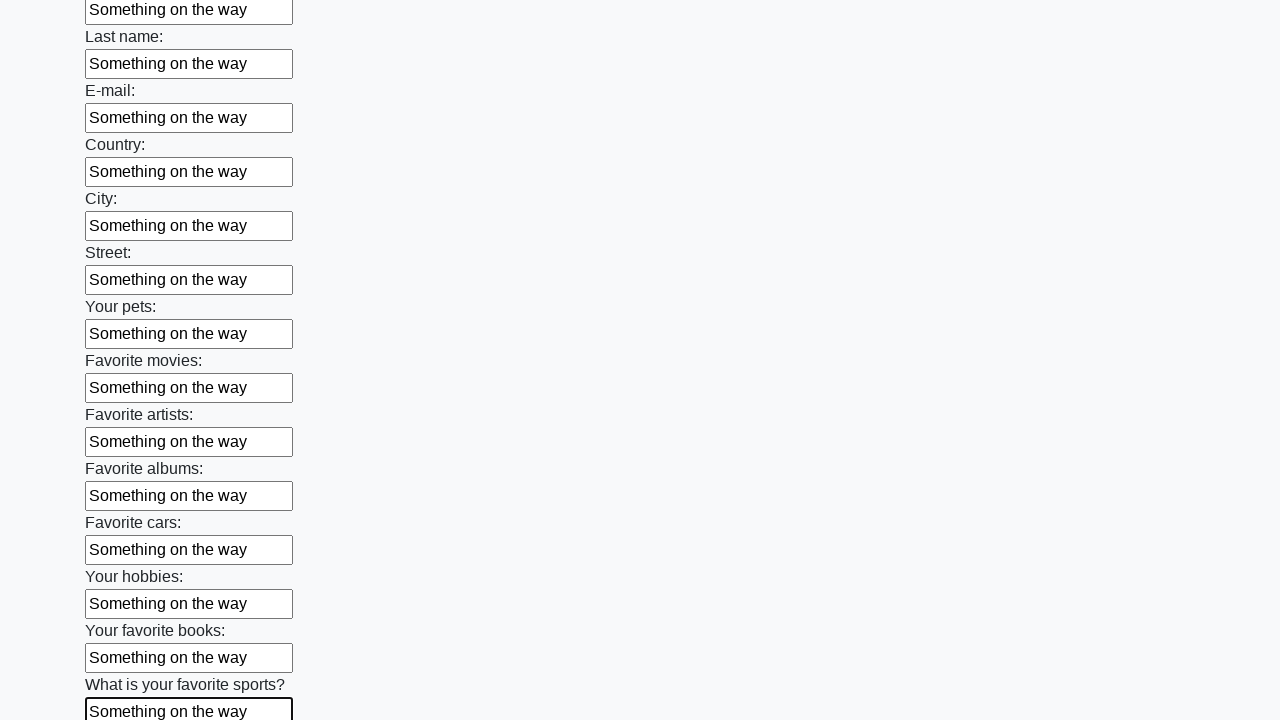

Filled an input field with 'Something on the way' on input >> nth=14
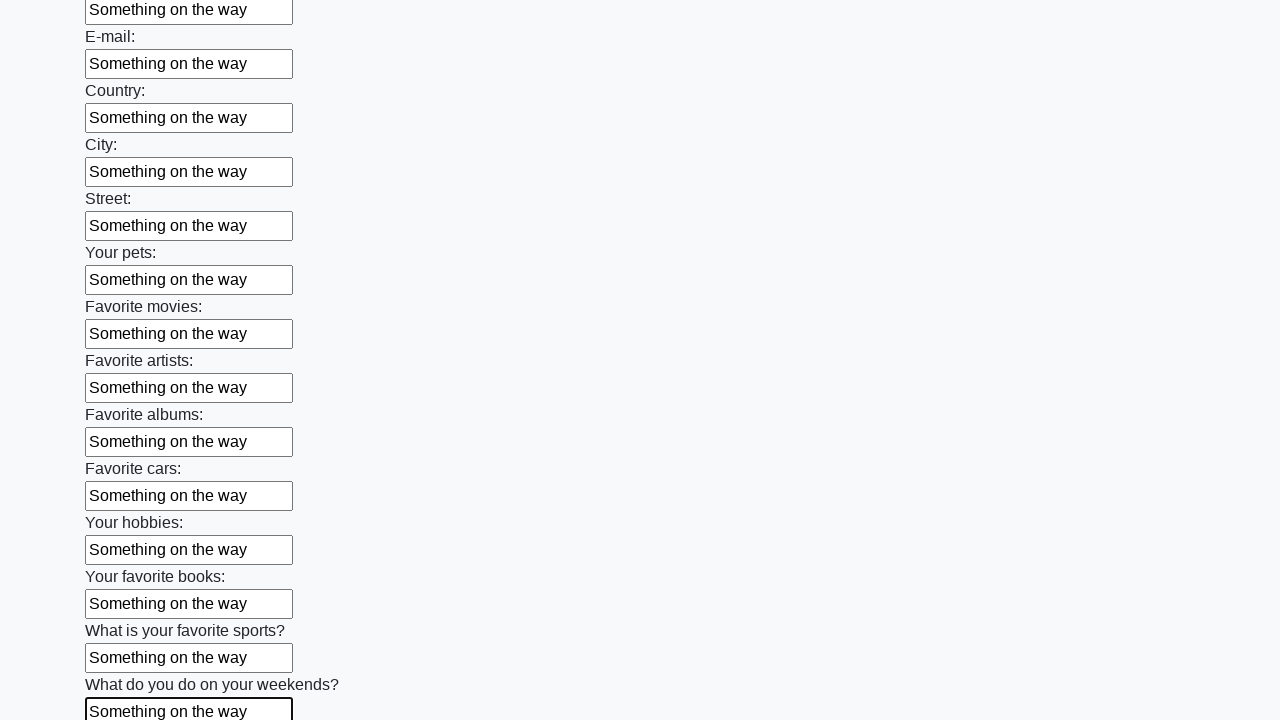

Filled an input field with 'Something on the way' on input >> nth=15
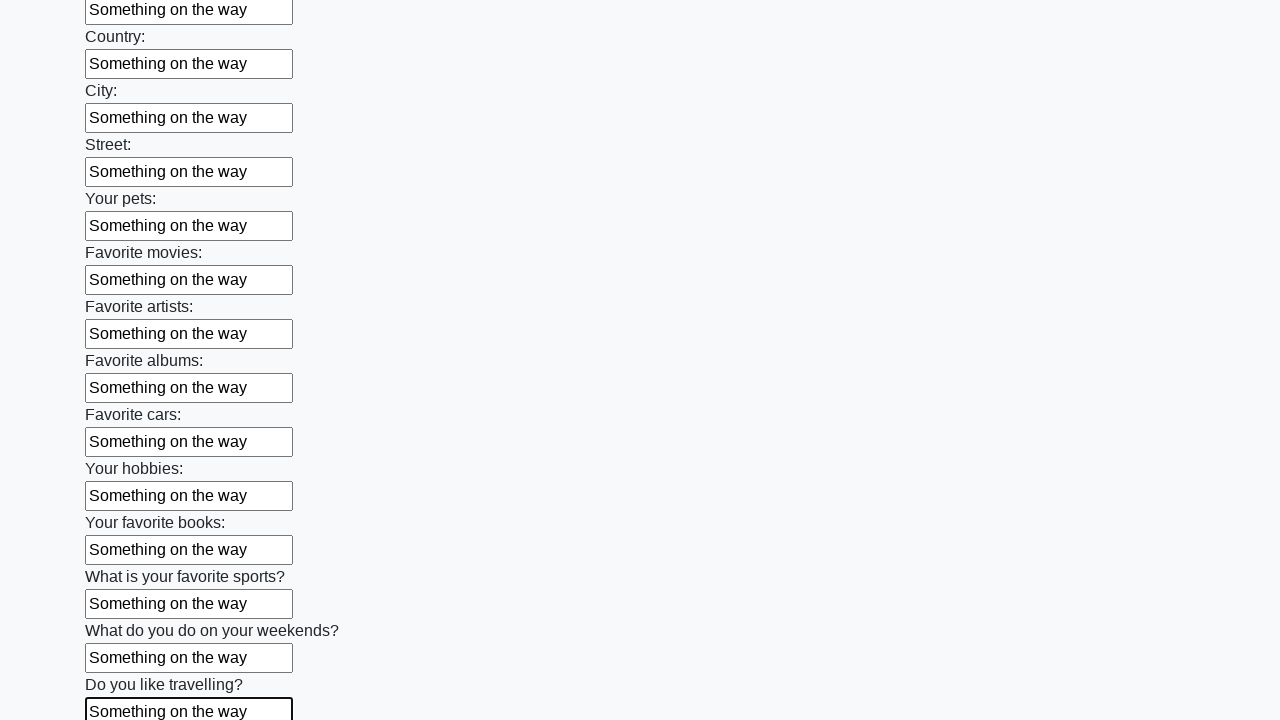

Filled an input field with 'Something on the way' on input >> nth=16
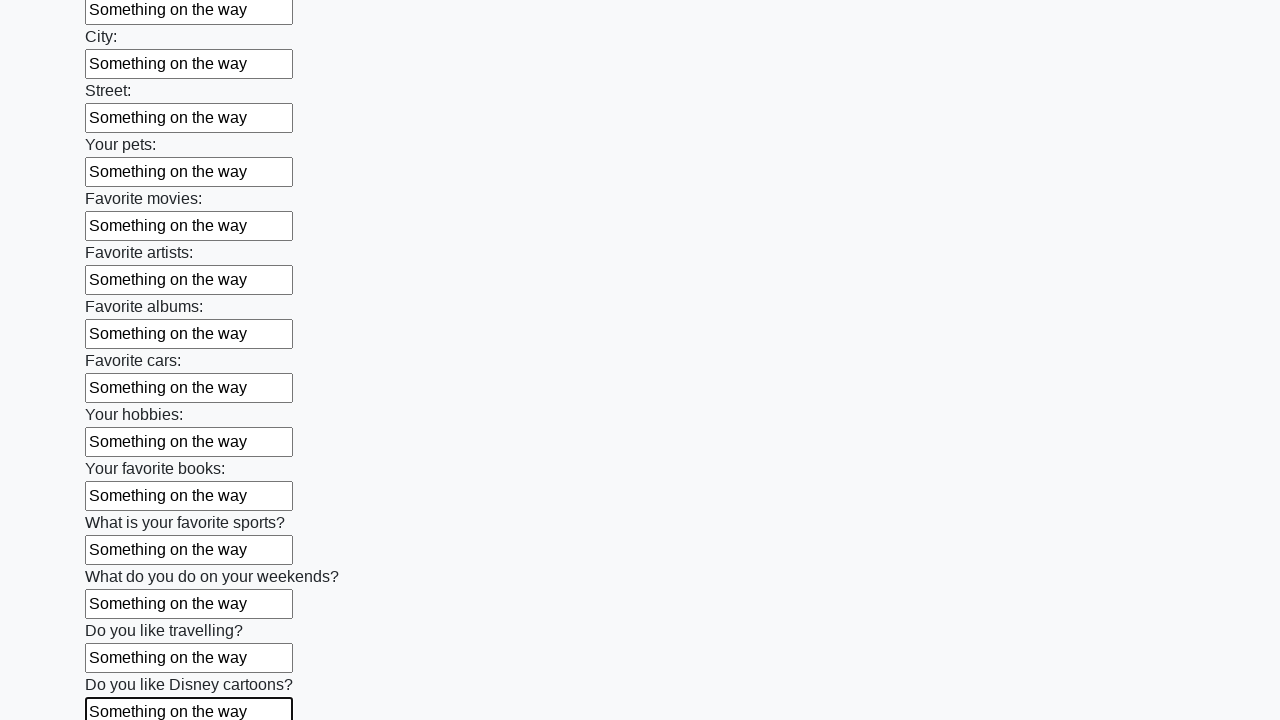

Filled an input field with 'Something on the way' on input >> nth=17
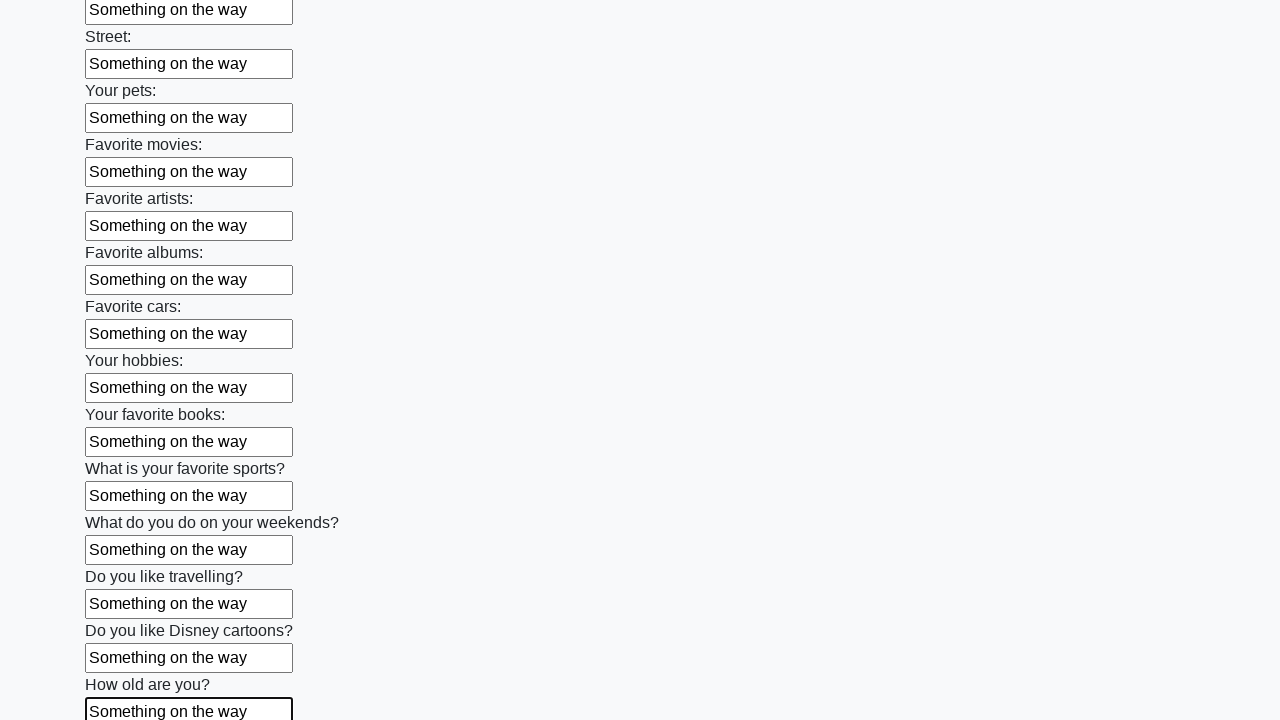

Filled an input field with 'Something on the way' on input >> nth=18
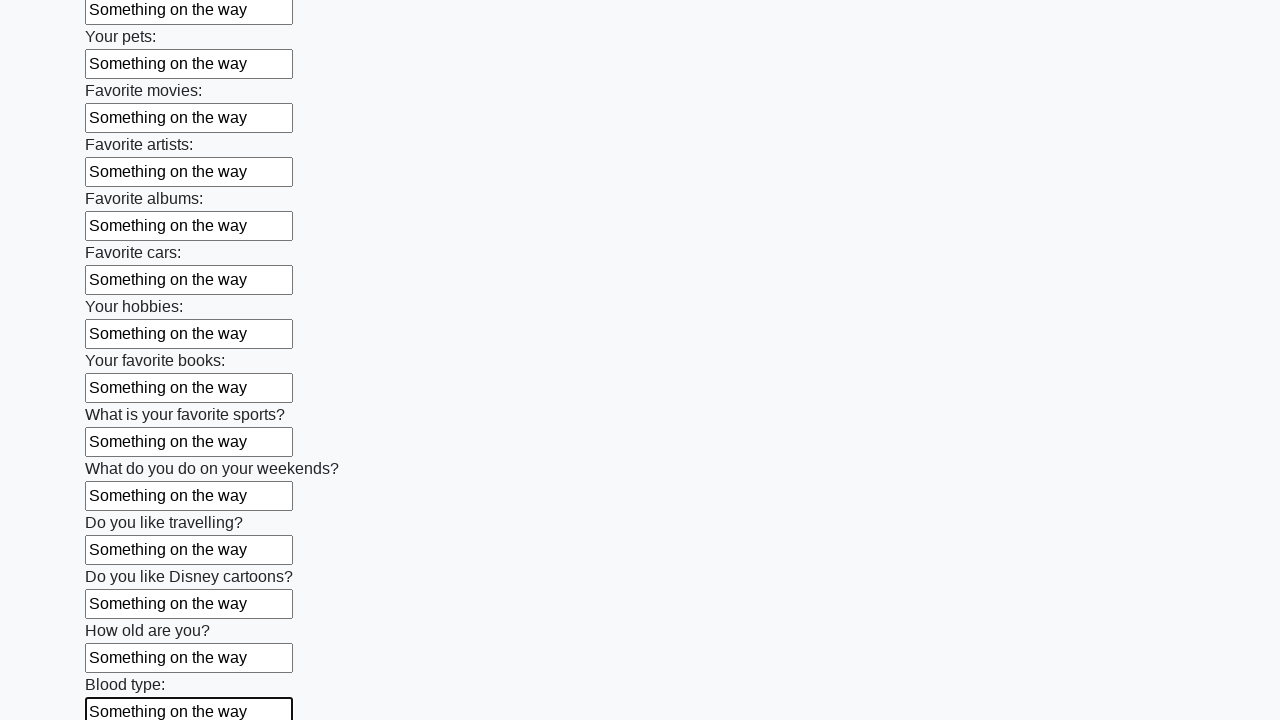

Filled an input field with 'Something on the way' on input >> nth=19
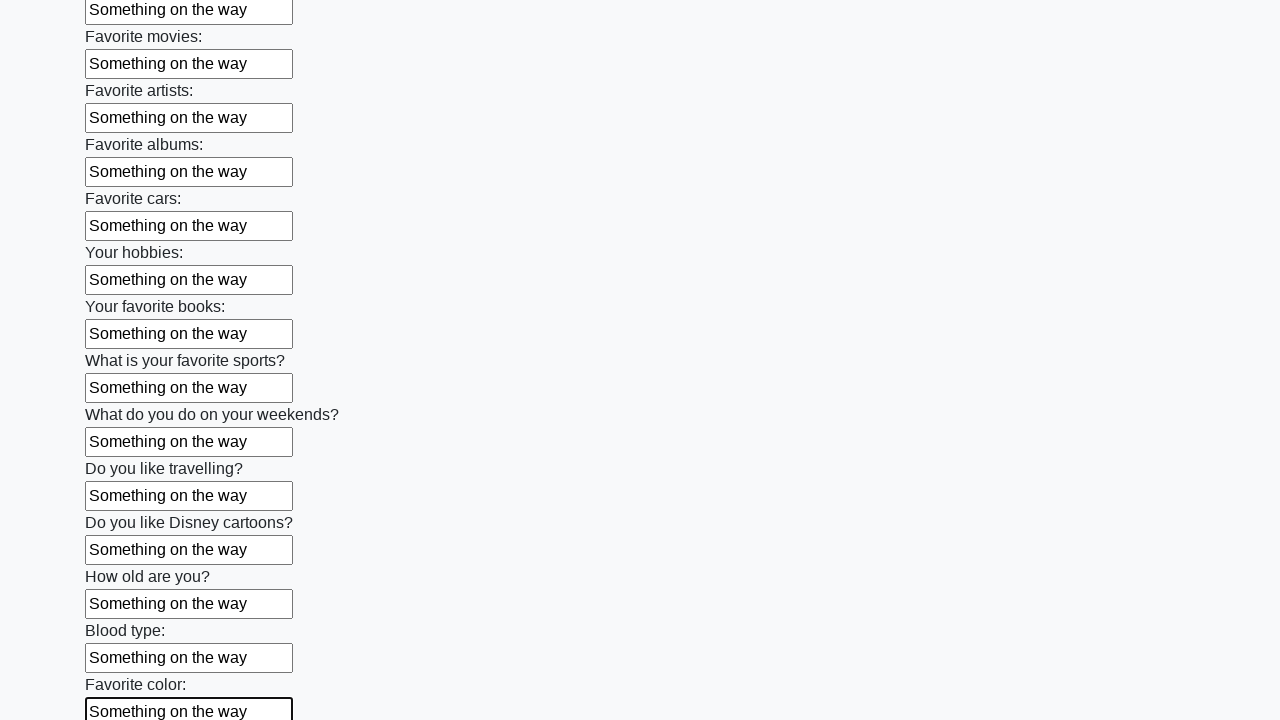

Filled an input field with 'Something on the way' on input >> nth=20
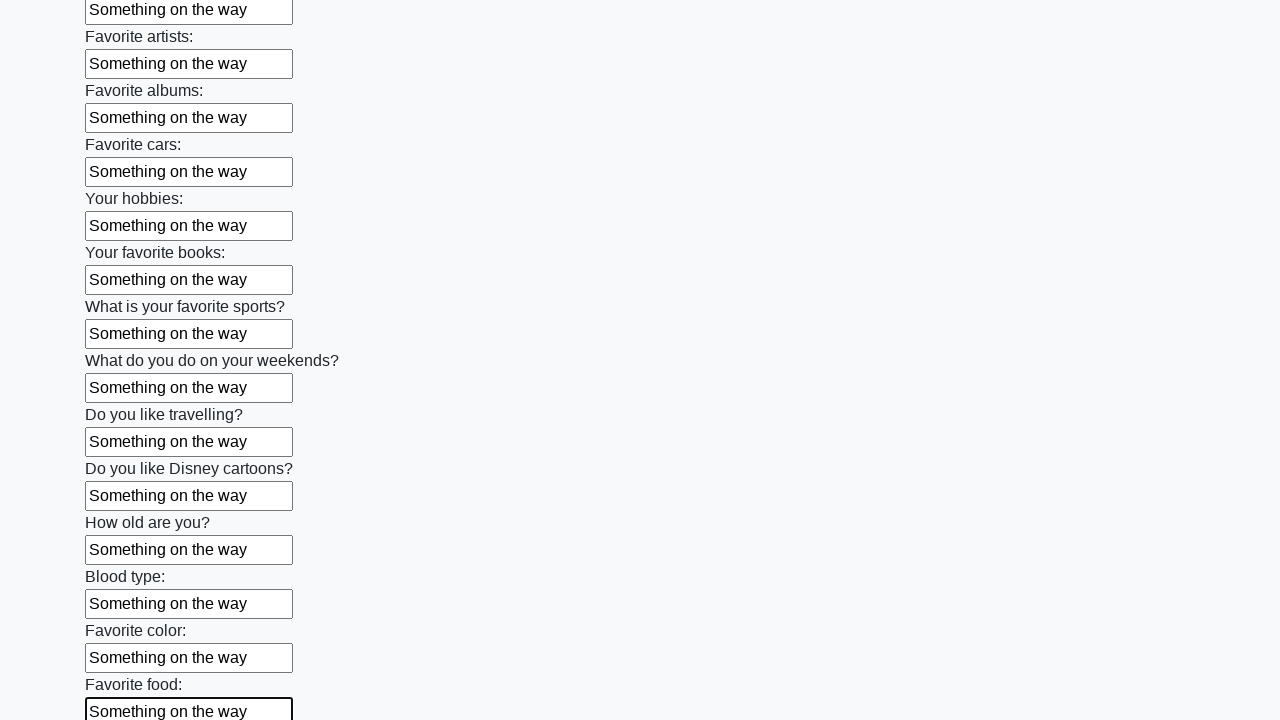

Filled an input field with 'Something on the way' on input >> nth=21
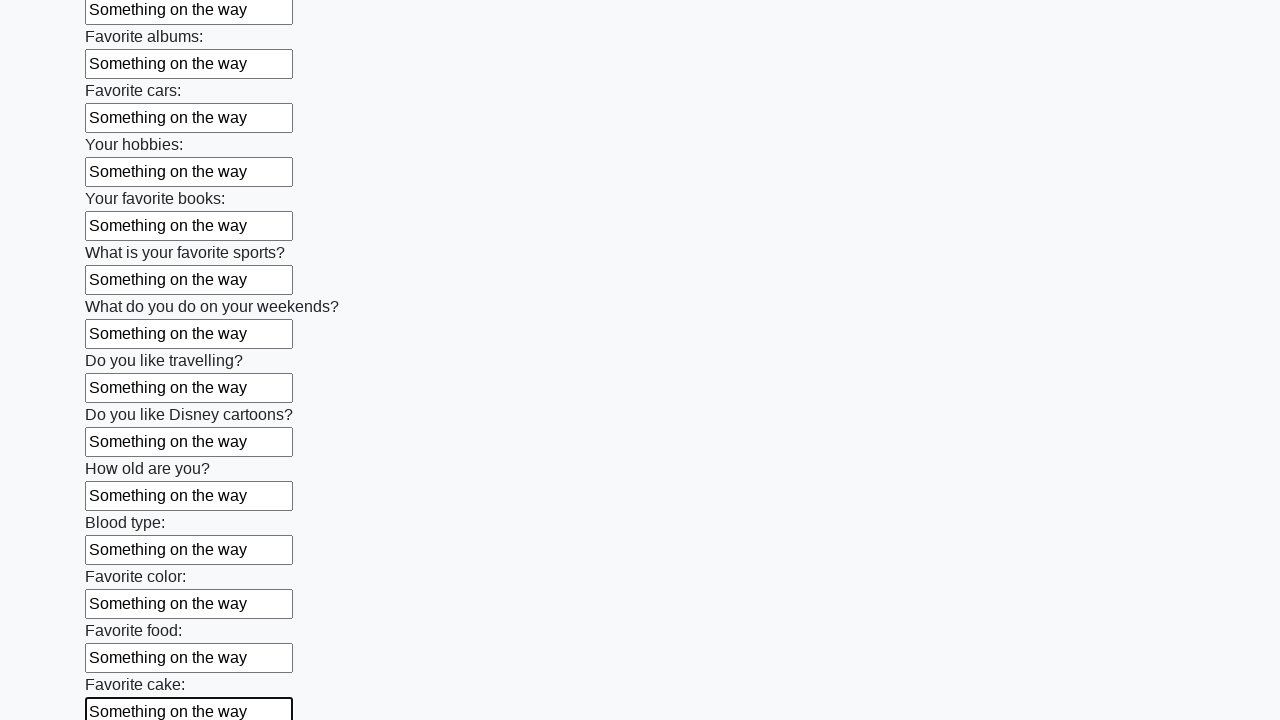

Filled an input field with 'Something on the way' on input >> nth=22
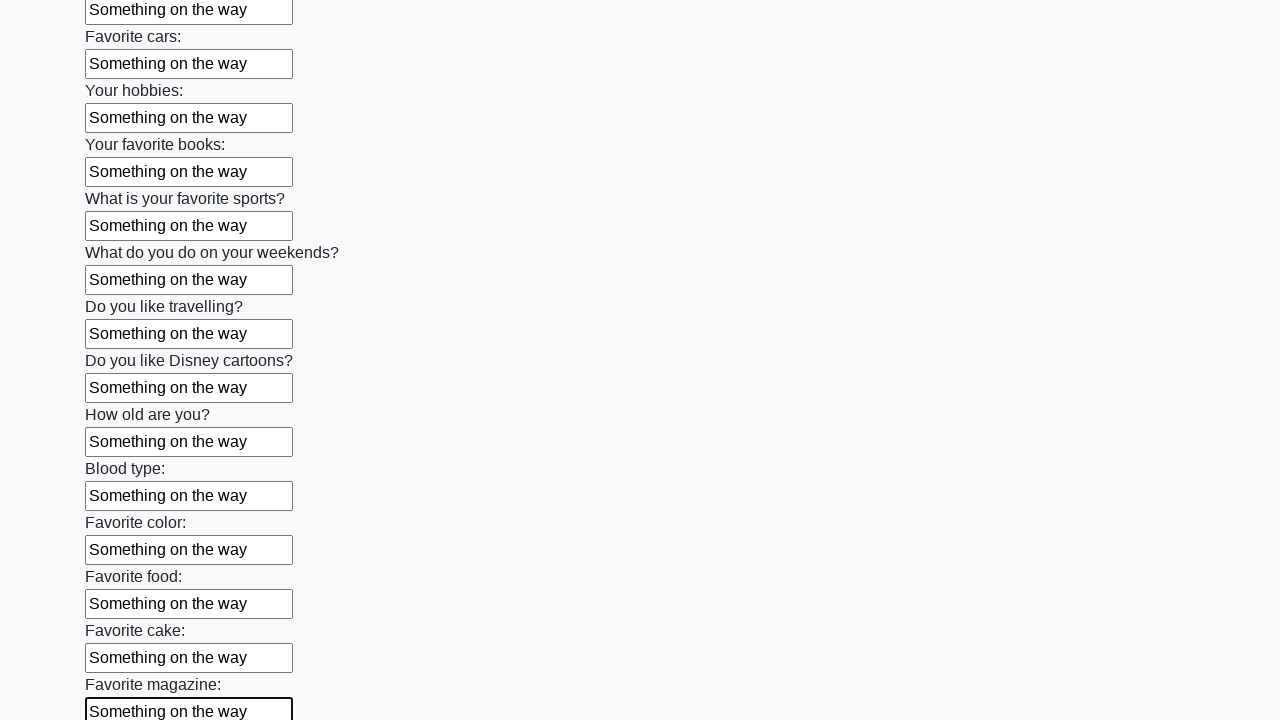

Filled an input field with 'Something on the way' on input >> nth=23
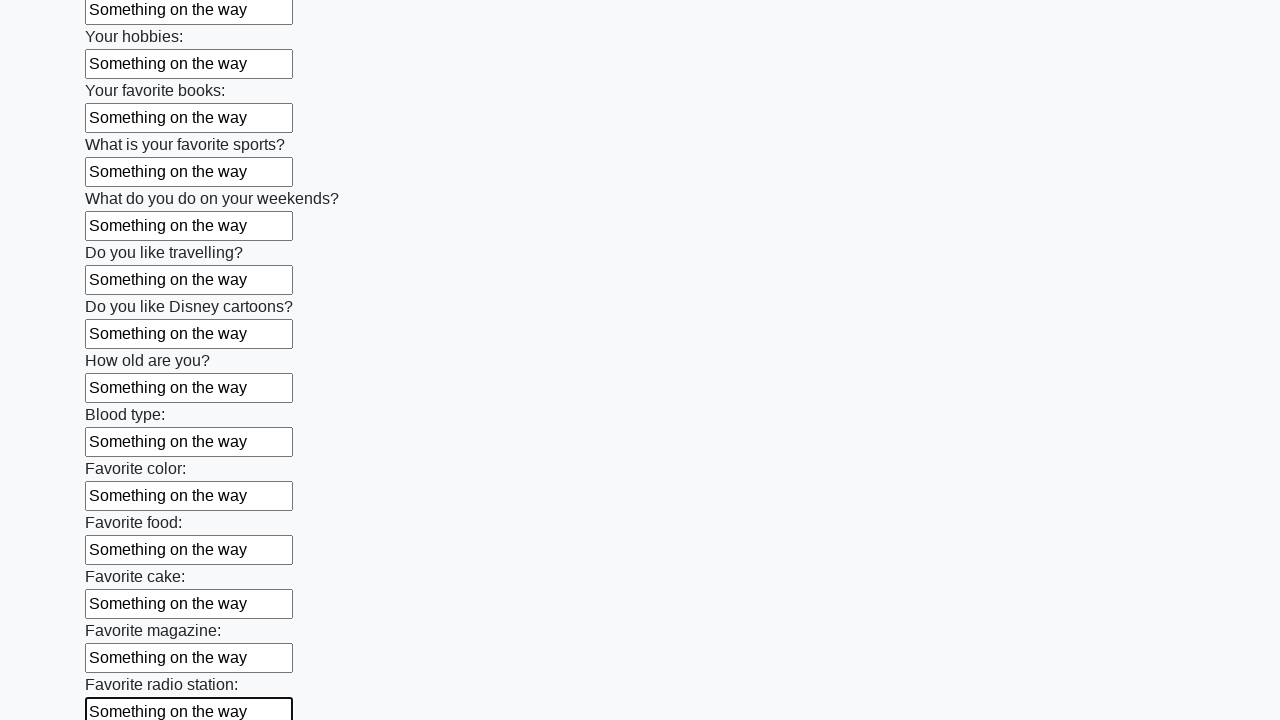

Filled an input field with 'Something on the way' on input >> nth=24
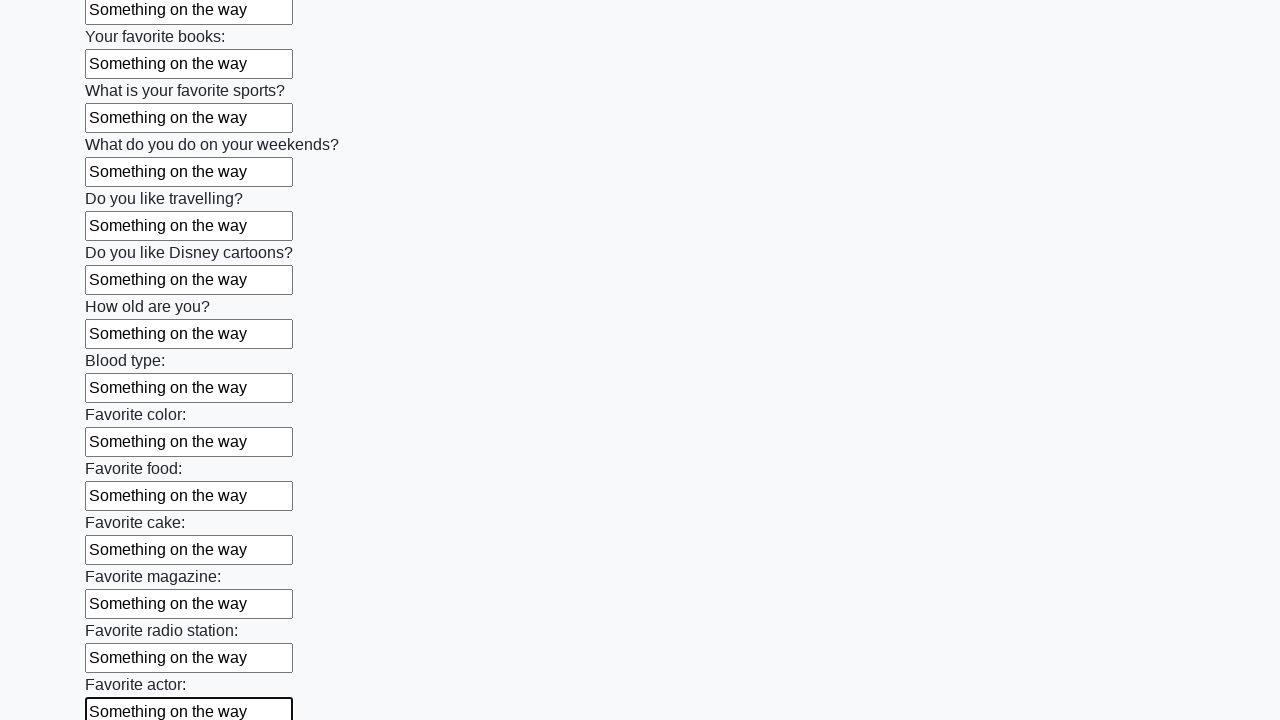

Filled an input field with 'Something on the way' on input >> nth=25
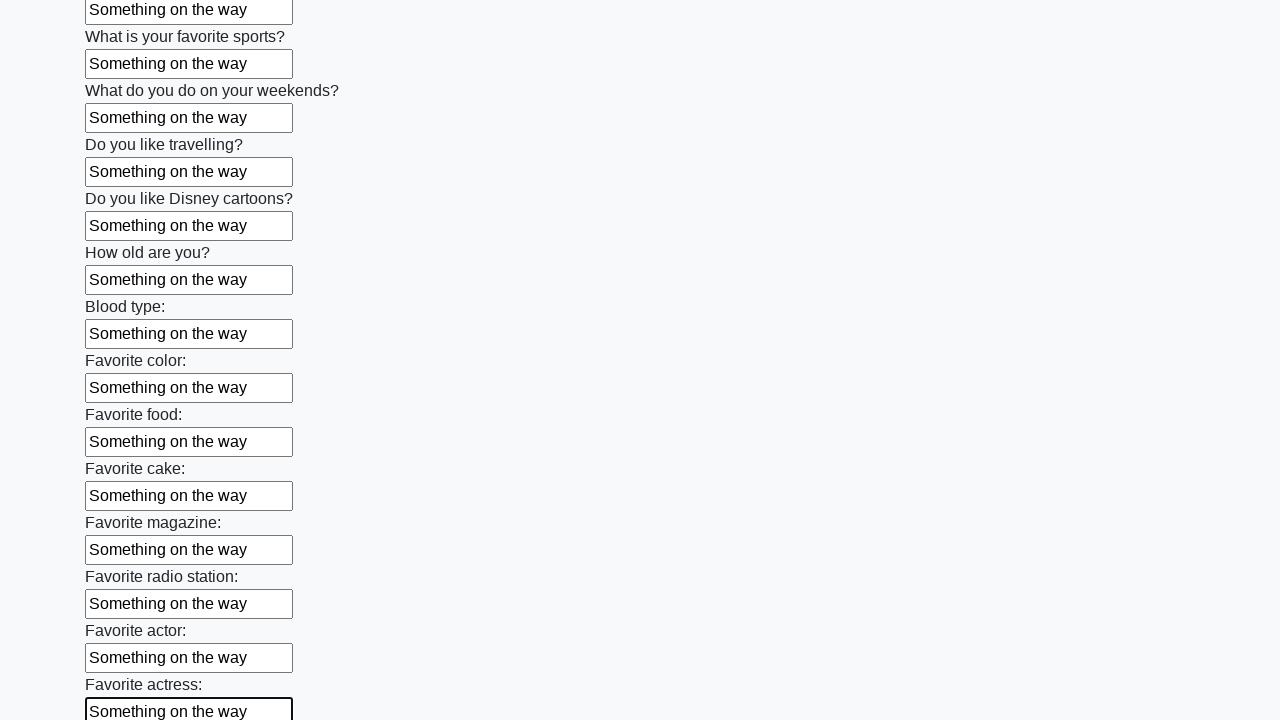

Filled an input field with 'Something on the way' on input >> nth=26
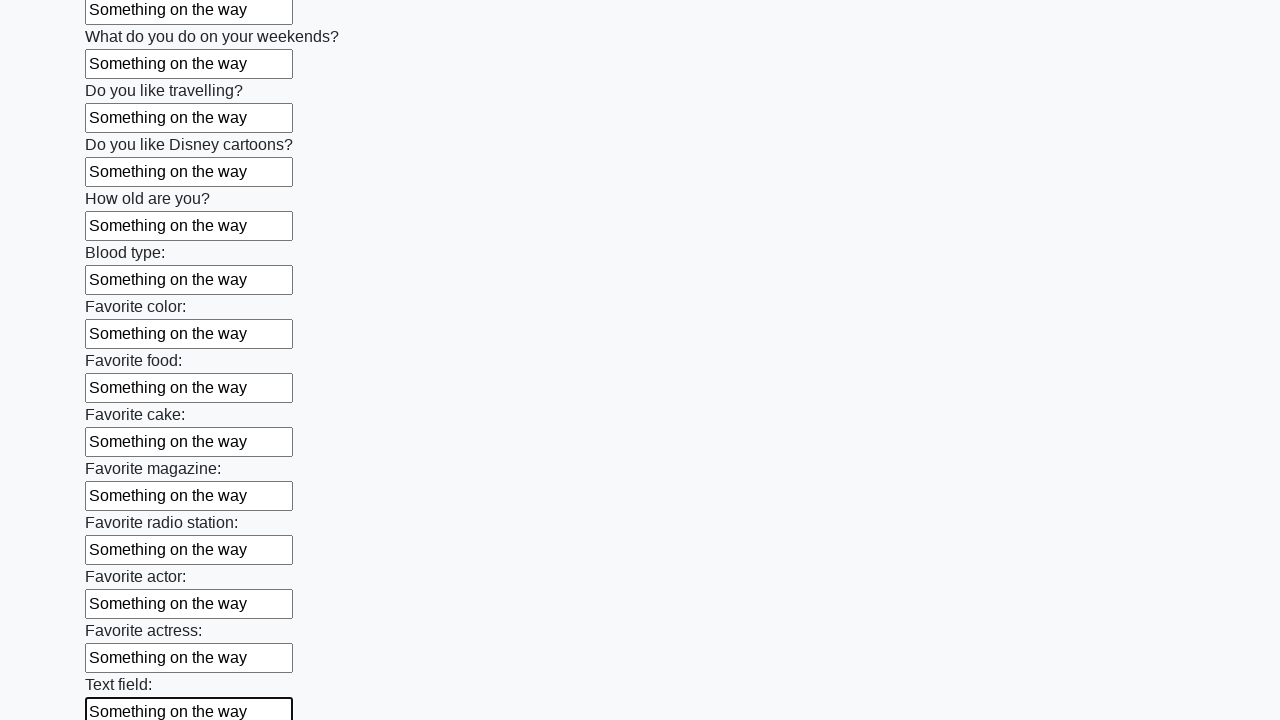

Filled an input field with 'Something on the way' on input >> nth=27
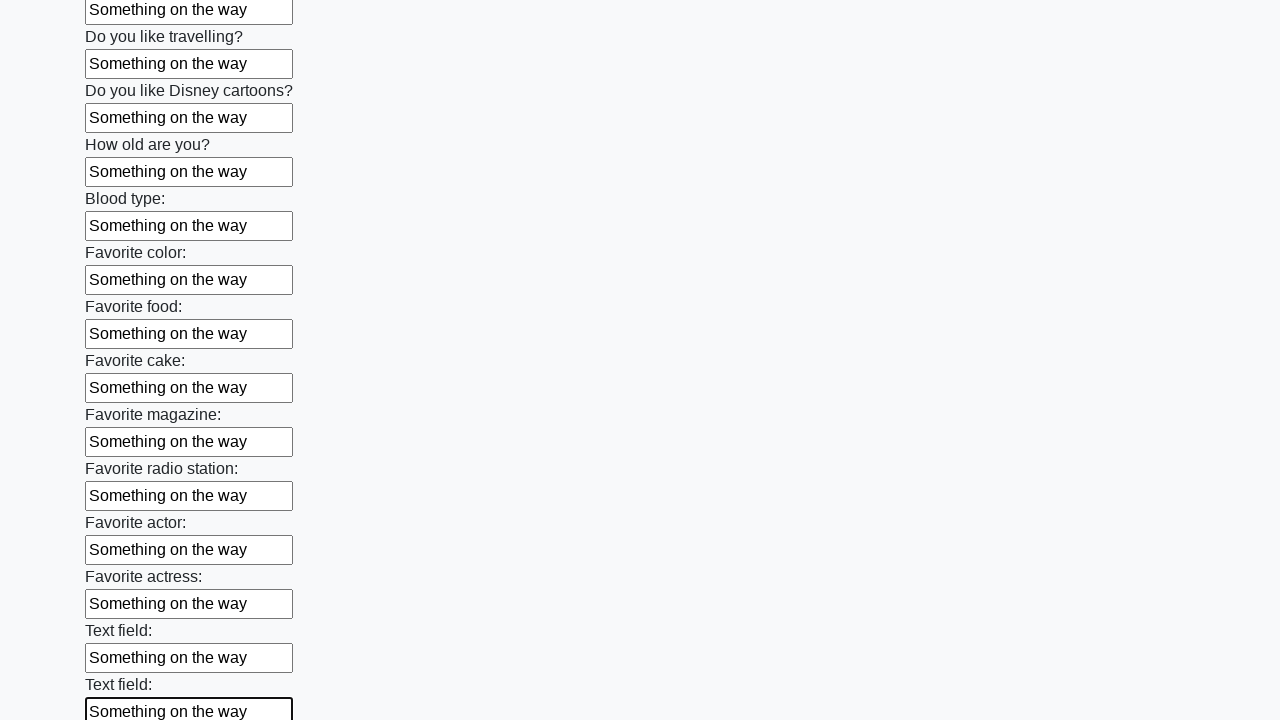

Filled an input field with 'Something on the way' on input >> nth=28
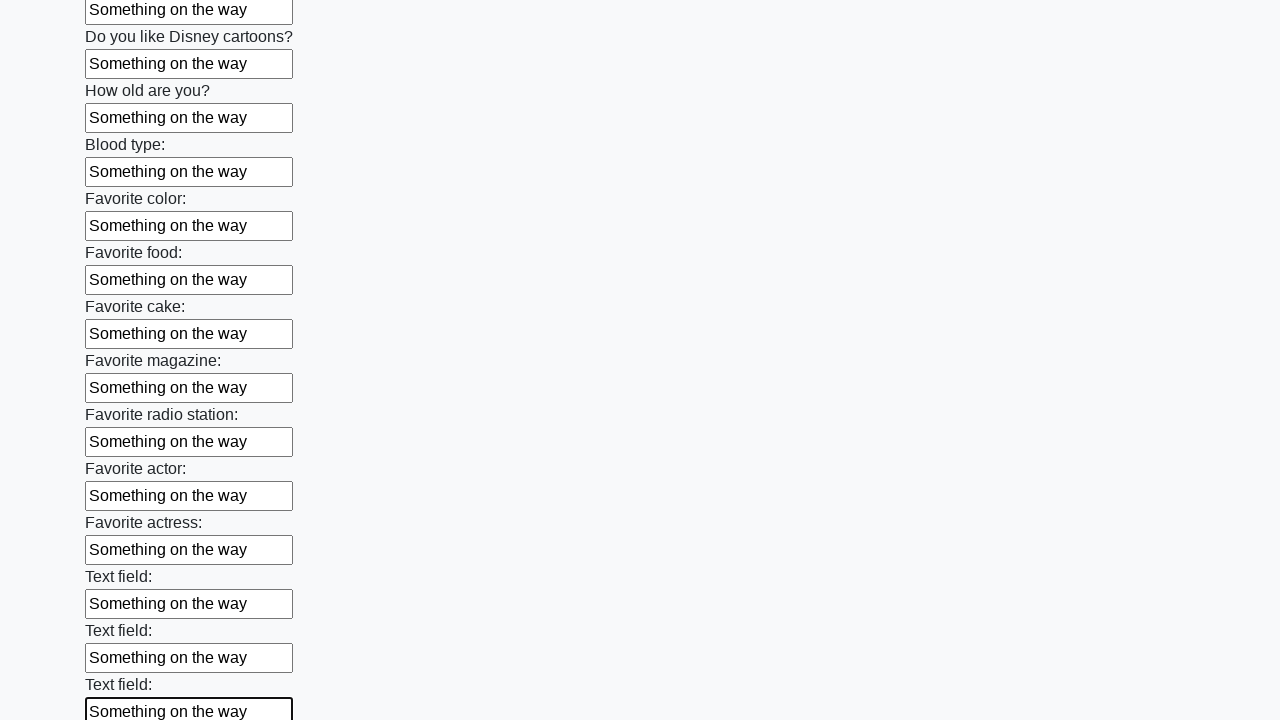

Filled an input field with 'Something on the way' on input >> nth=29
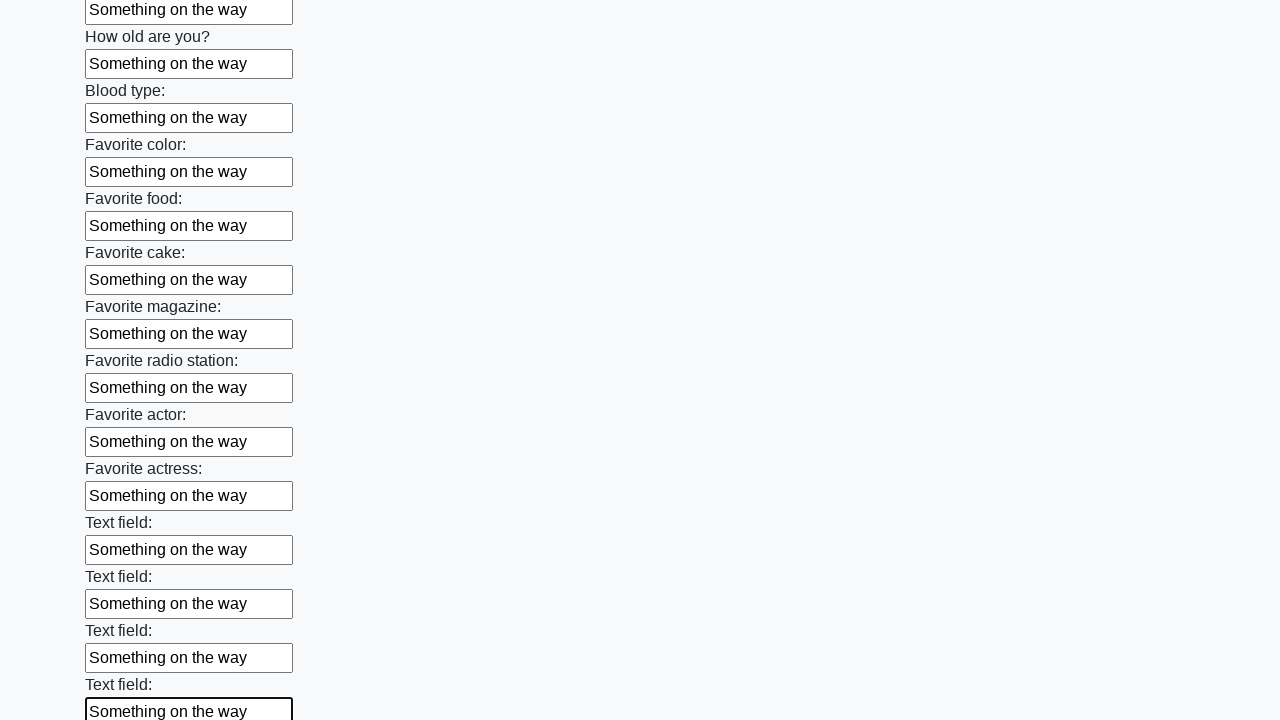

Filled an input field with 'Something on the way' on input >> nth=30
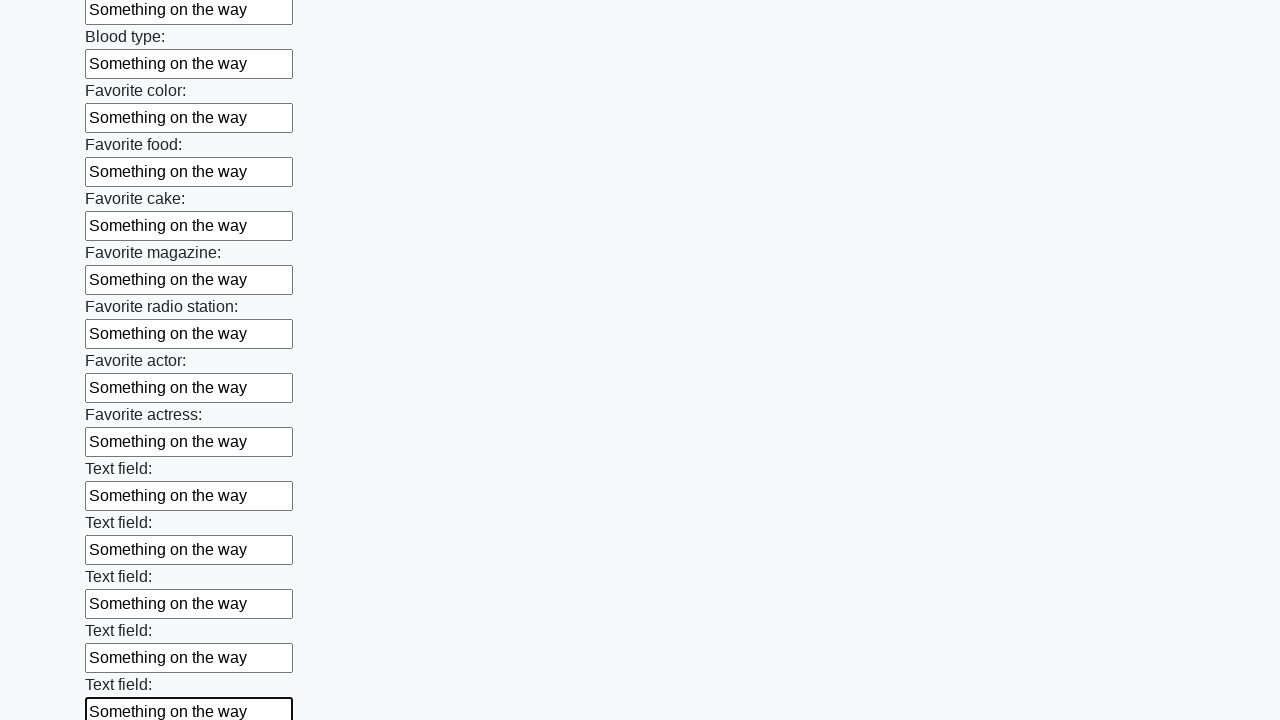

Filled an input field with 'Something on the way' on input >> nth=31
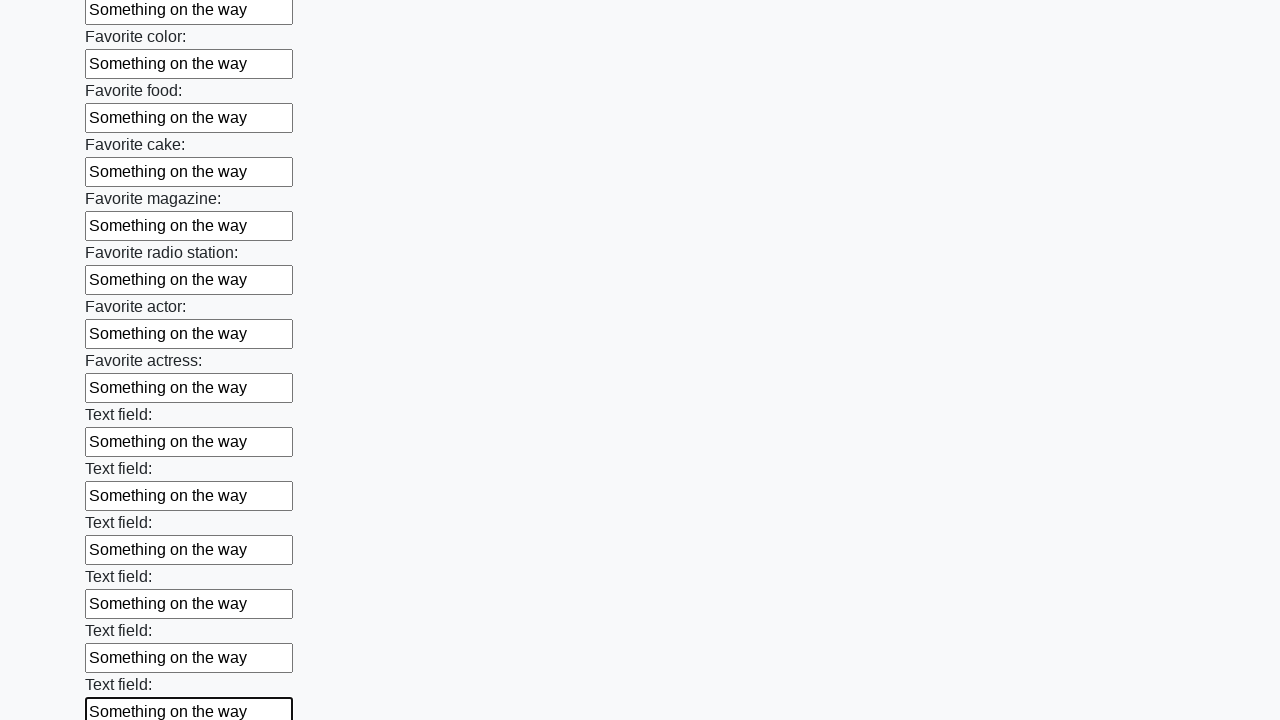

Filled an input field with 'Something on the way' on input >> nth=32
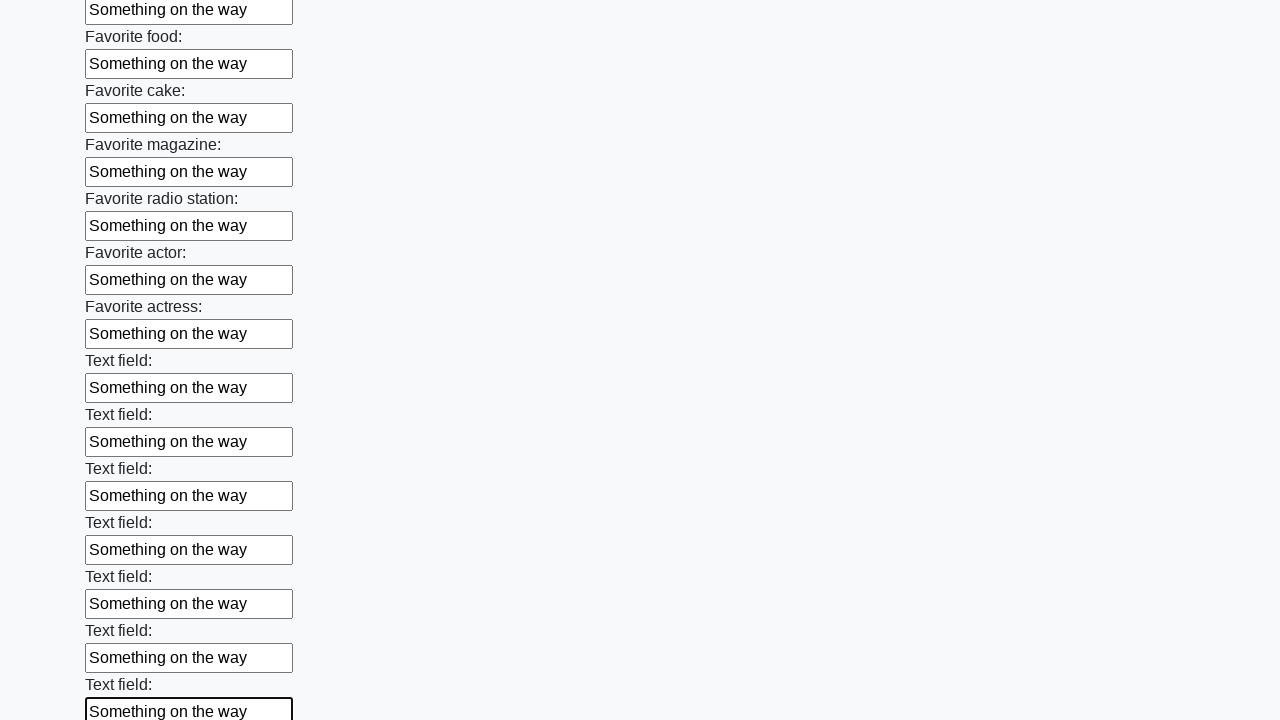

Filled an input field with 'Something on the way' on input >> nth=33
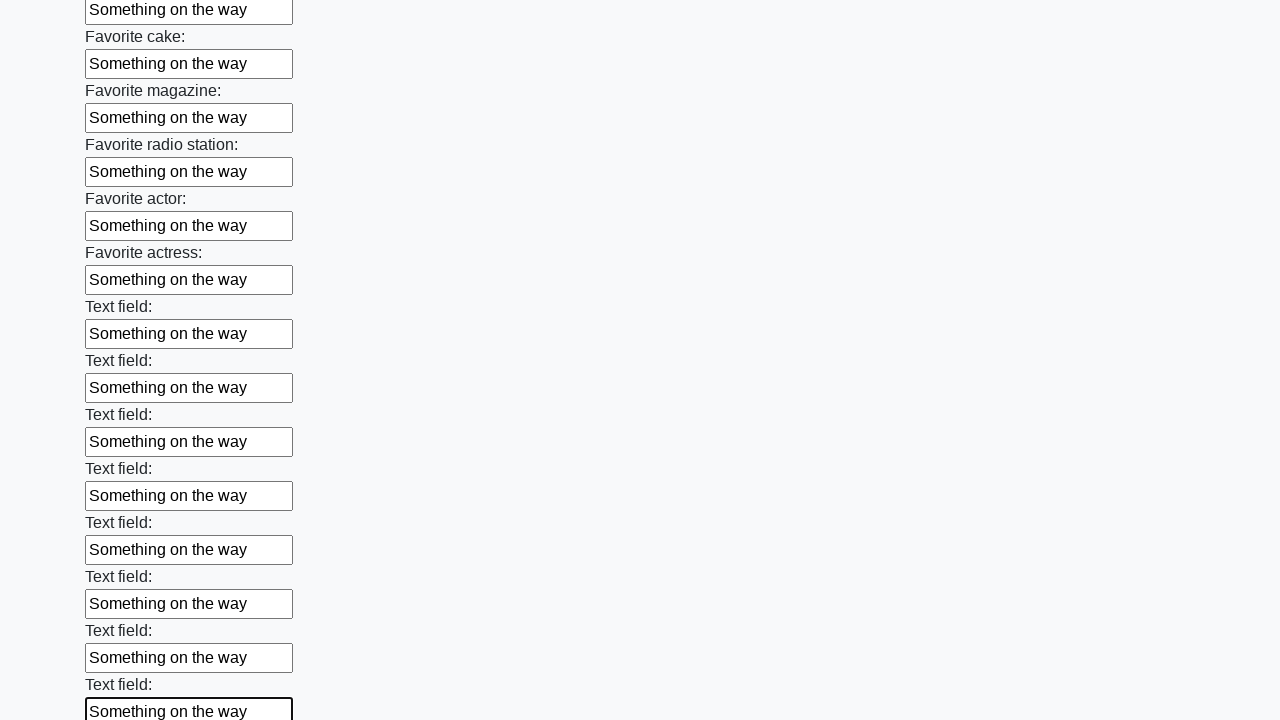

Filled an input field with 'Something on the way' on input >> nth=34
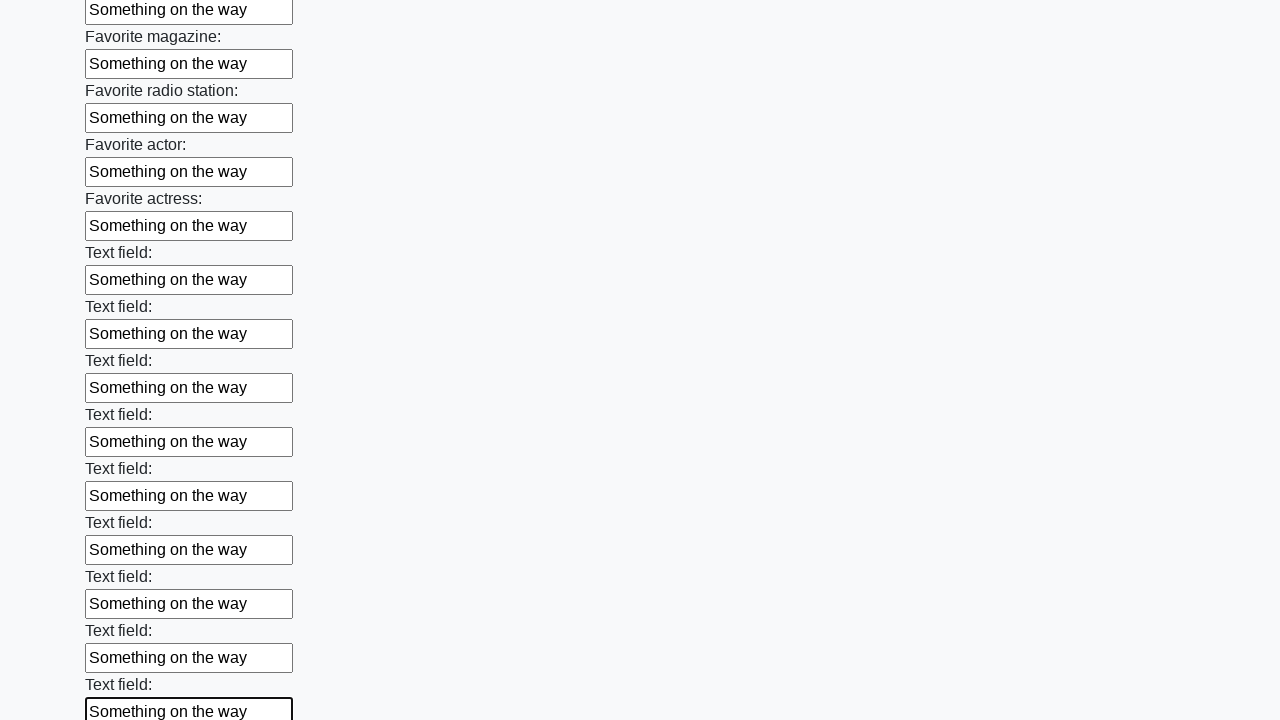

Filled an input field with 'Something on the way' on input >> nth=35
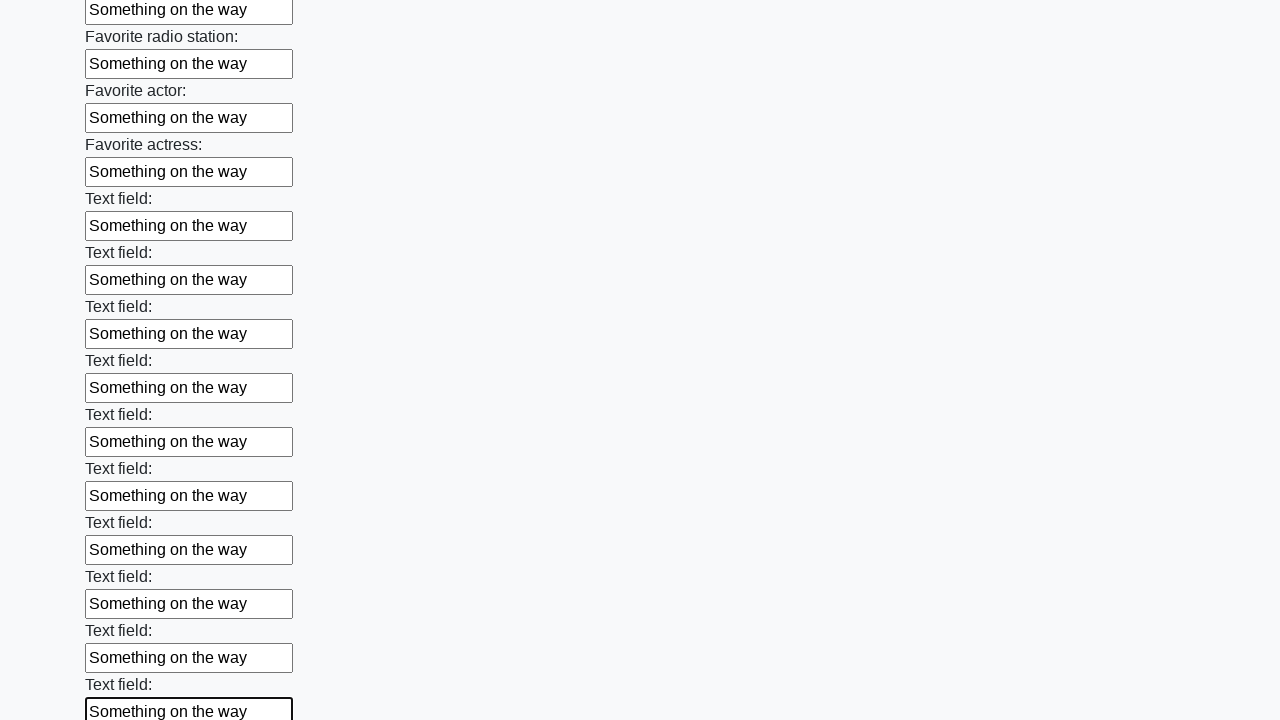

Filled an input field with 'Something on the way' on input >> nth=36
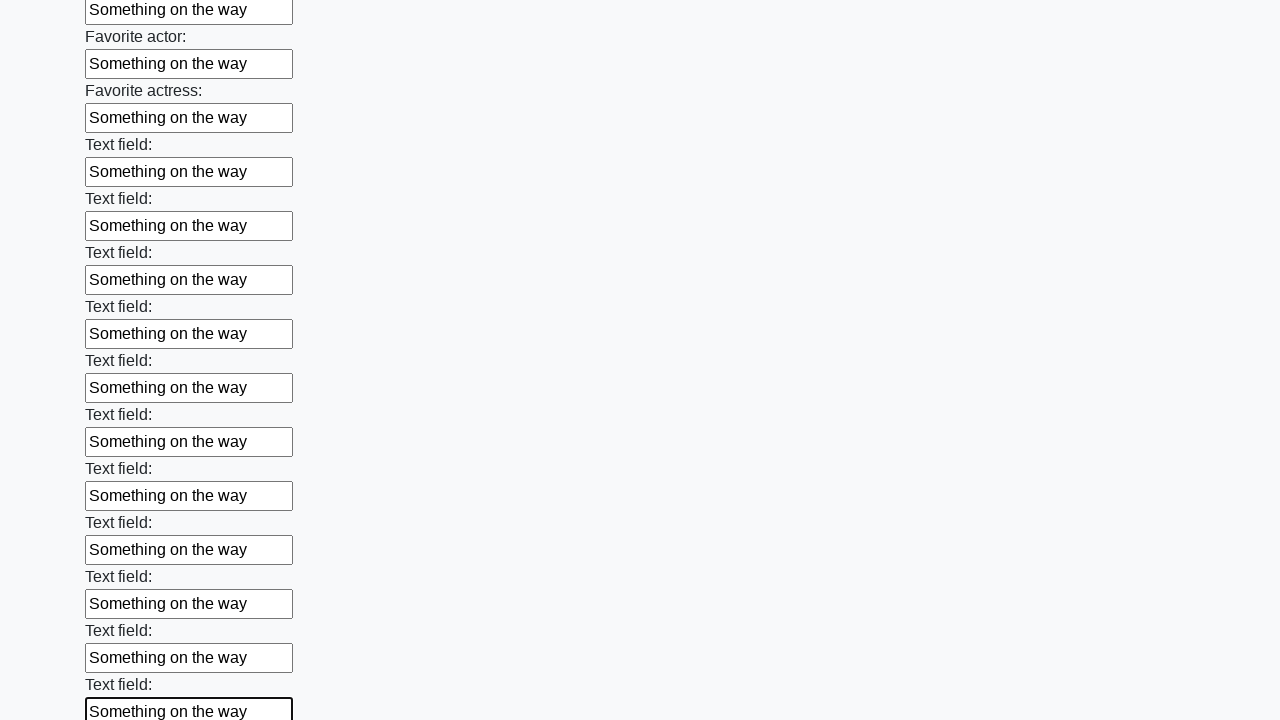

Filled an input field with 'Something on the way' on input >> nth=37
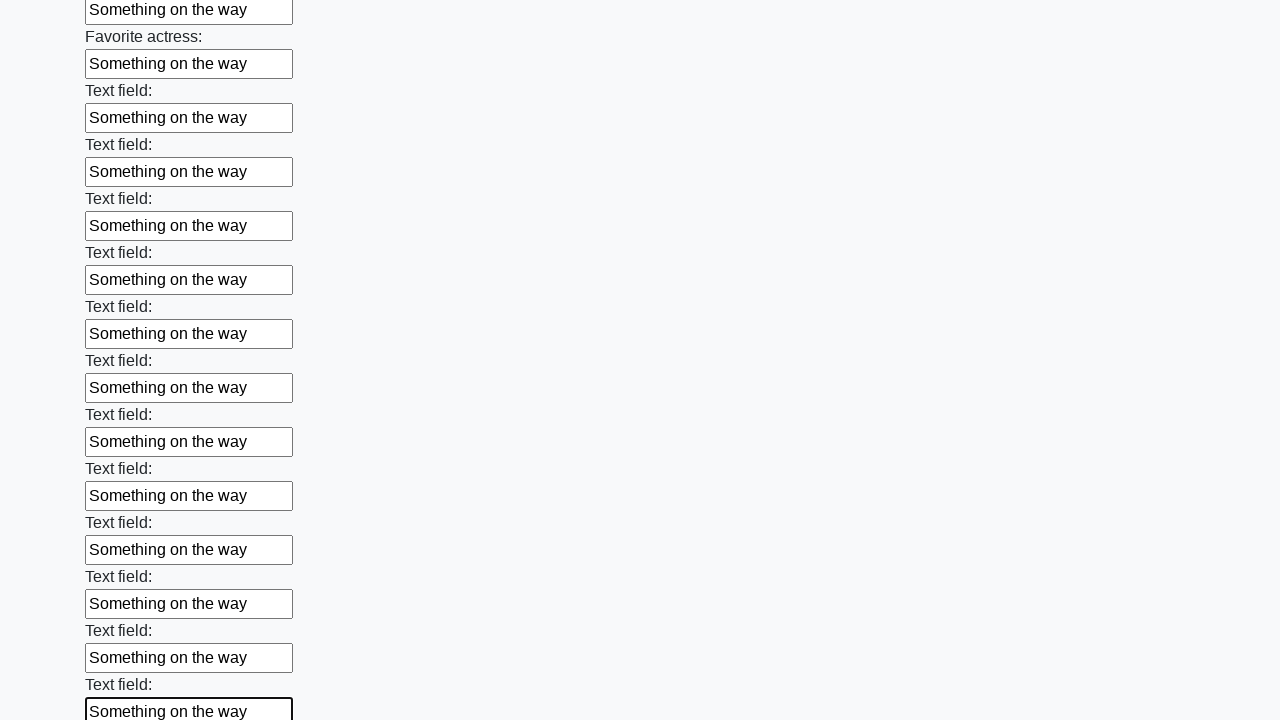

Filled an input field with 'Something on the way' on input >> nth=38
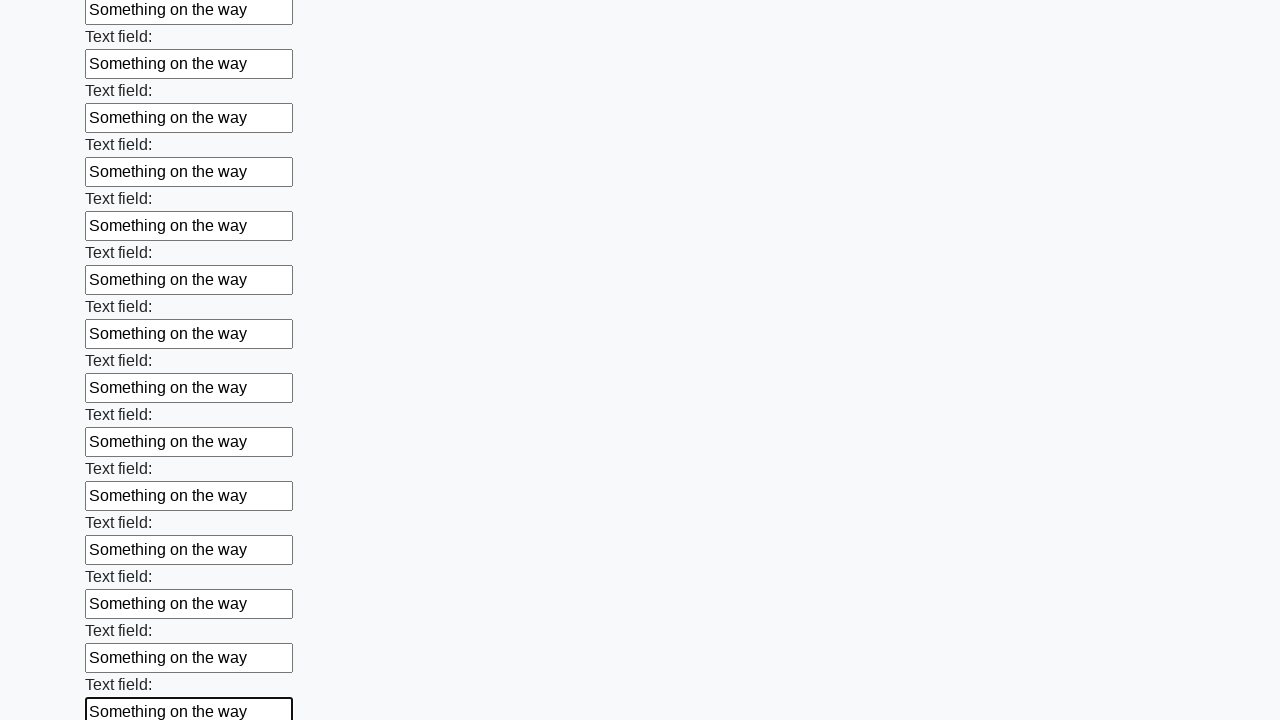

Filled an input field with 'Something on the way' on input >> nth=39
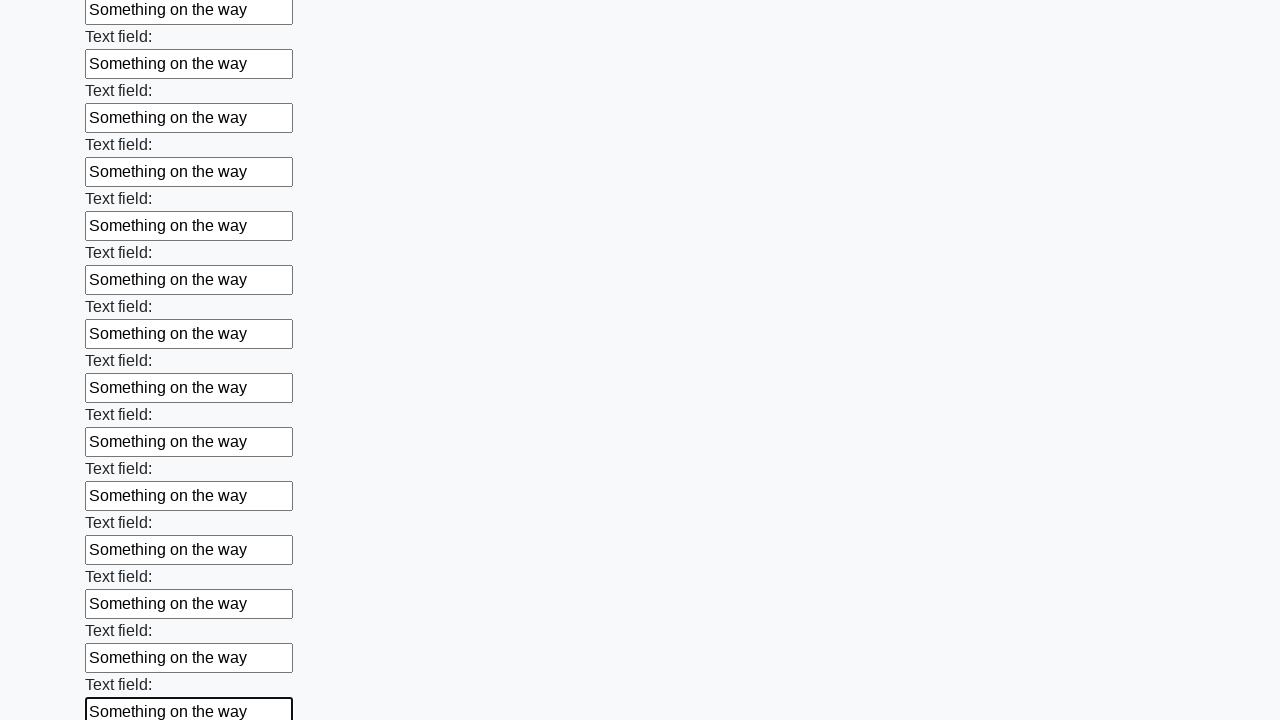

Filled an input field with 'Something on the way' on input >> nth=40
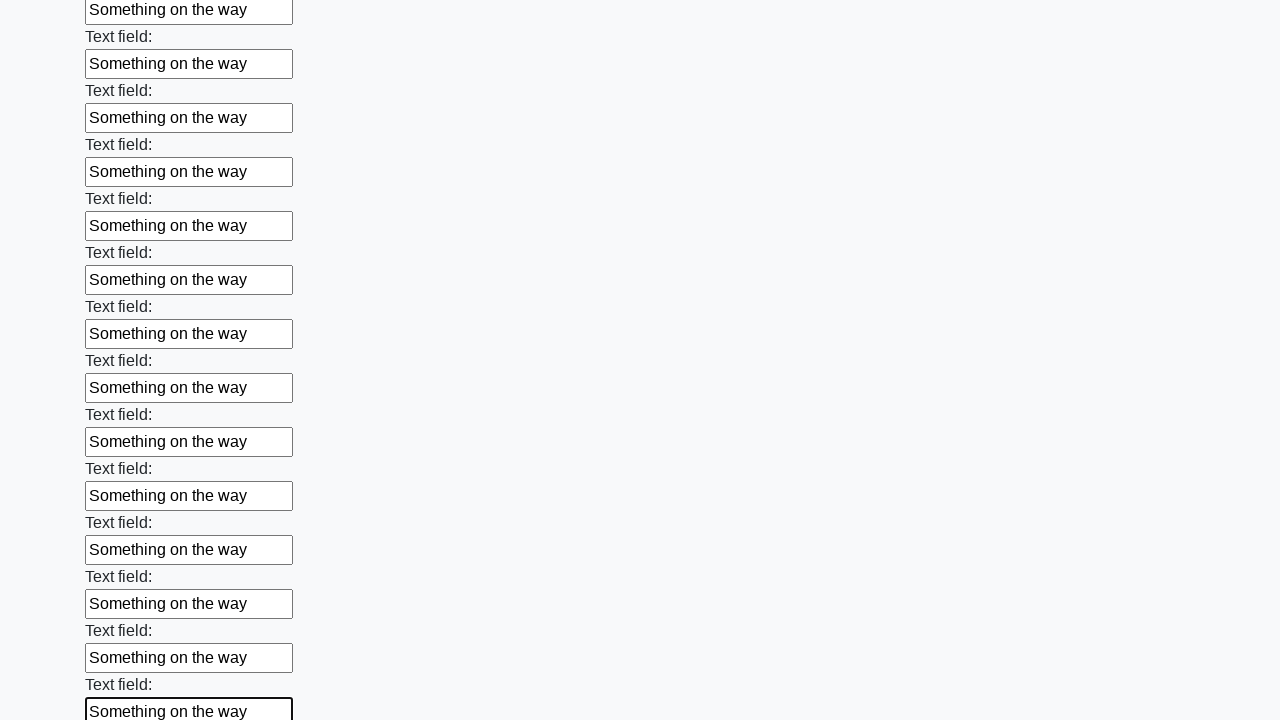

Filled an input field with 'Something on the way' on input >> nth=41
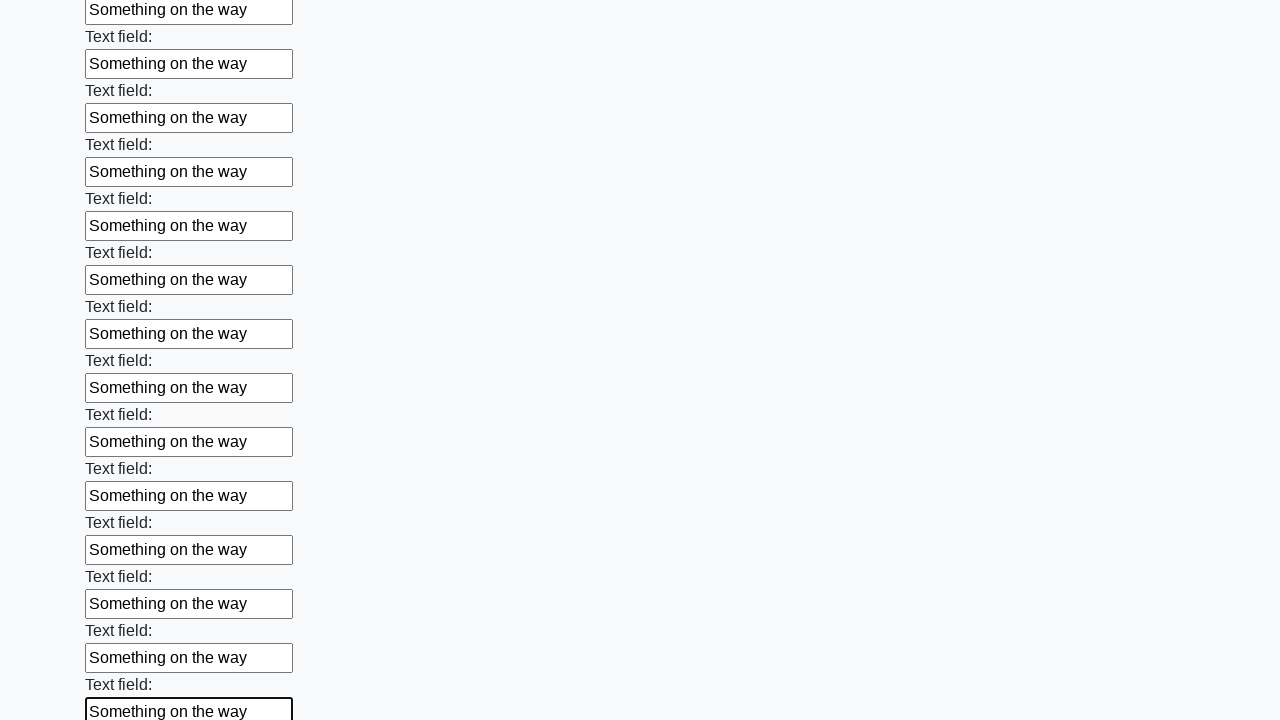

Filled an input field with 'Something on the way' on input >> nth=42
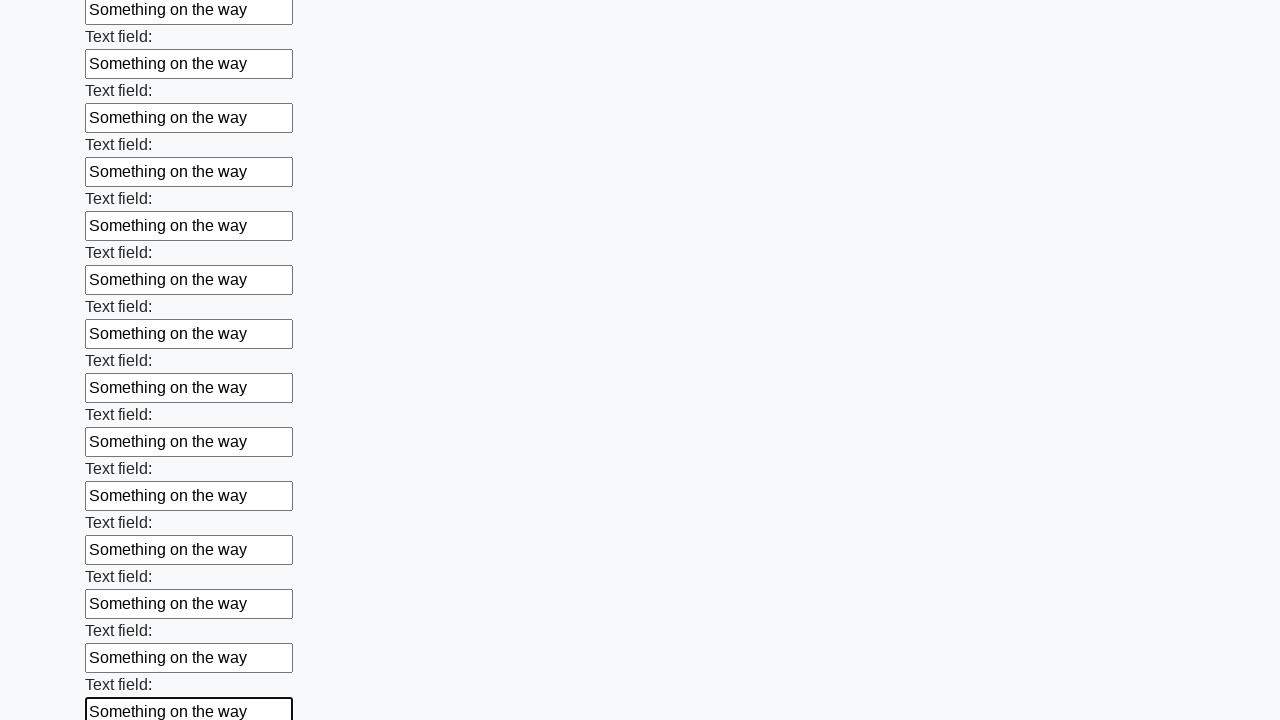

Filled an input field with 'Something on the way' on input >> nth=43
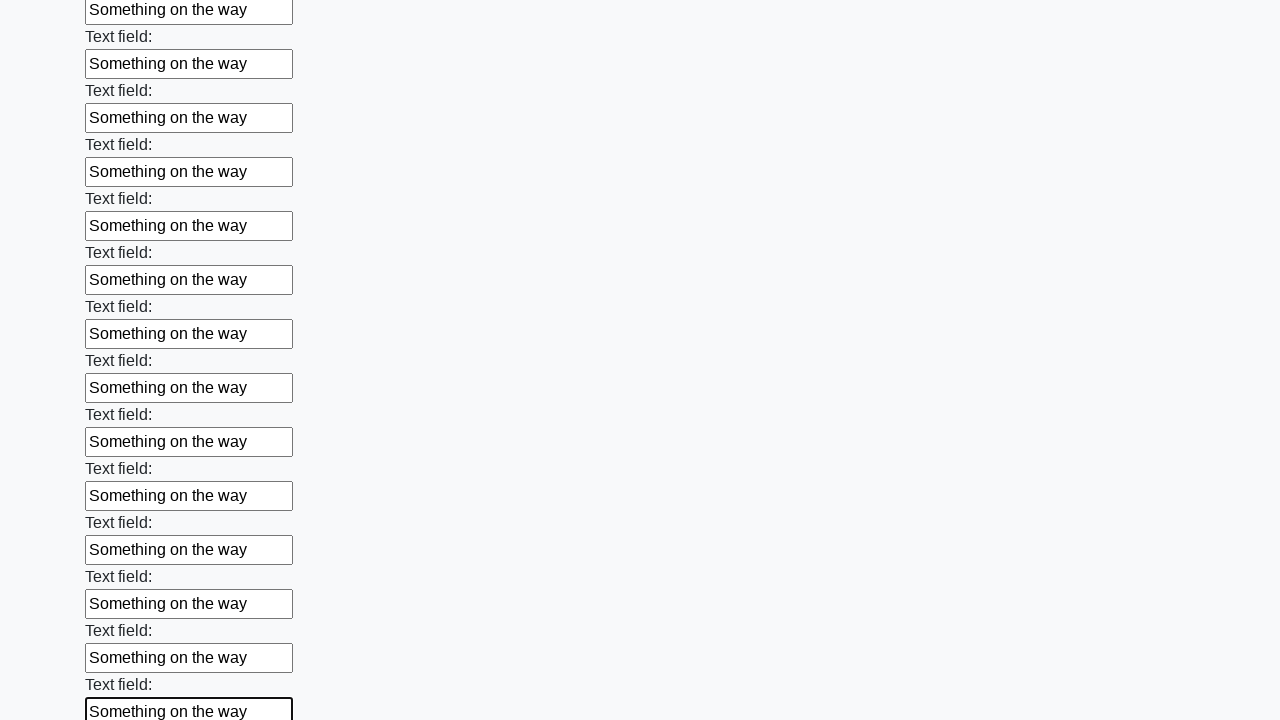

Filled an input field with 'Something on the way' on input >> nth=44
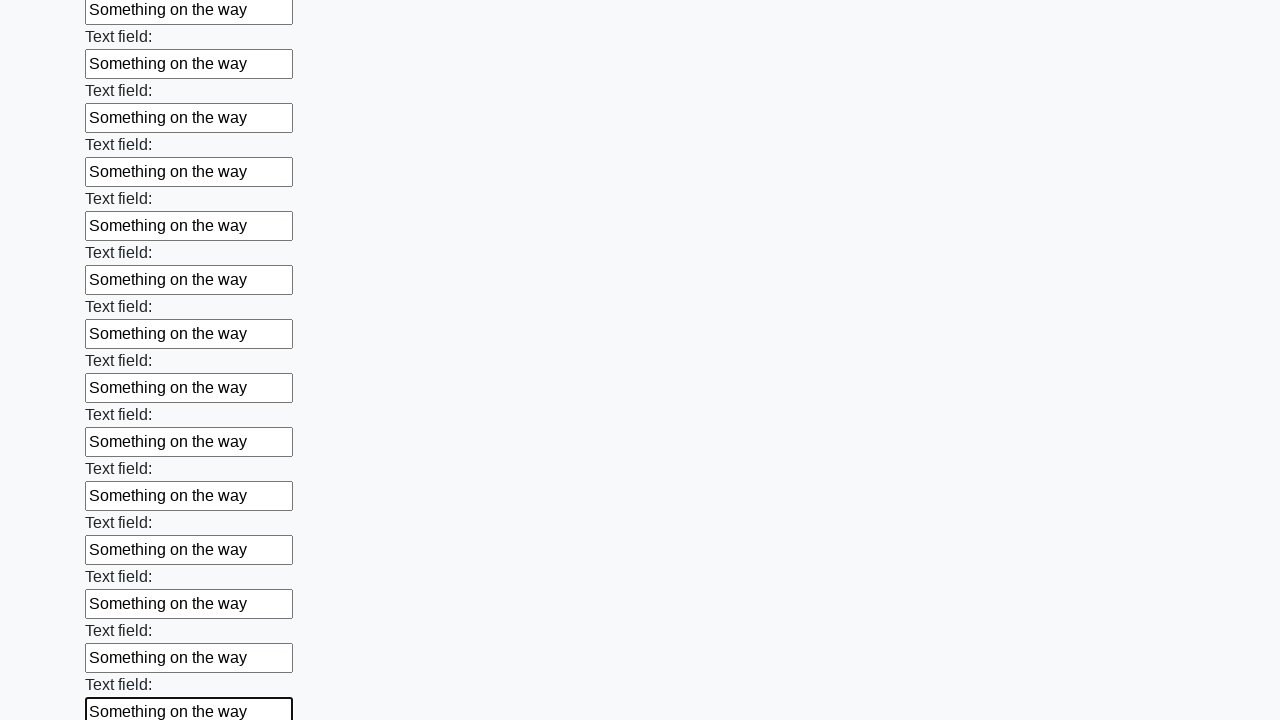

Filled an input field with 'Something on the way' on input >> nth=45
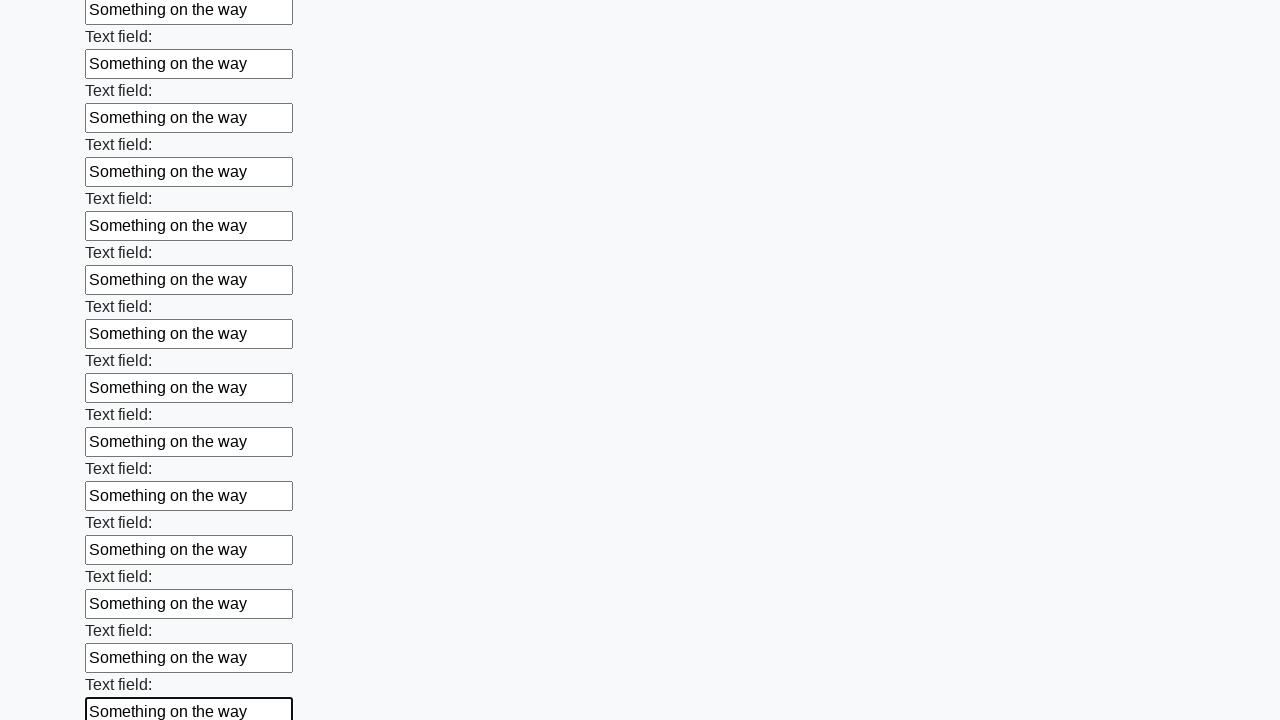

Filled an input field with 'Something on the way' on input >> nth=46
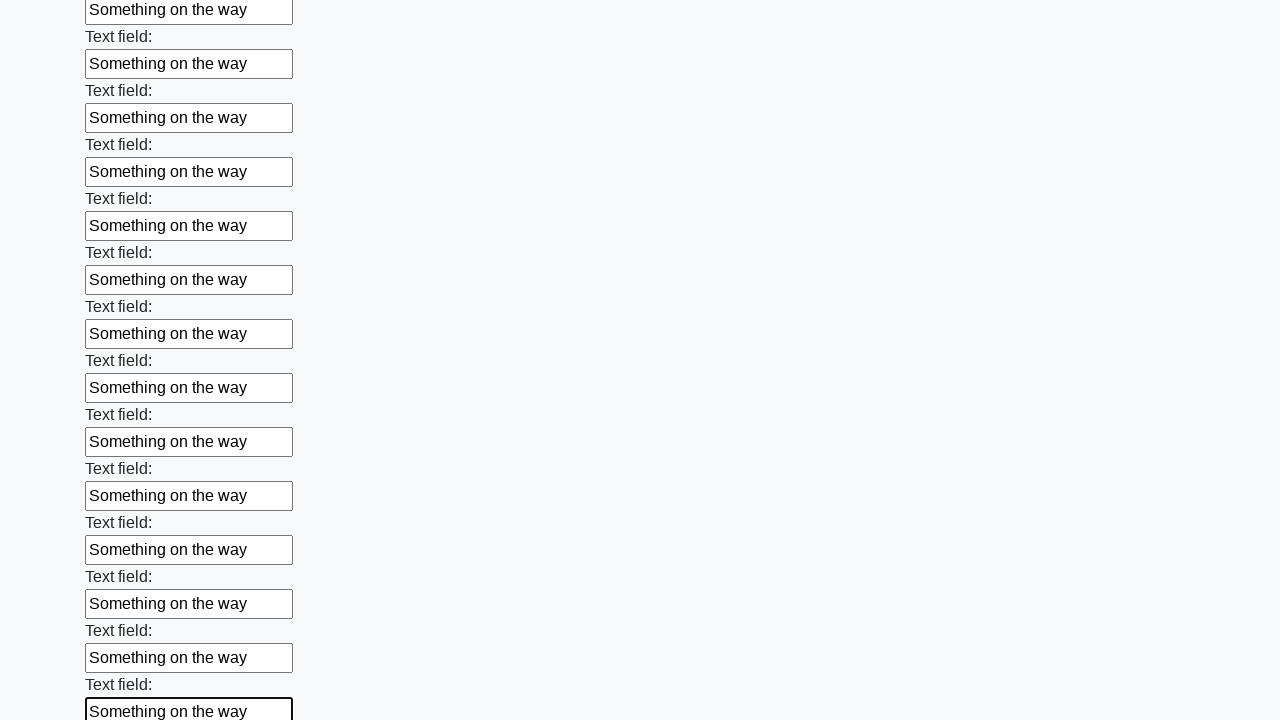

Filled an input field with 'Something on the way' on input >> nth=47
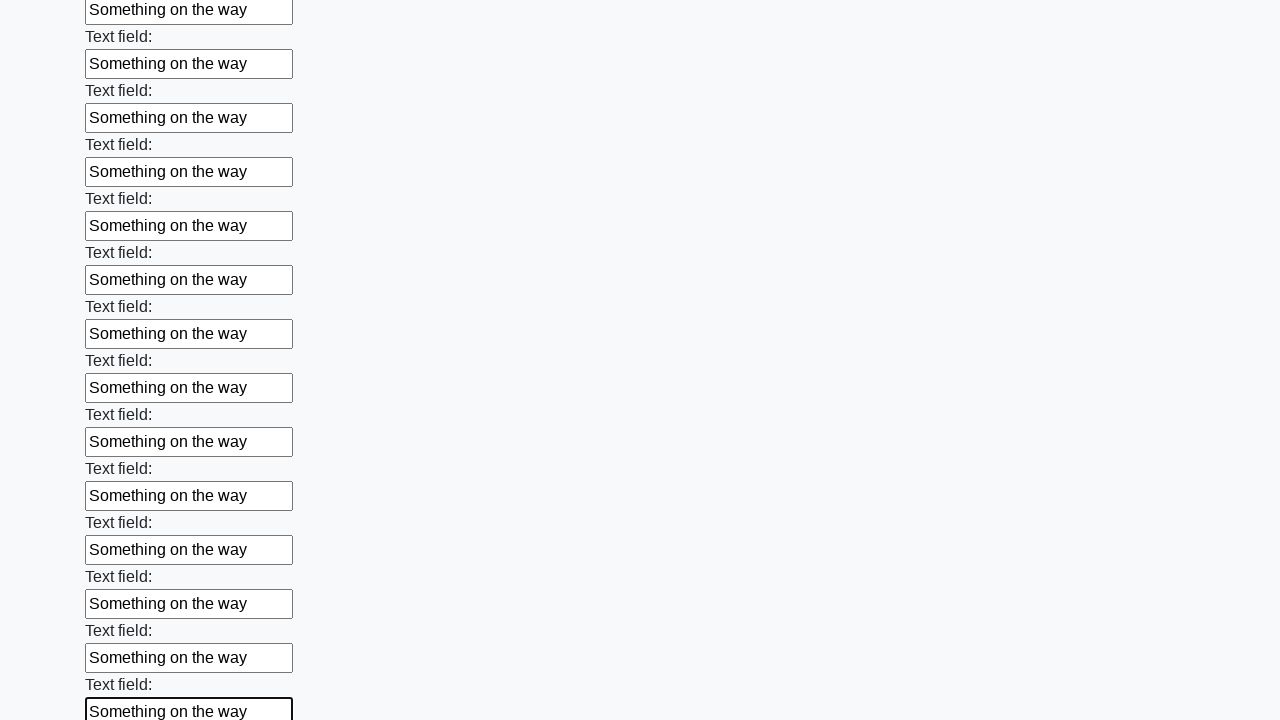

Filled an input field with 'Something on the way' on input >> nth=48
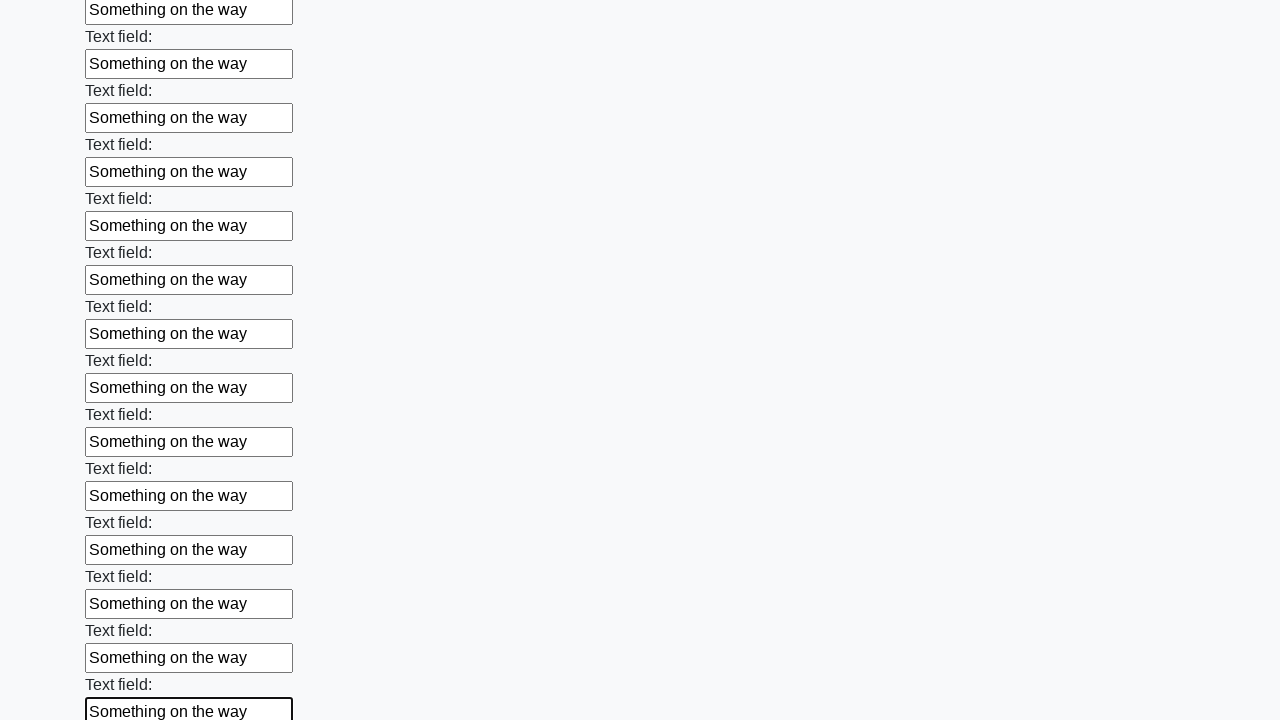

Filled an input field with 'Something on the way' on input >> nth=49
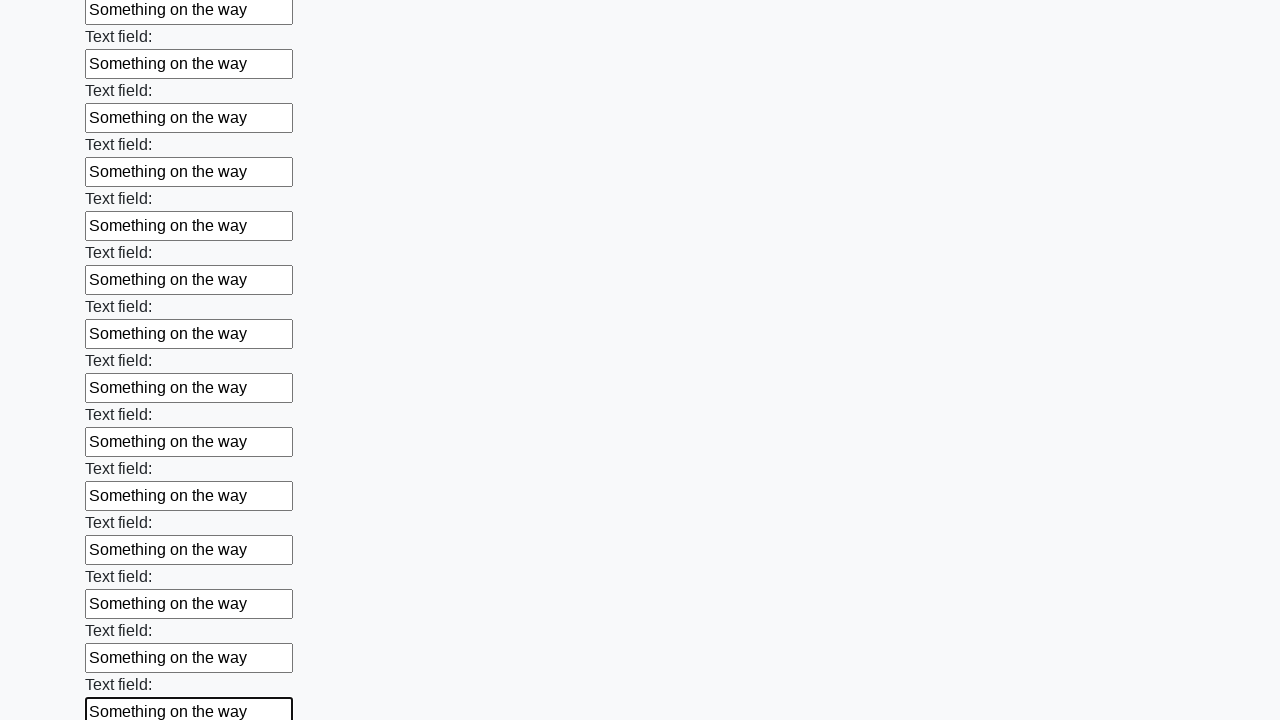

Filled an input field with 'Something on the way' on input >> nth=50
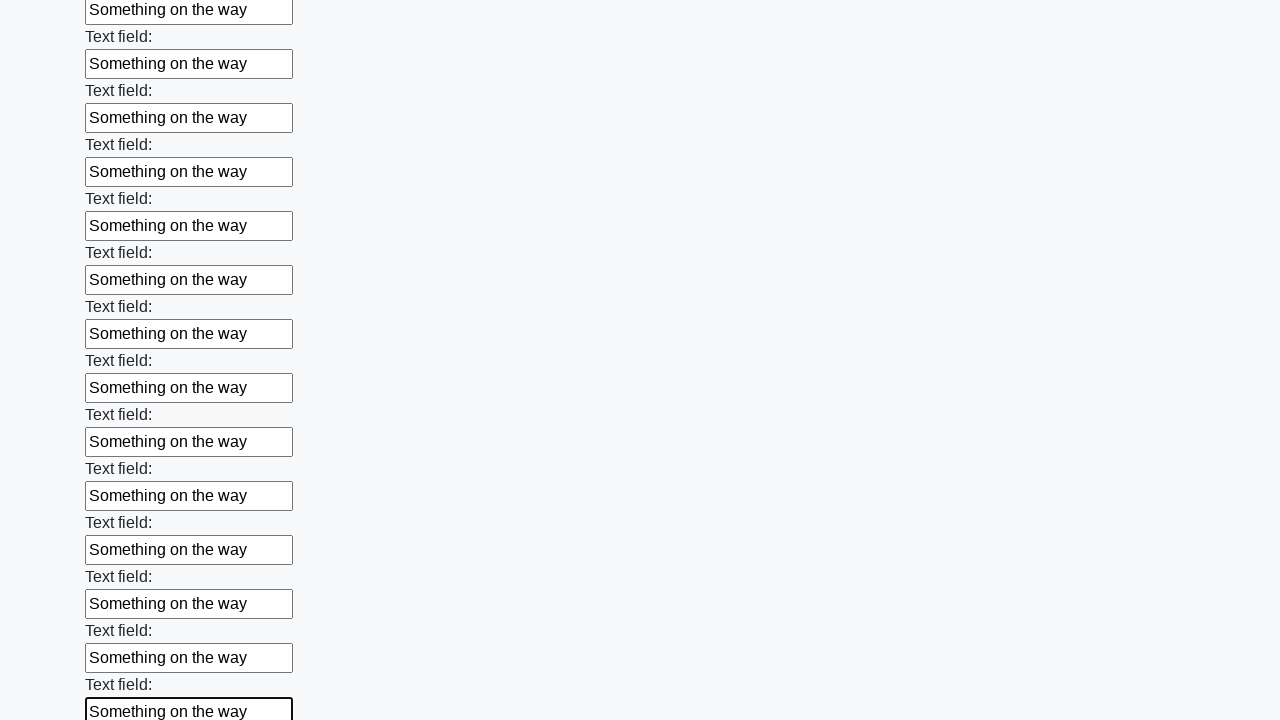

Filled an input field with 'Something on the way' on input >> nth=51
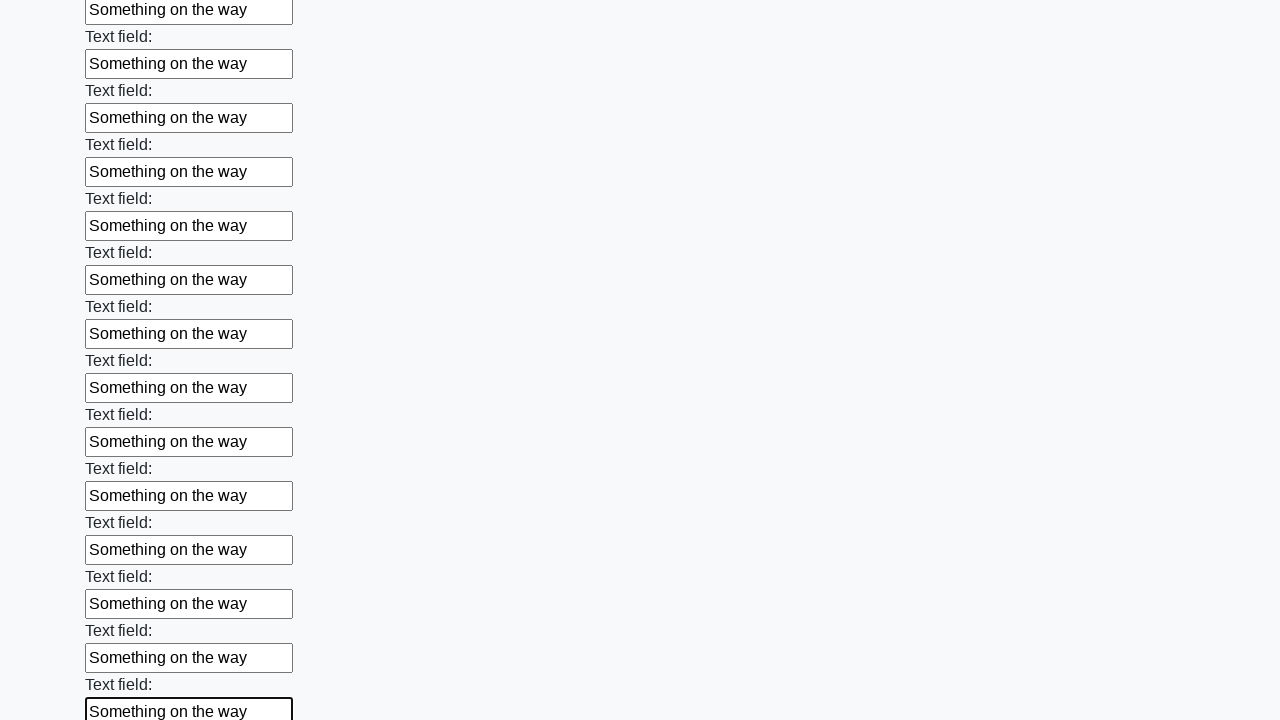

Filled an input field with 'Something on the way' on input >> nth=52
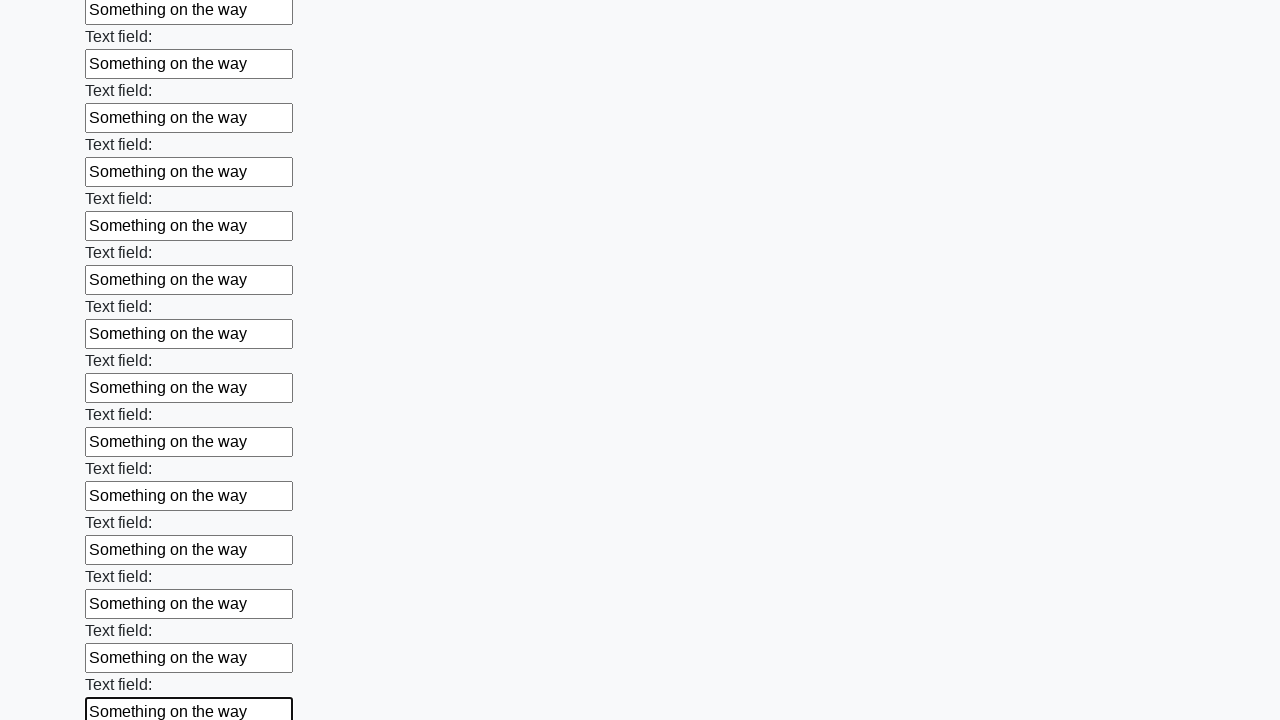

Filled an input field with 'Something on the way' on input >> nth=53
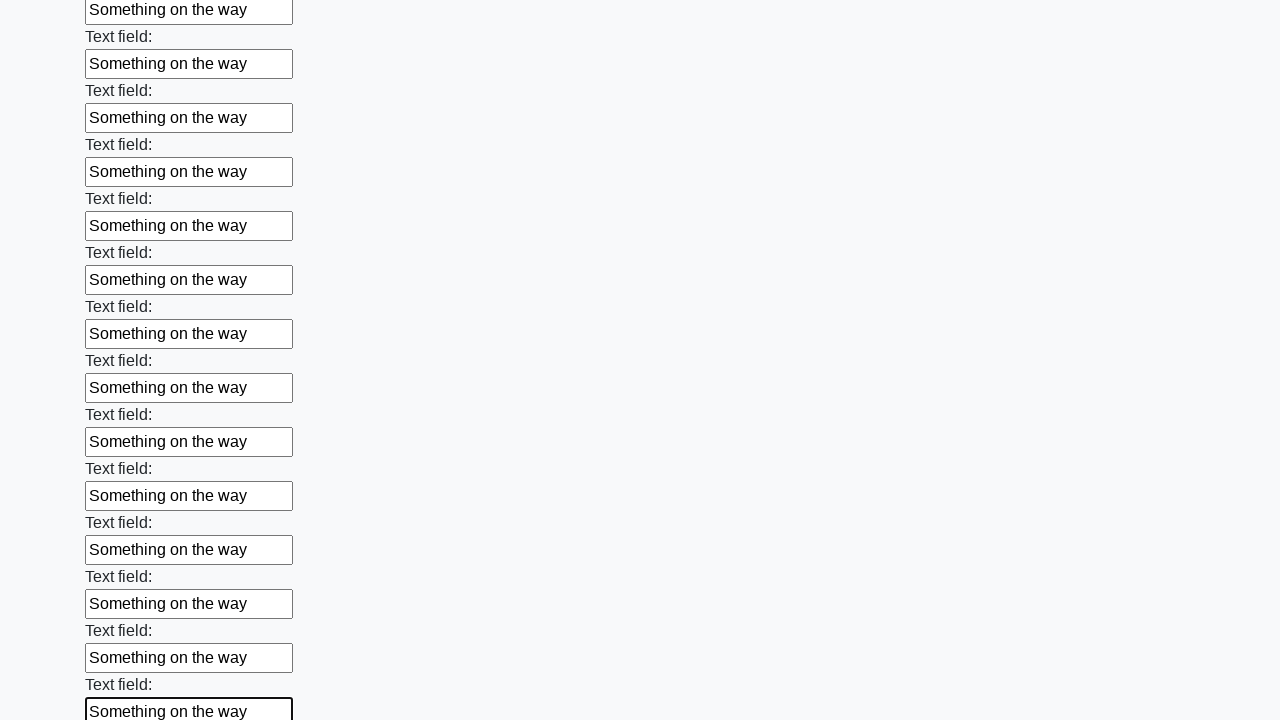

Filled an input field with 'Something on the way' on input >> nth=54
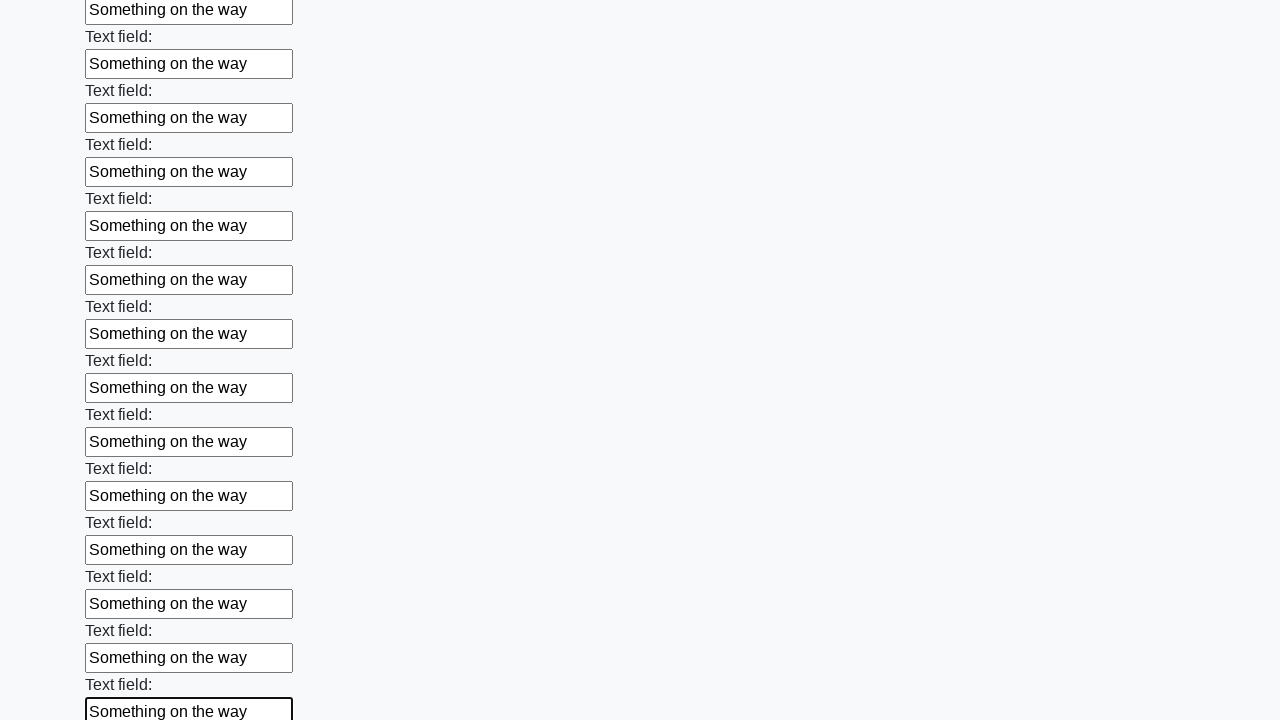

Filled an input field with 'Something on the way' on input >> nth=55
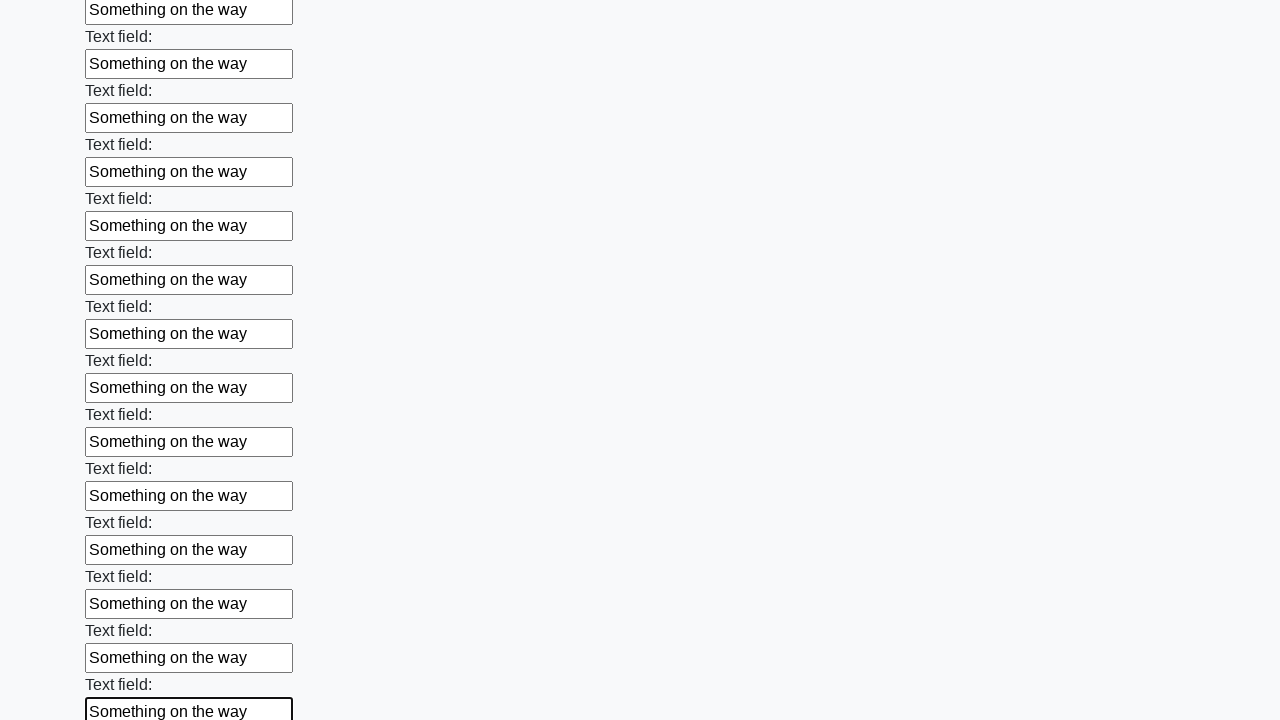

Filled an input field with 'Something on the way' on input >> nth=56
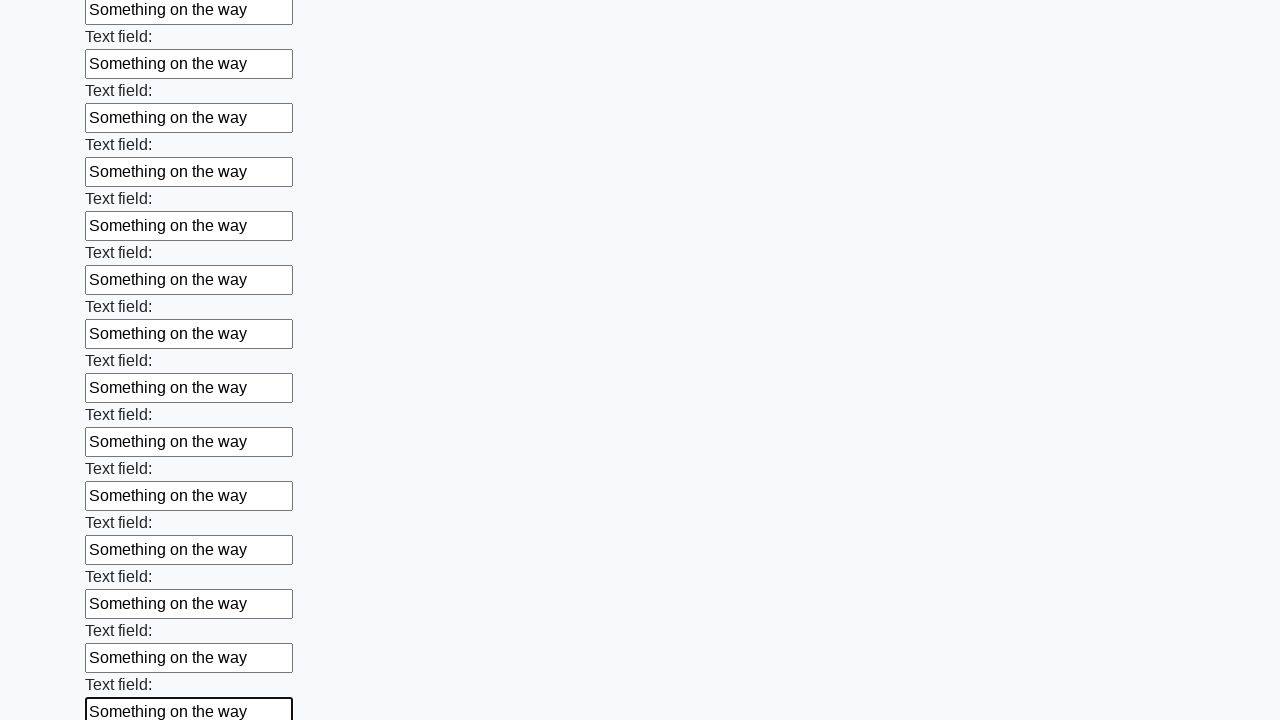

Filled an input field with 'Something on the way' on input >> nth=57
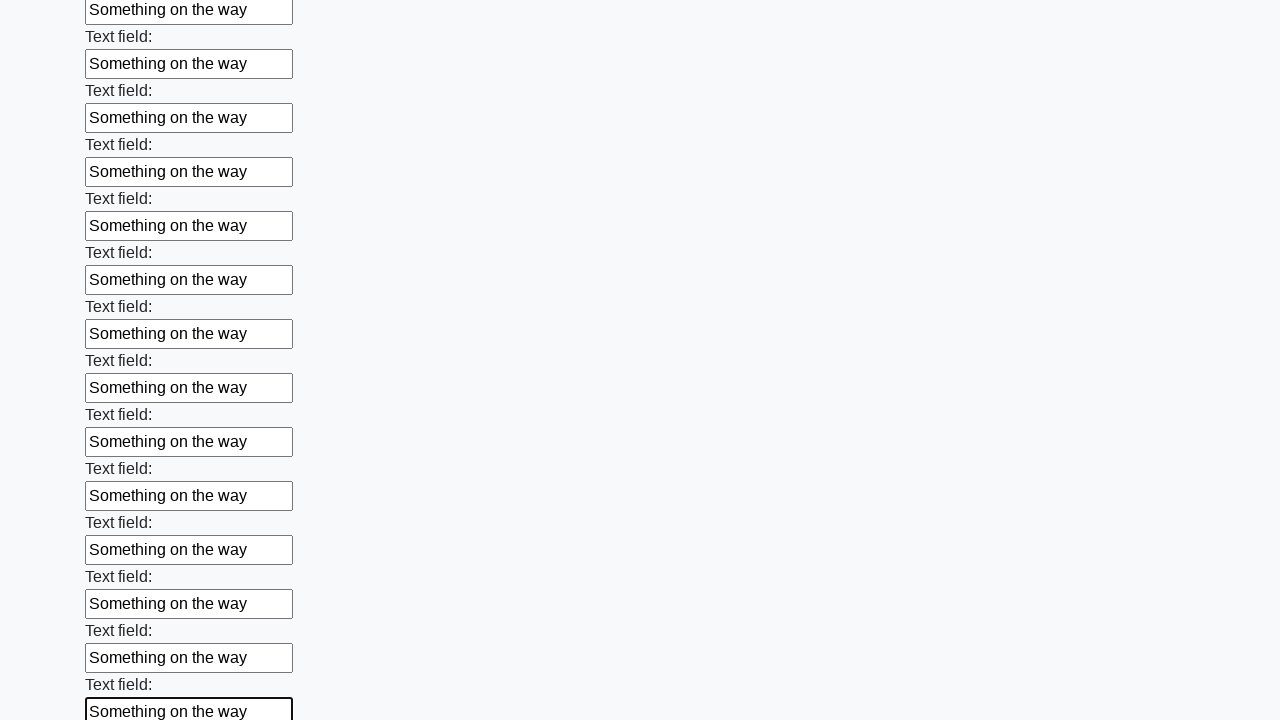

Filled an input field with 'Something on the way' on input >> nth=58
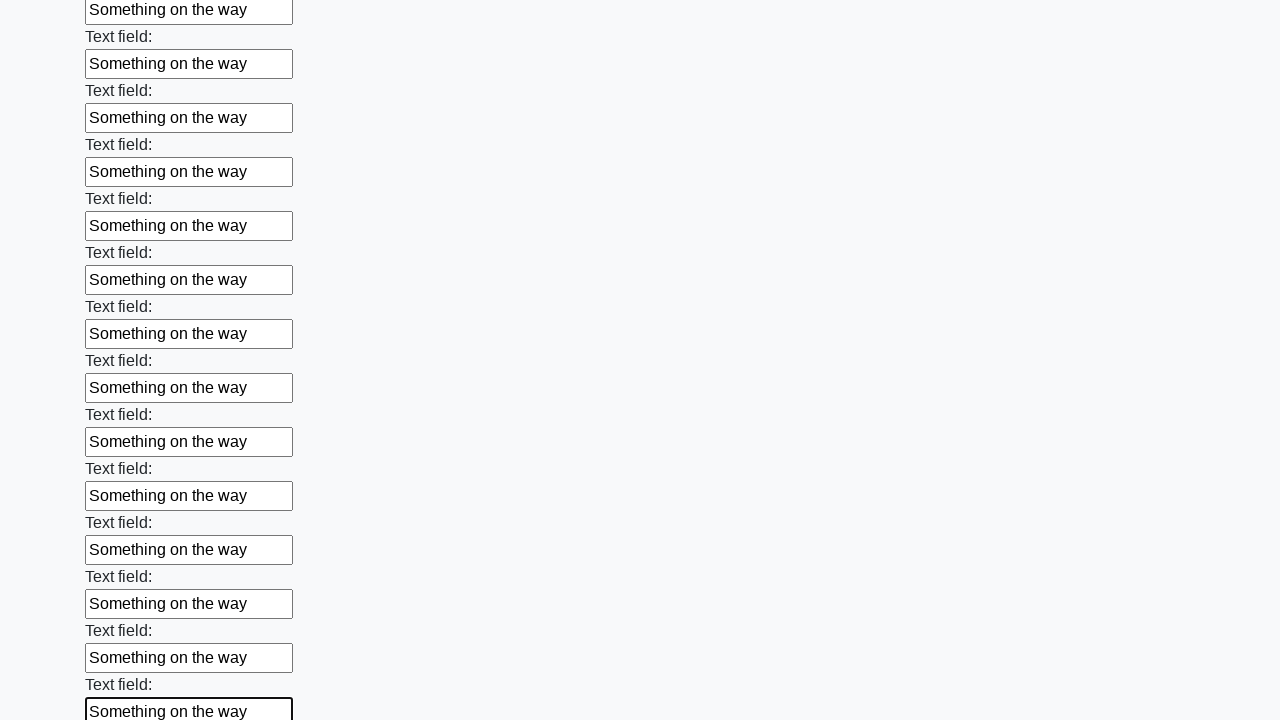

Filled an input field with 'Something on the way' on input >> nth=59
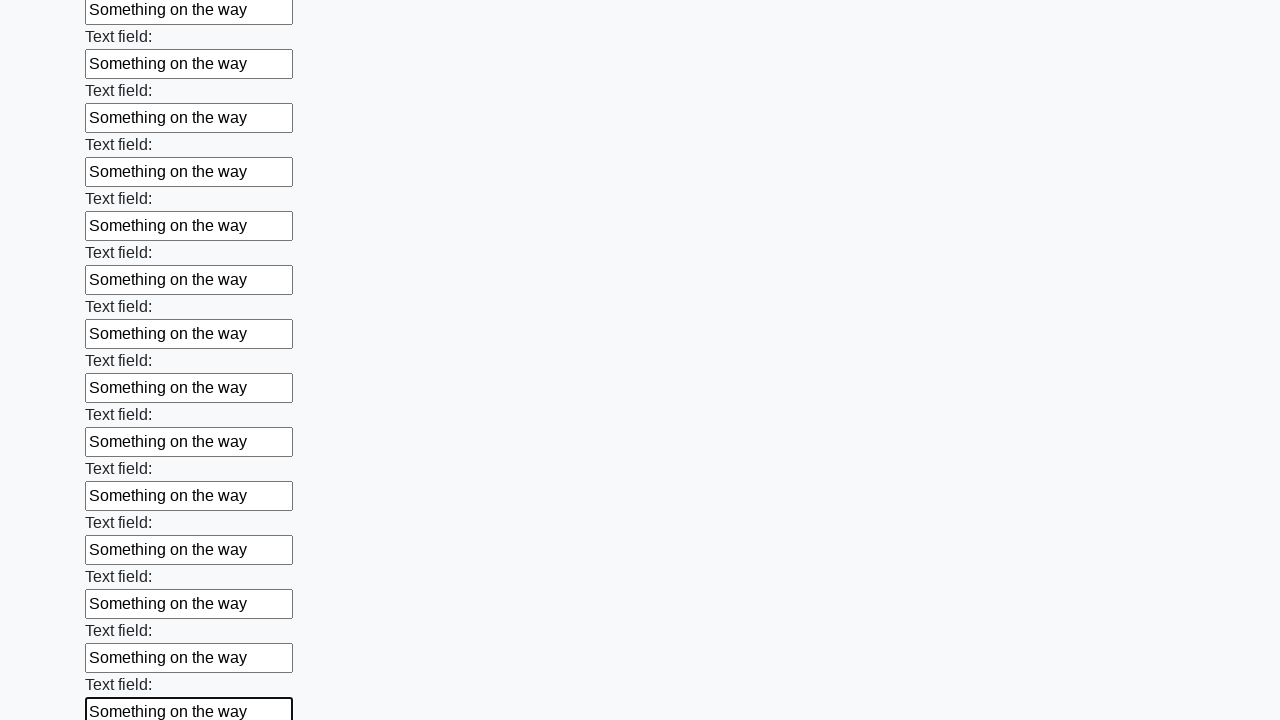

Filled an input field with 'Something on the way' on input >> nth=60
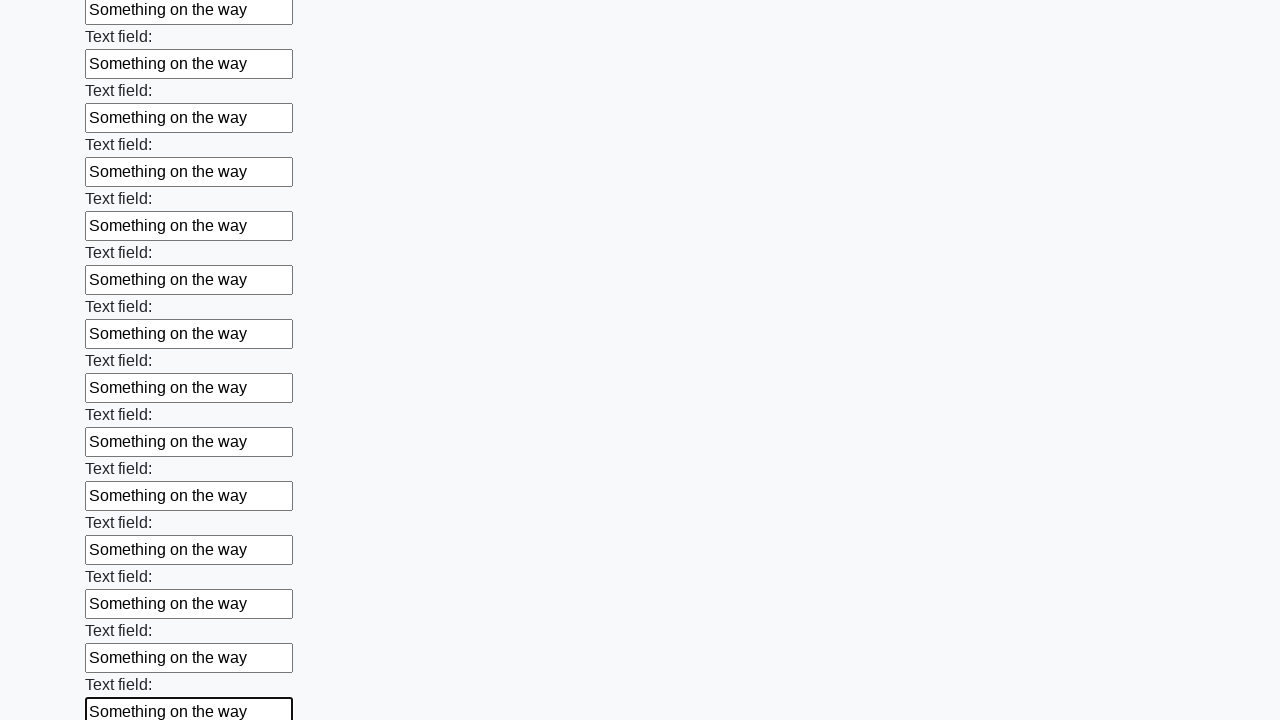

Filled an input field with 'Something on the way' on input >> nth=61
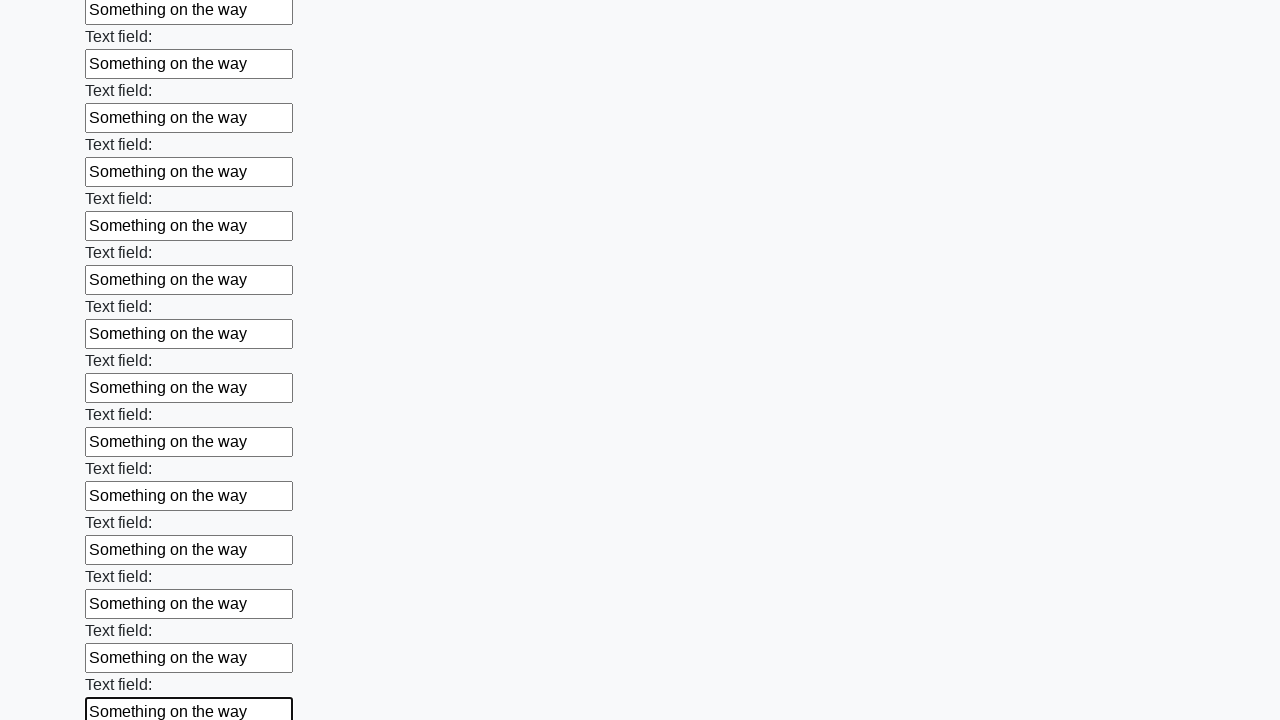

Filled an input field with 'Something on the way' on input >> nth=62
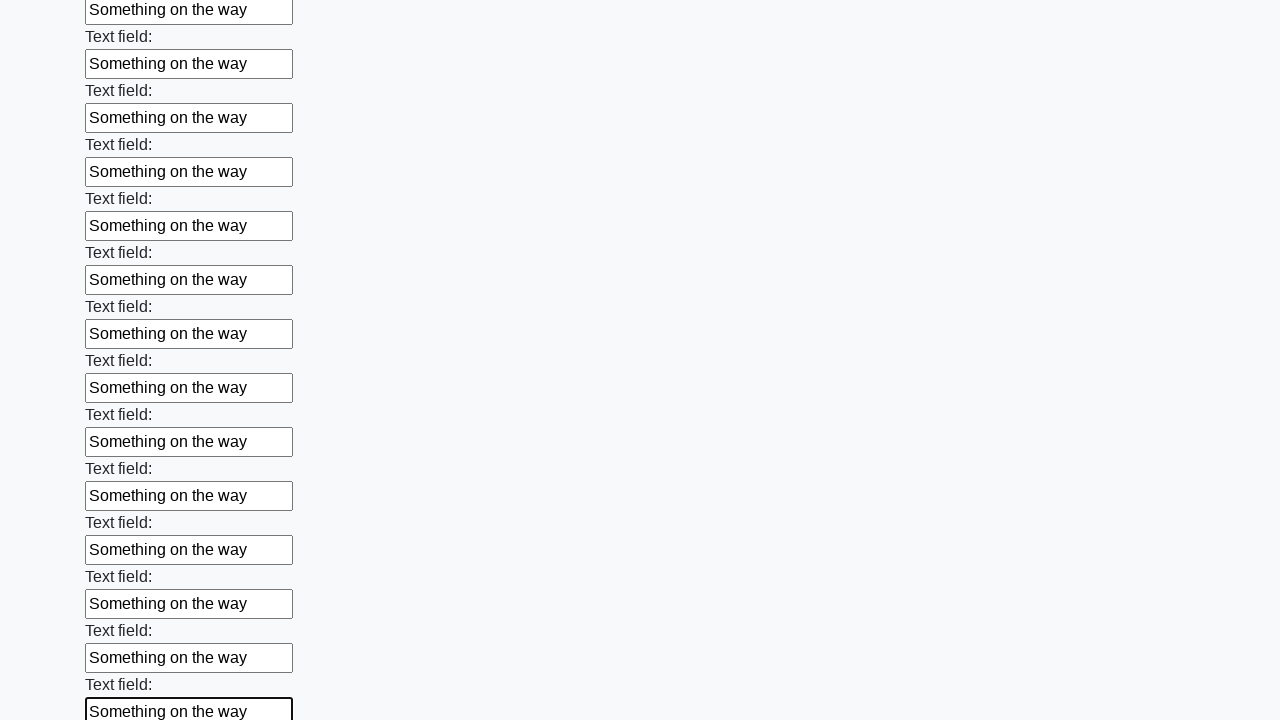

Filled an input field with 'Something on the way' on input >> nth=63
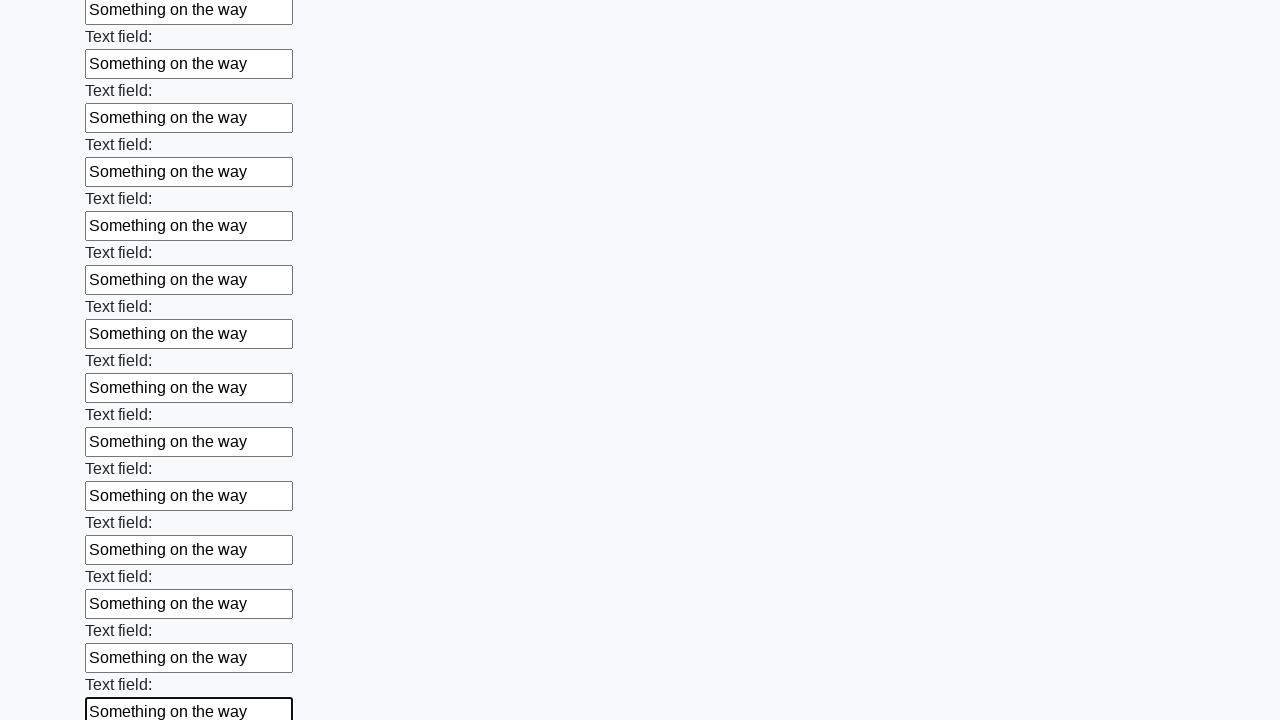

Filled an input field with 'Something on the way' on input >> nth=64
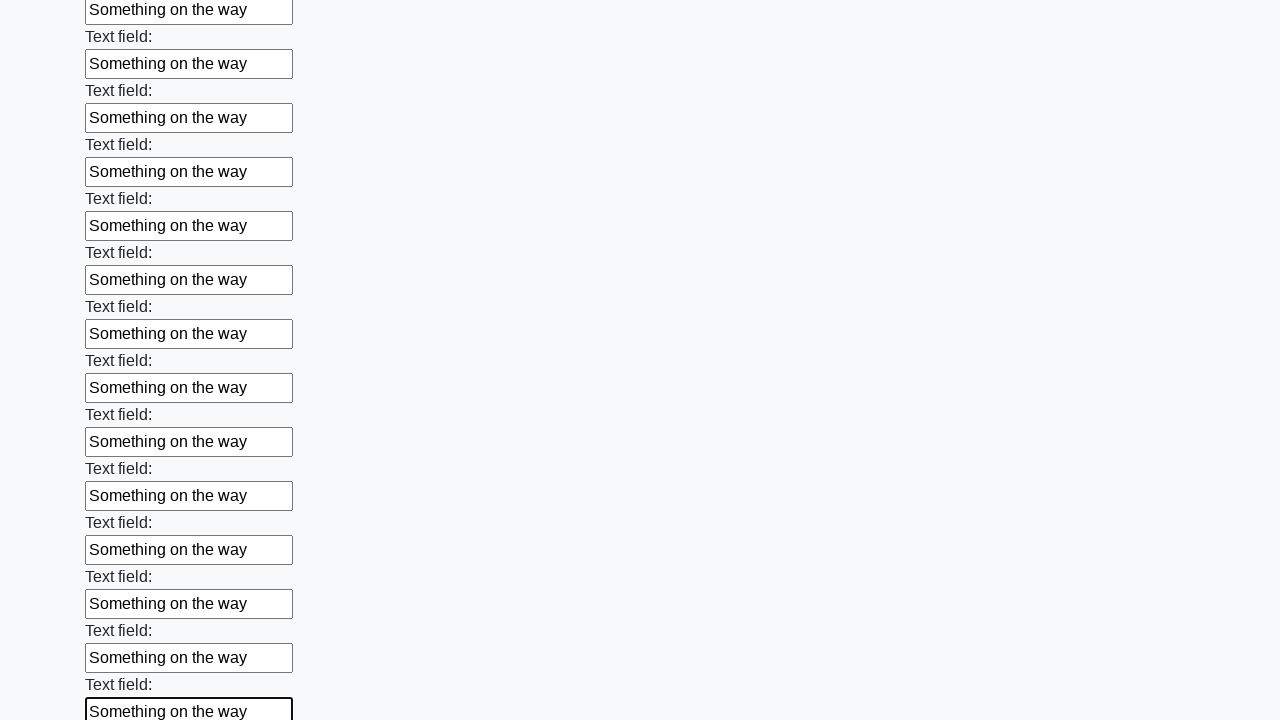

Filled an input field with 'Something on the way' on input >> nth=65
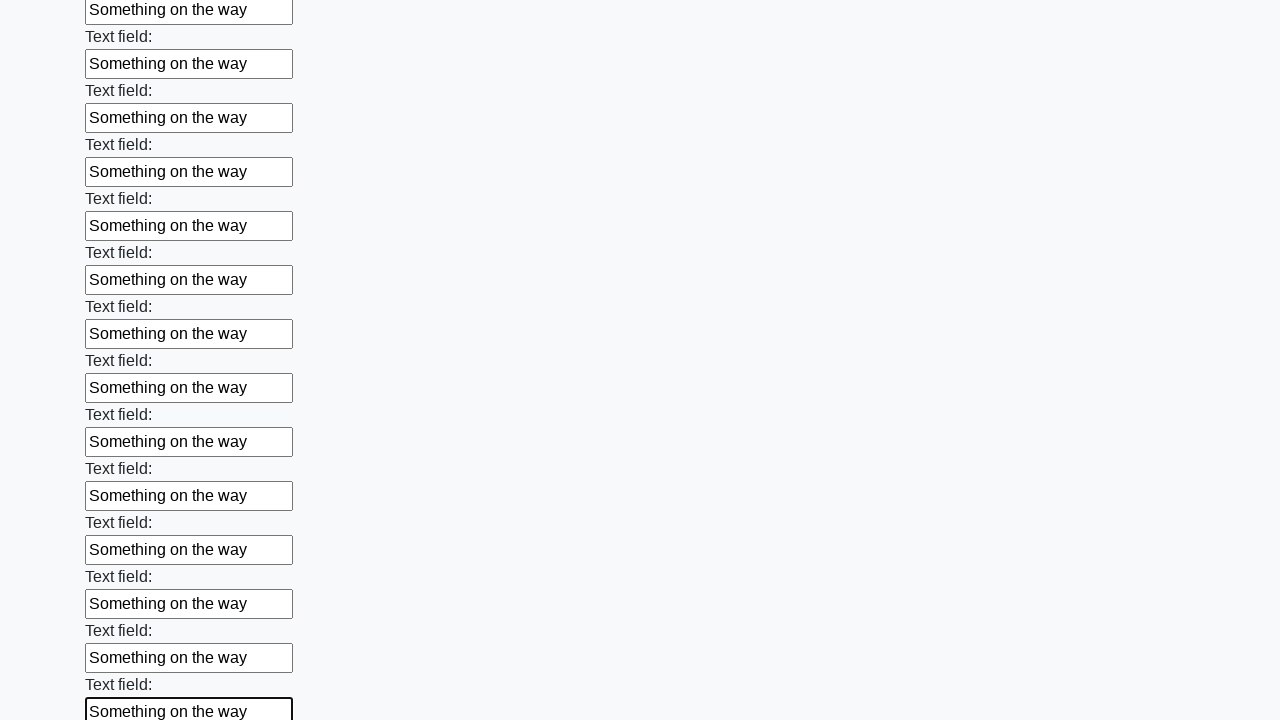

Filled an input field with 'Something on the way' on input >> nth=66
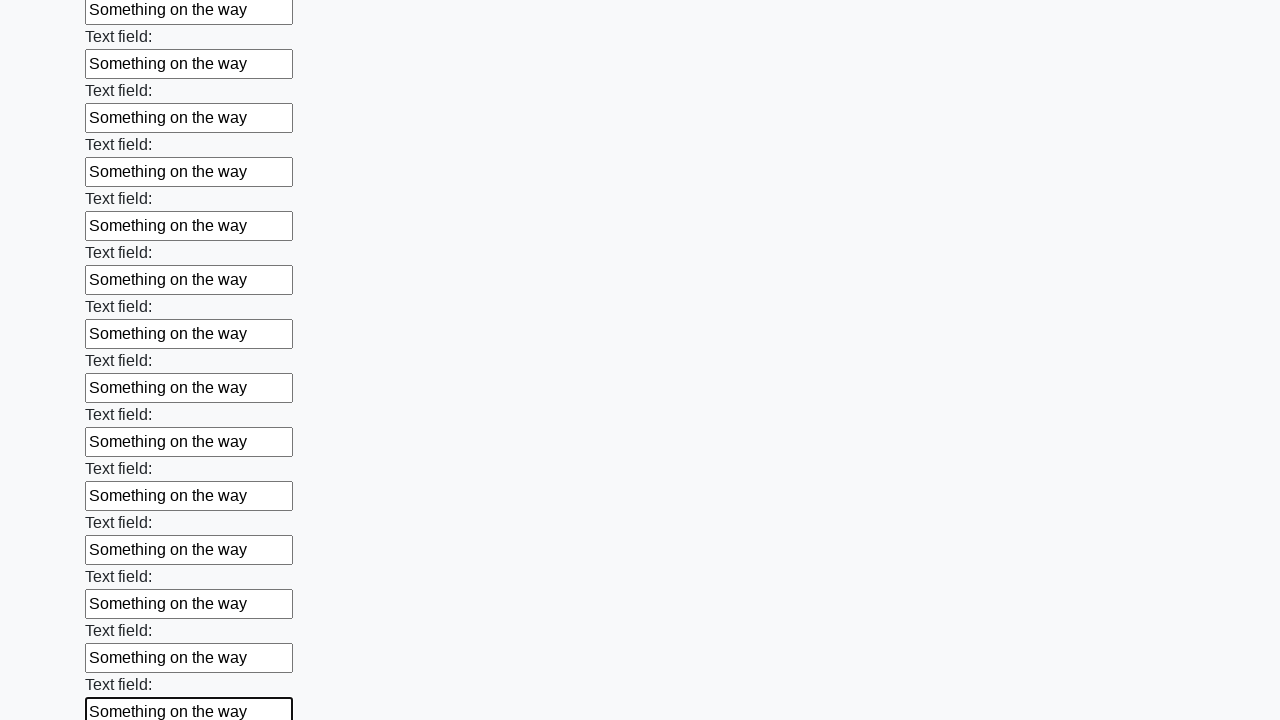

Filled an input field with 'Something on the way' on input >> nth=67
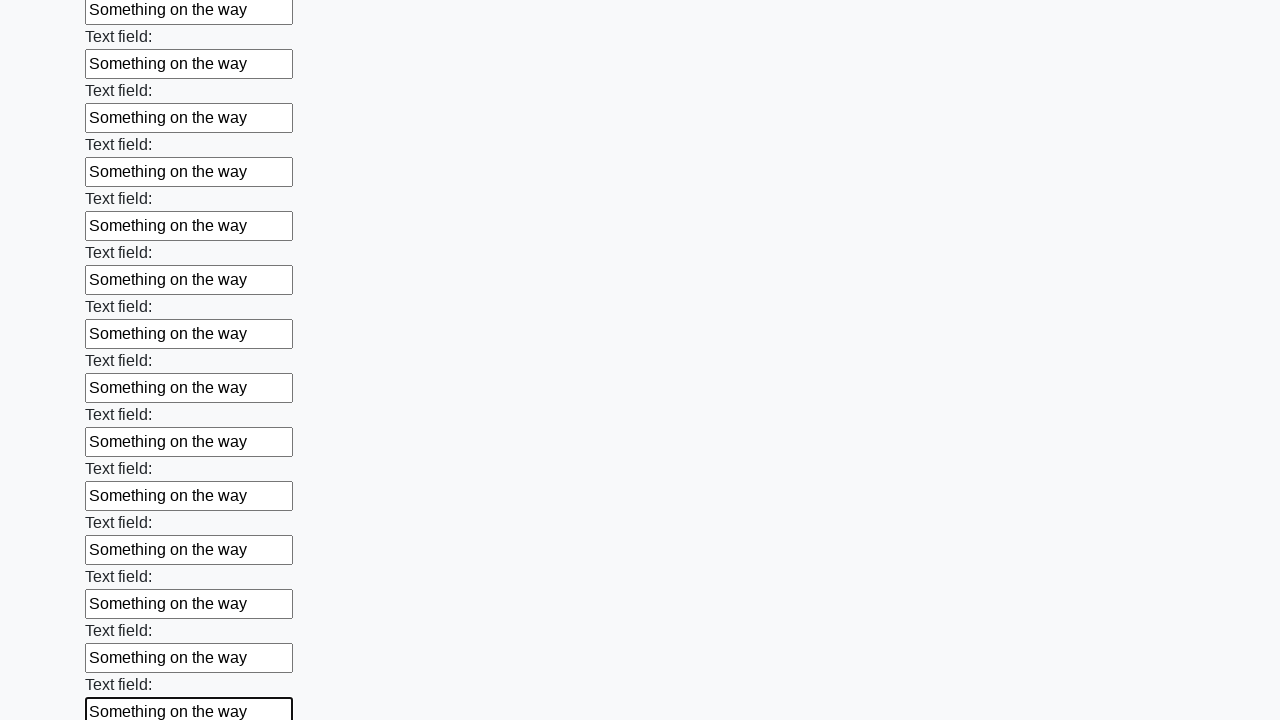

Filled an input field with 'Something on the way' on input >> nth=68
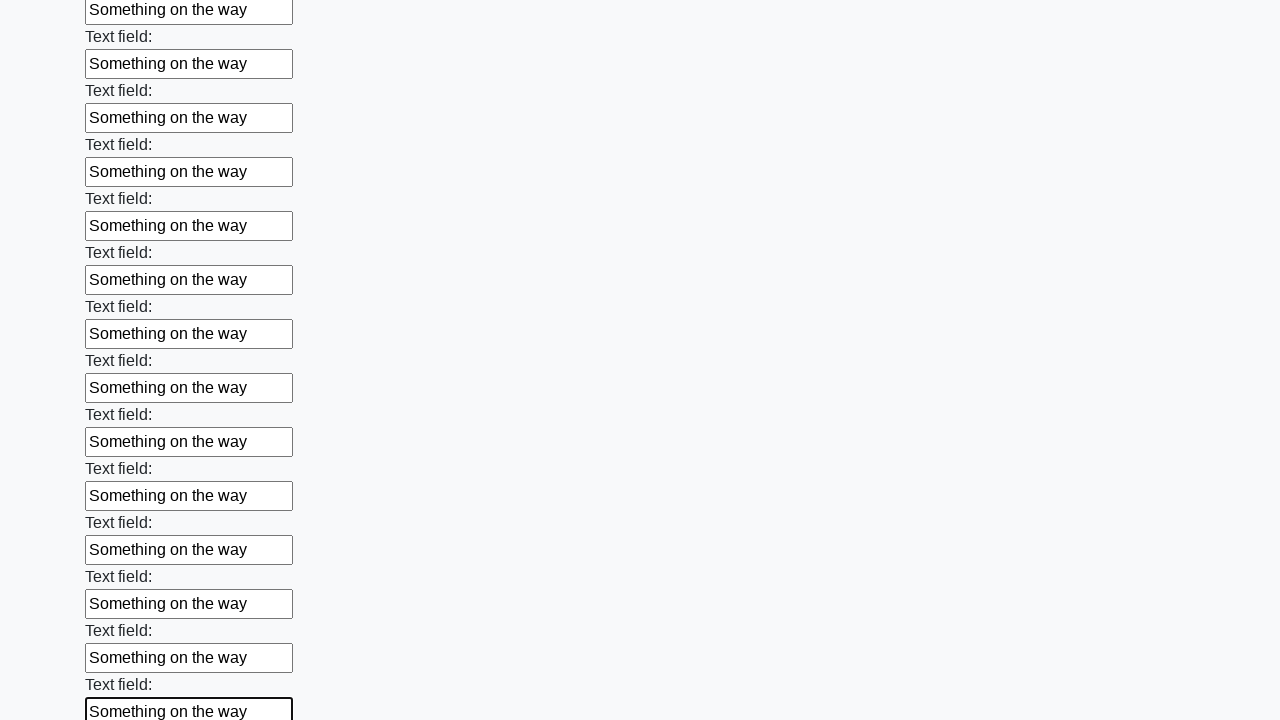

Filled an input field with 'Something on the way' on input >> nth=69
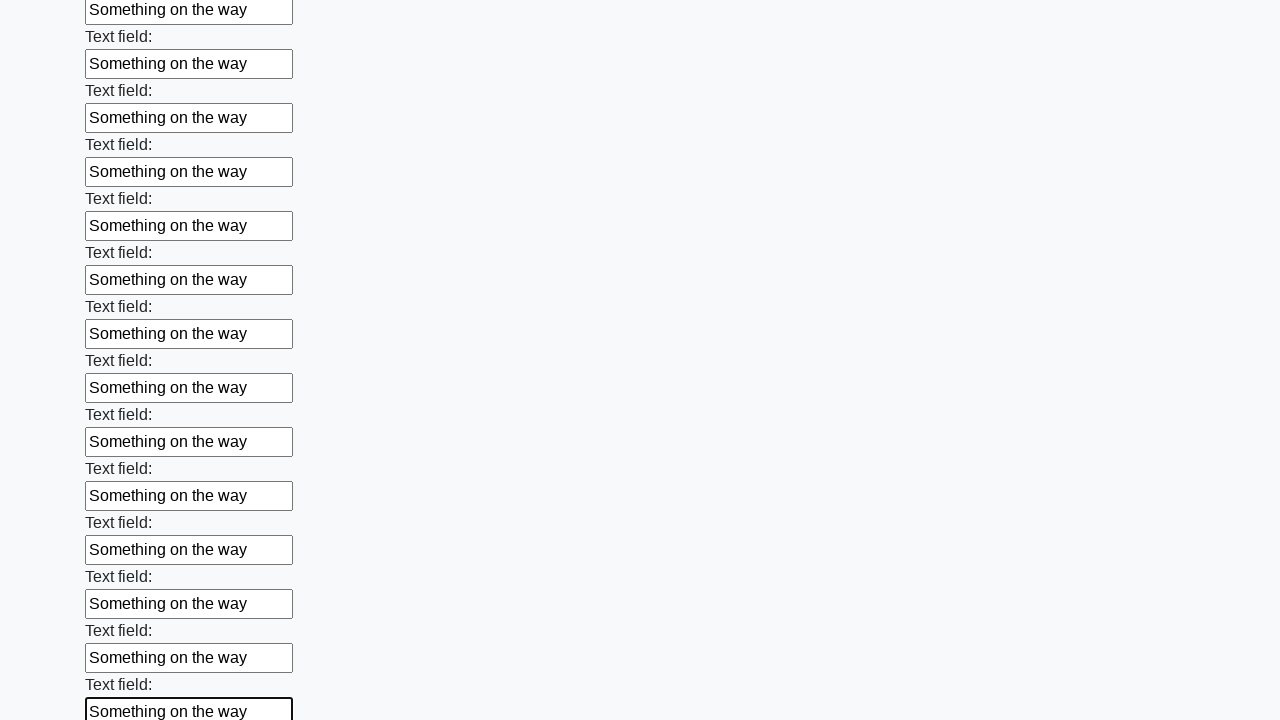

Filled an input field with 'Something on the way' on input >> nth=70
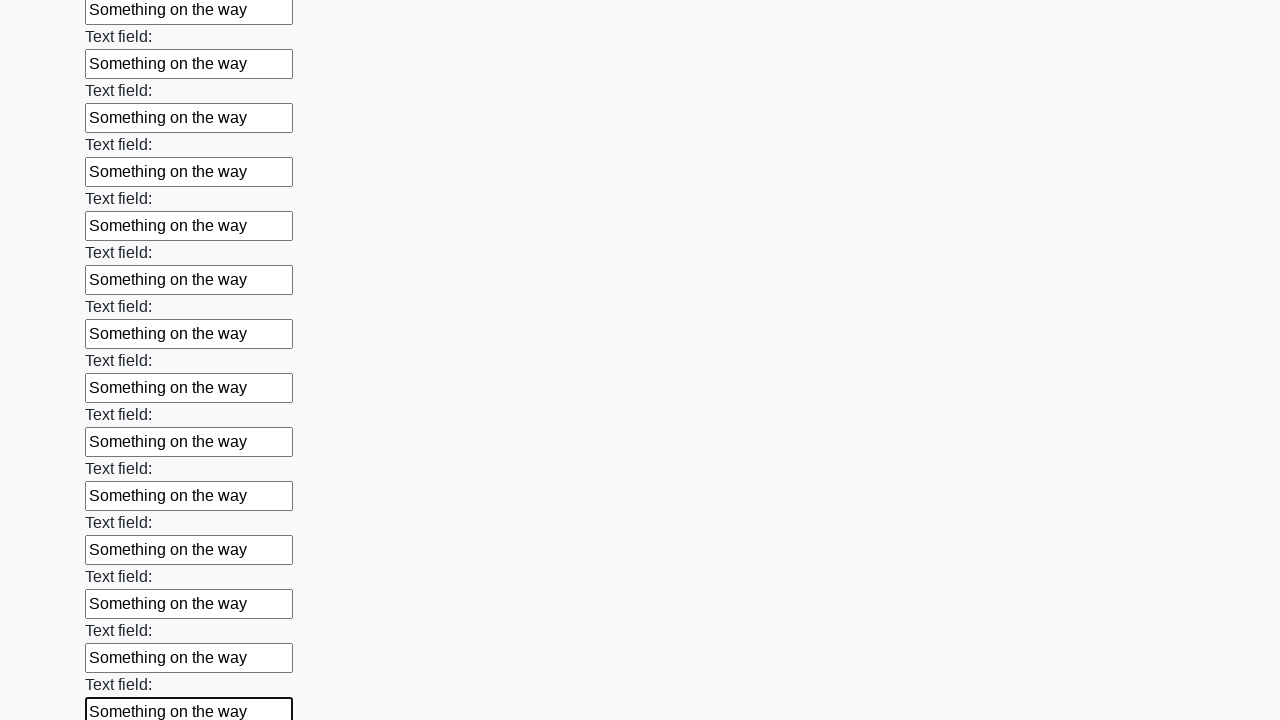

Filled an input field with 'Something on the way' on input >> nth=71
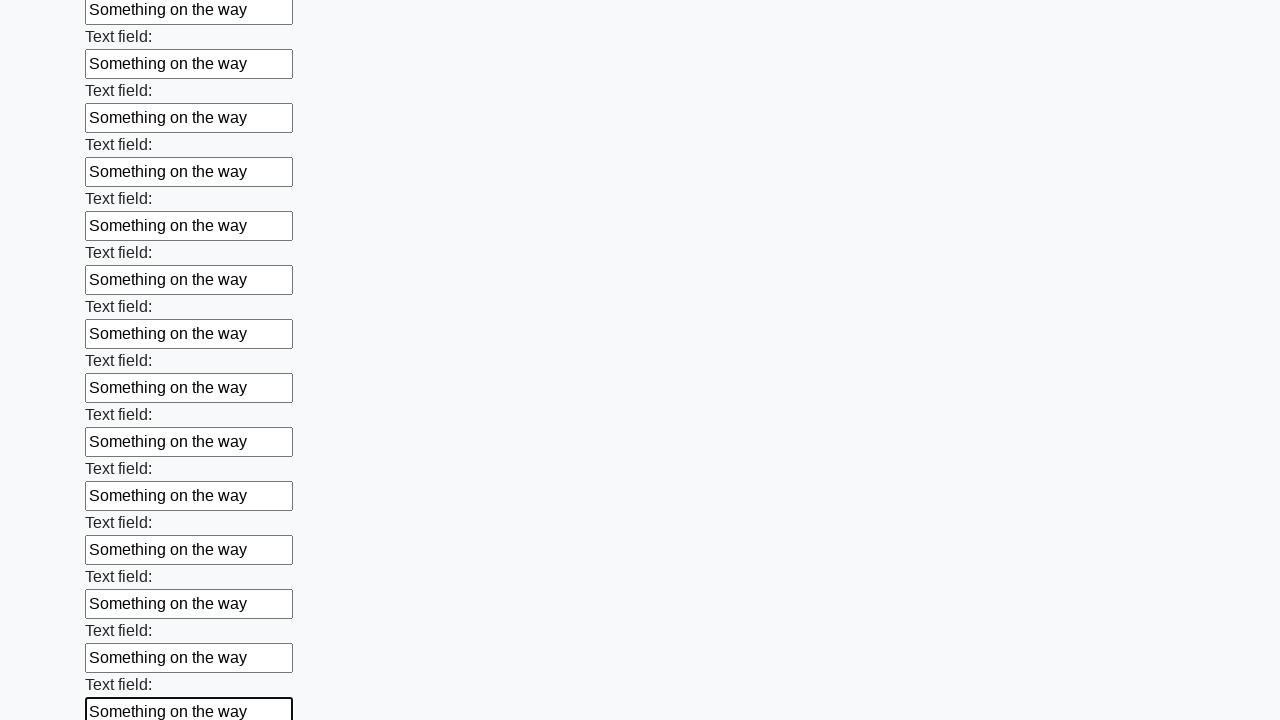

Filled an input field with 'Something on the way' on input >> nth=72
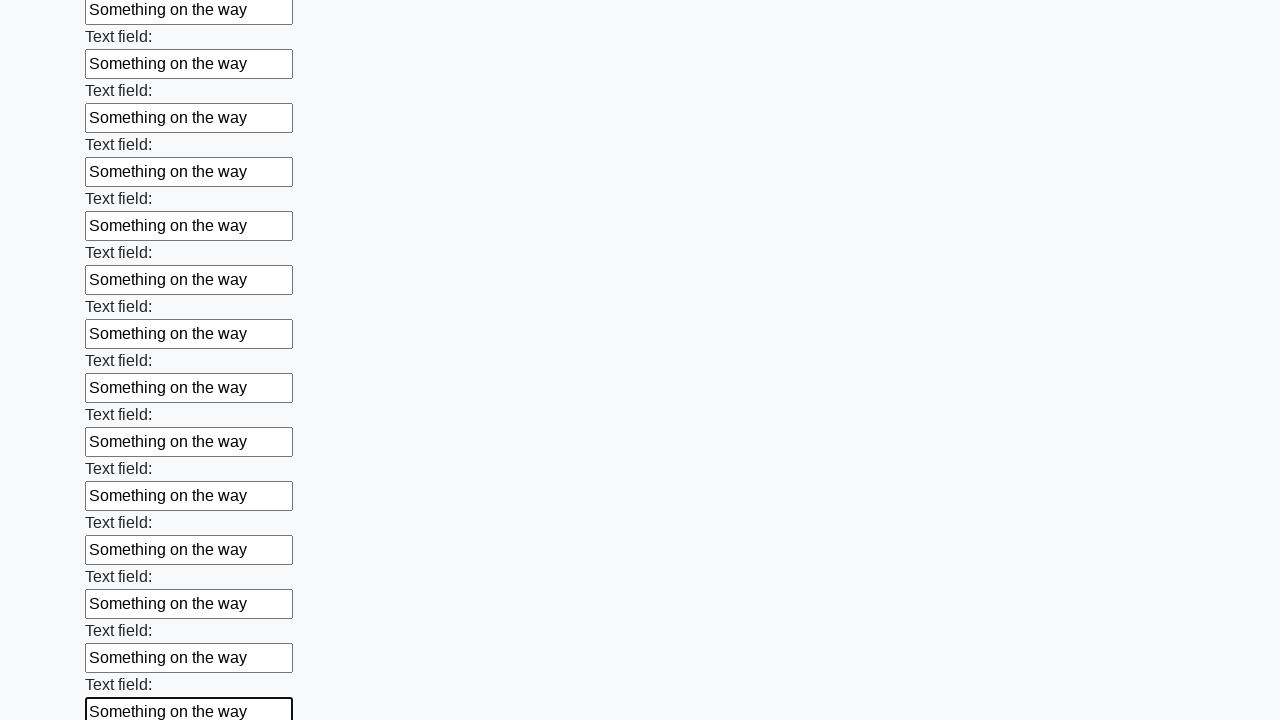

Filled an input field with 'Something on the way' on input >> nth=73
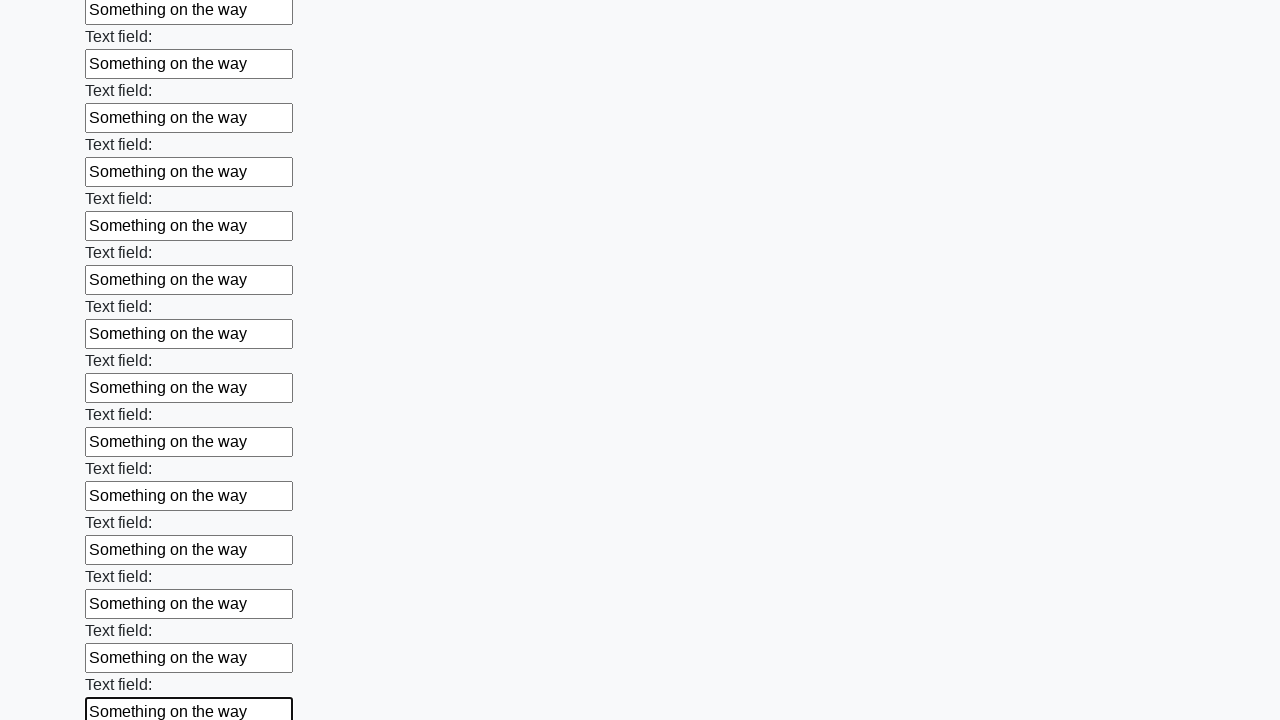

Filled an input field with 'Something on the way' on input >> nth=74
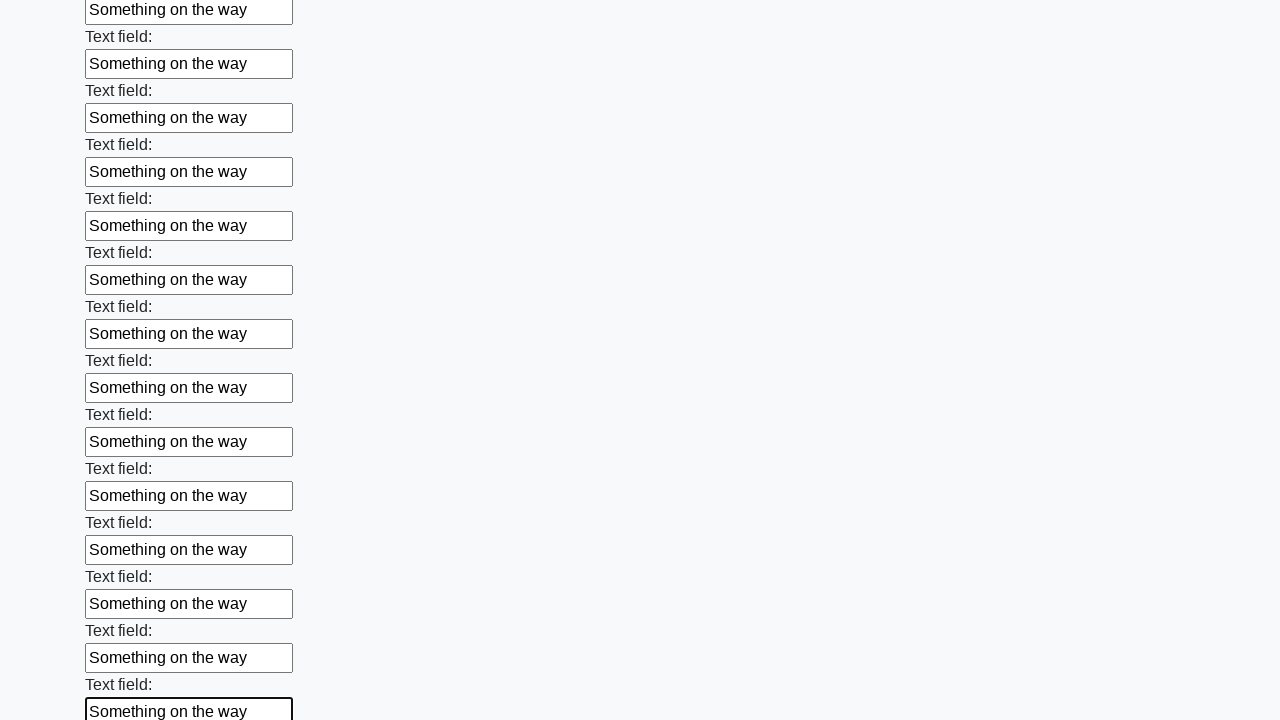

Filled an input field with 'Something on the way' on input >> nth=75
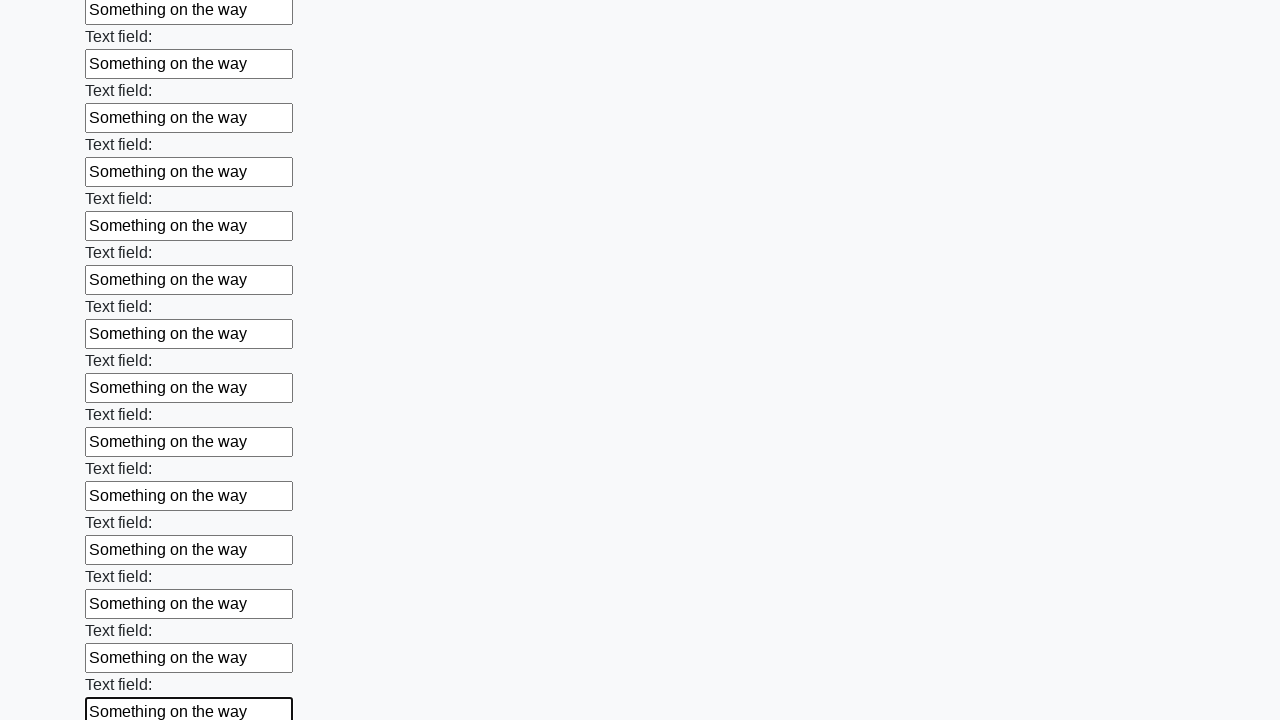

Filled an input field with 'Something on the way' on input >> nth=76
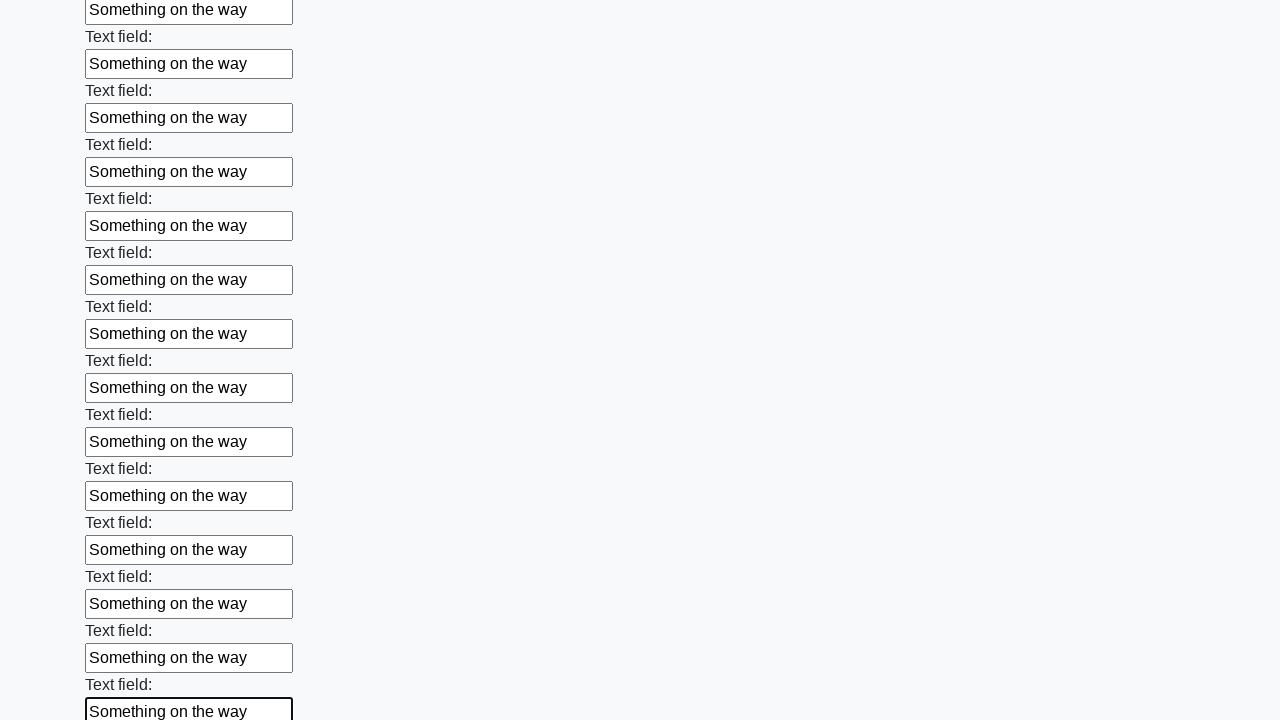

Filled an input field with 'Something on the way' on input >> nth=77
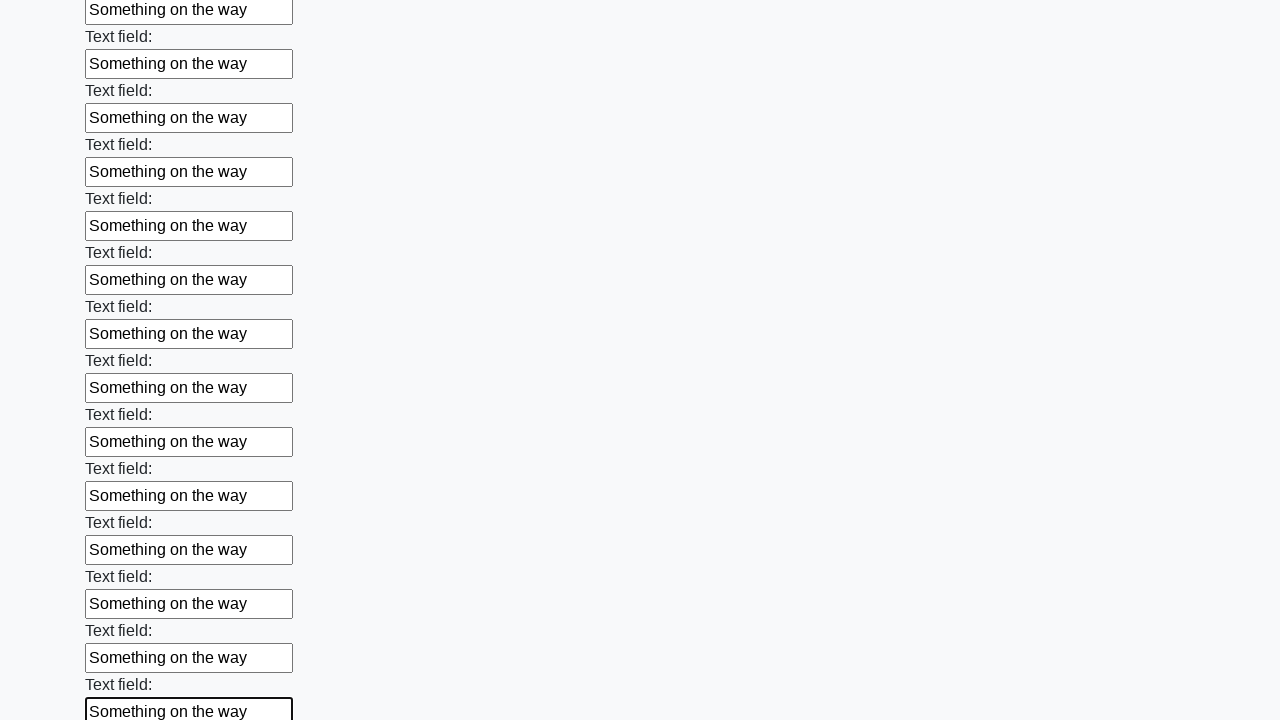

Filled an input field with 'Something on the way' on input >> nth=78
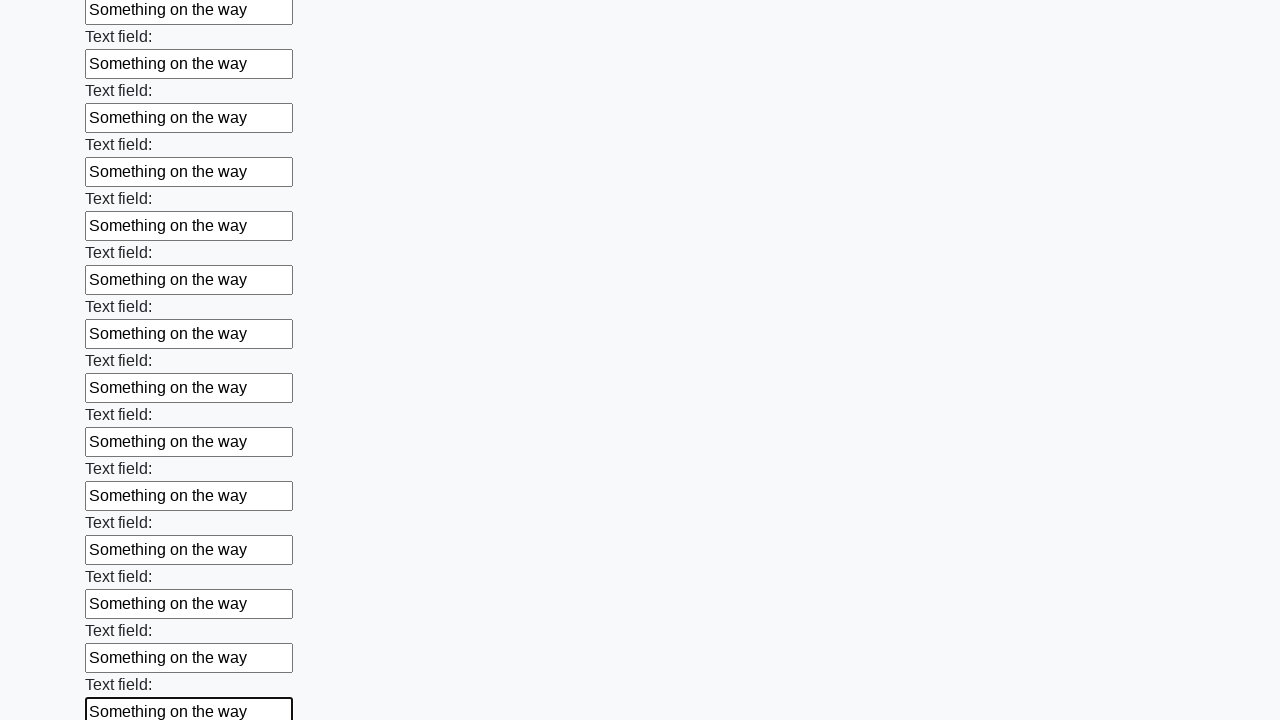

Filled an input field with 'Something on the way' on input >> nth=79
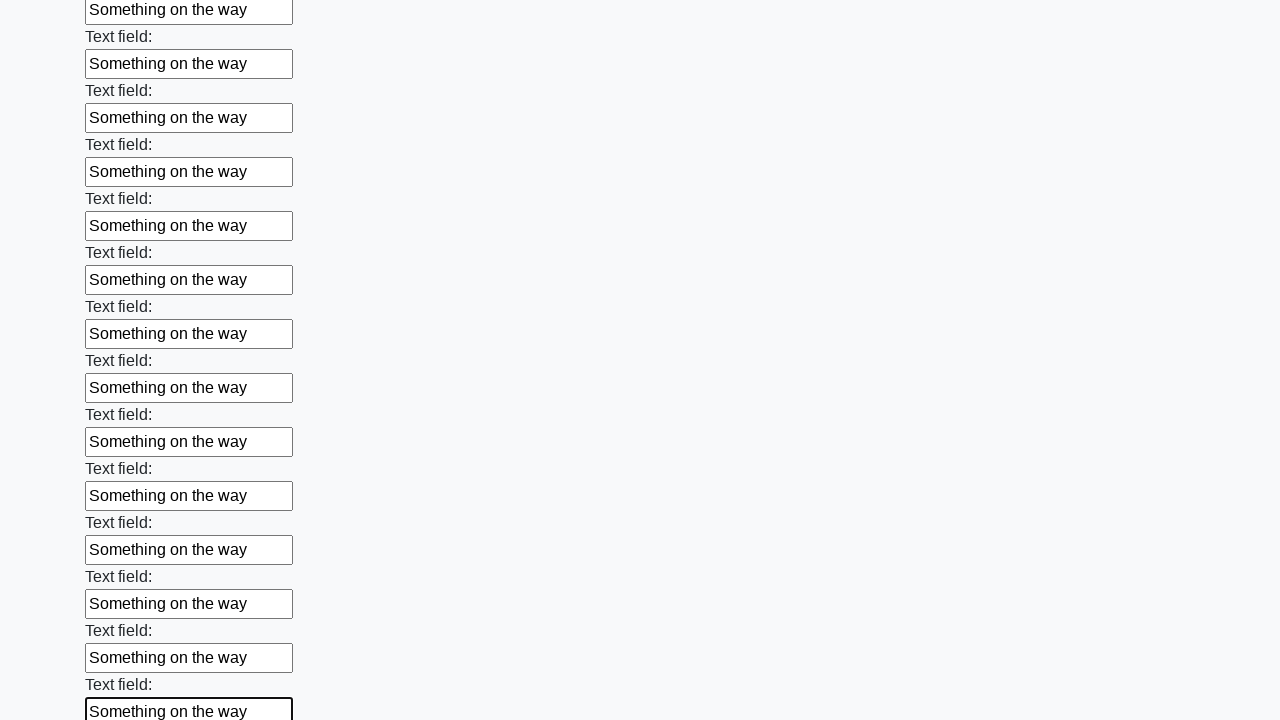

Filled an input field with 'Something on the way' on input >> nth=80
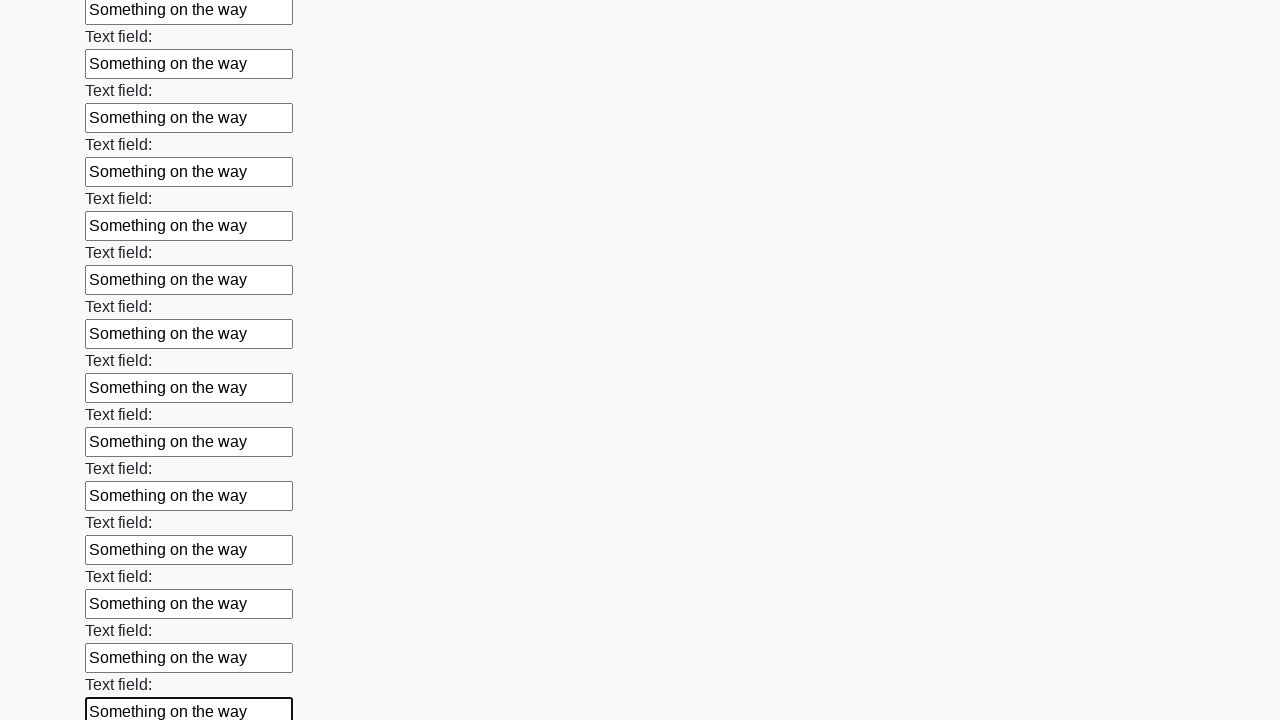

Filled an input field with 'Something on the way' on input >> nth=81
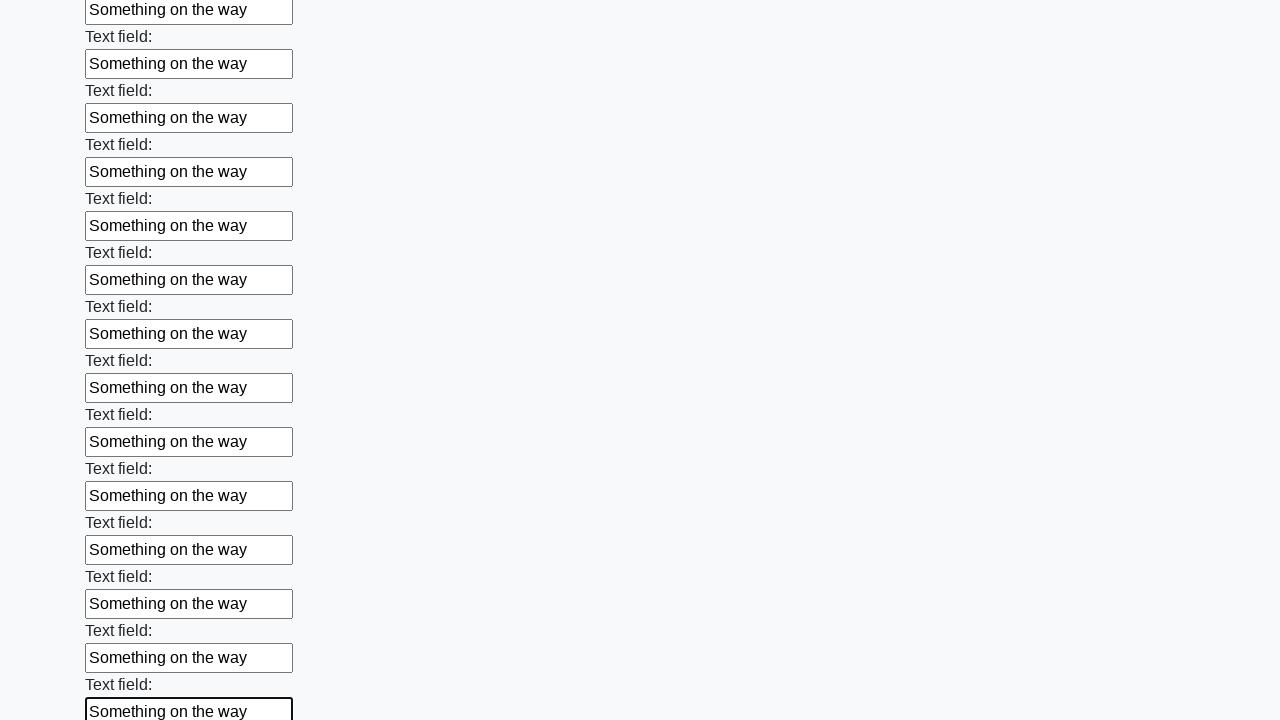

Filled an input field with 'Something on the way' on input >> nth=82
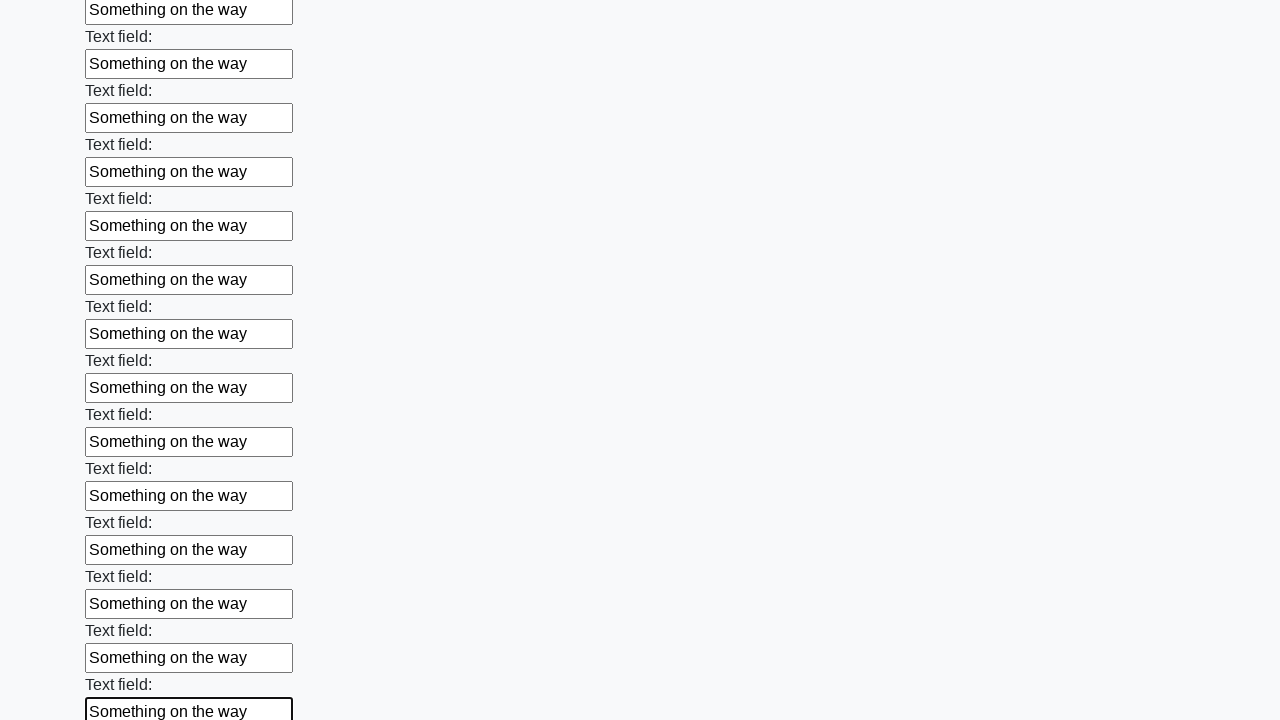

Filled an input field with 'Something on the way' on input >> nth=83
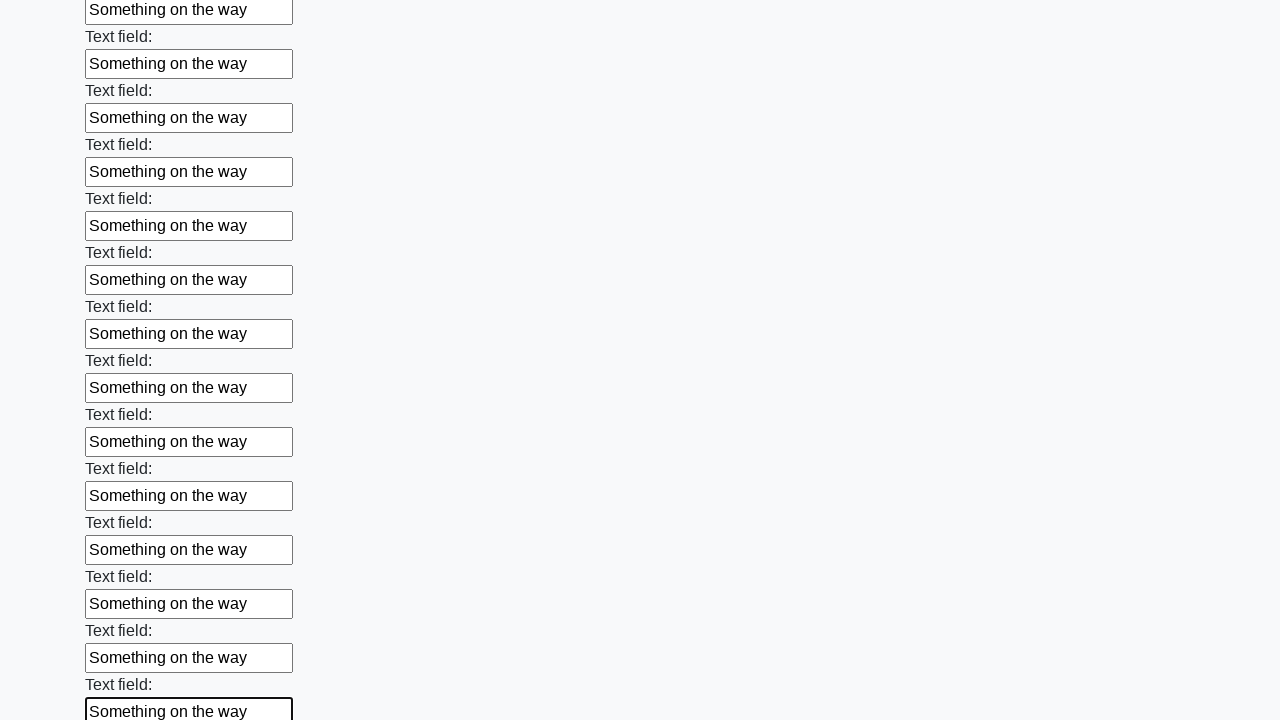

Filled an input field with 'Something on the way' on input >> nth=84
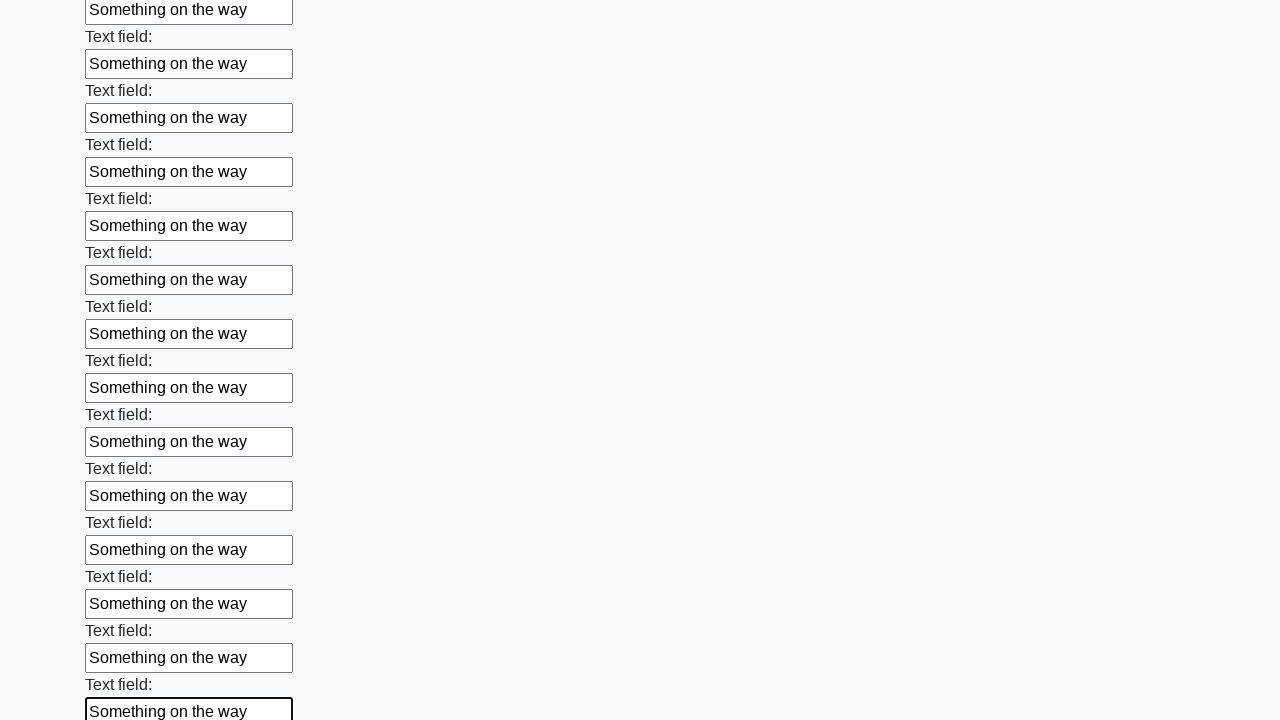

Filled an input field with 'Something on the way' on input >> nth=85
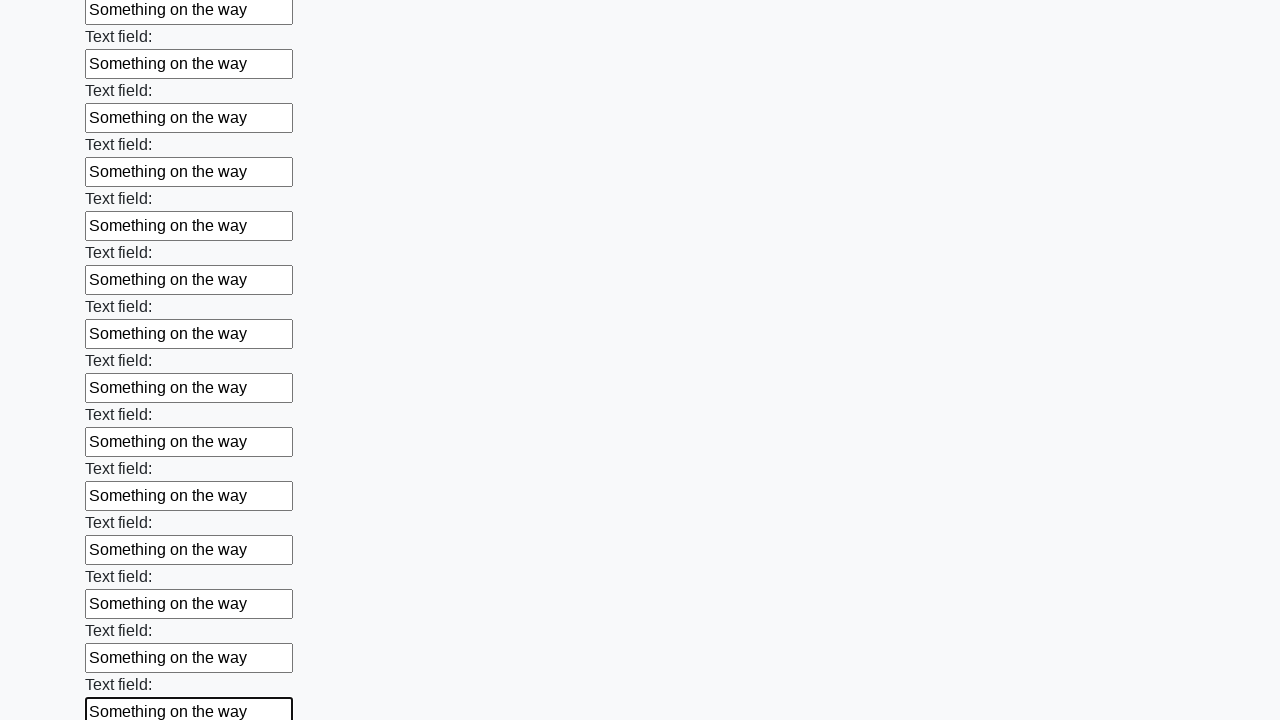

Filled an input field with 'Something on the way' on input >> nth=86
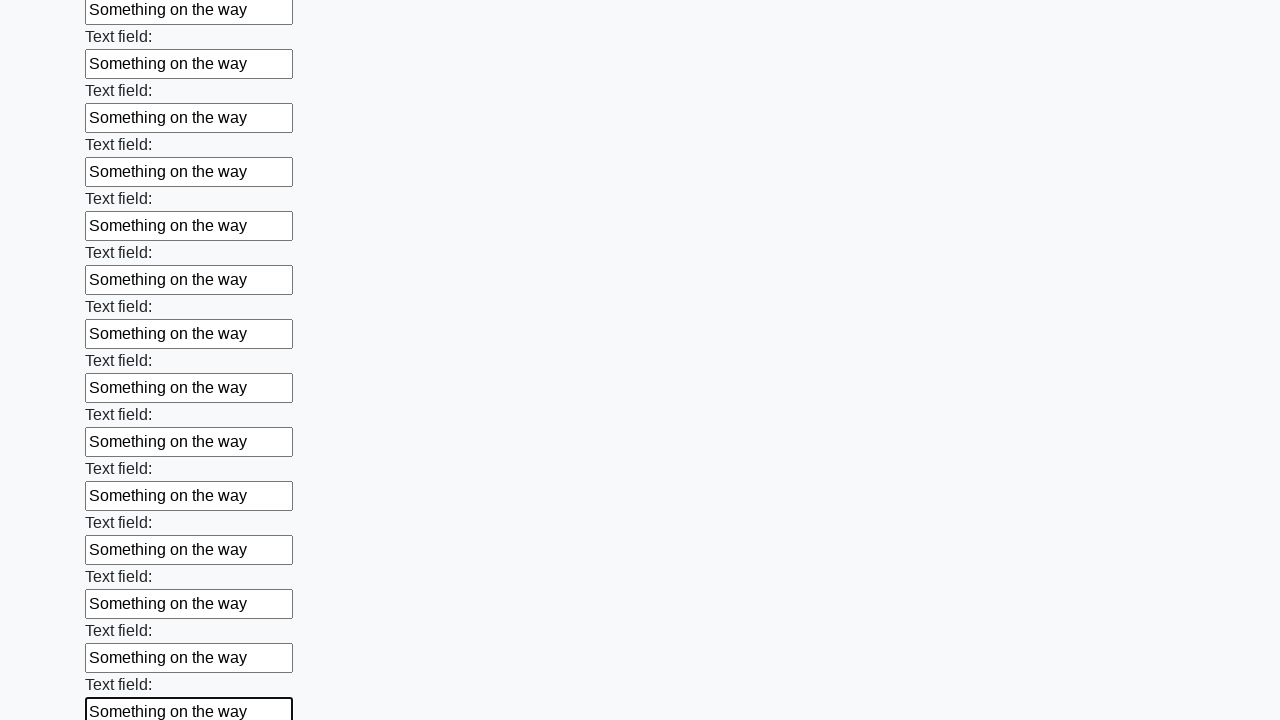

Filled an input field with 'Something on the way' on input >> nth=87
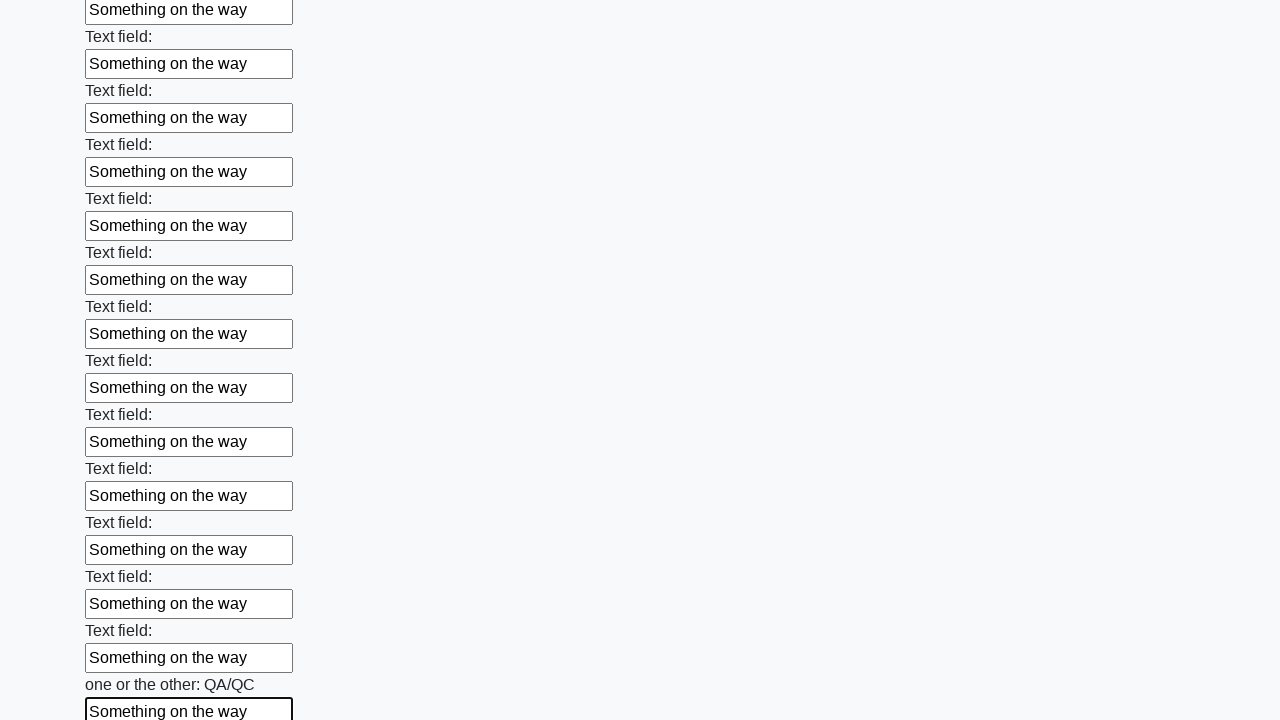

Filled an input field with 'Something on the way' on input >> nth=88
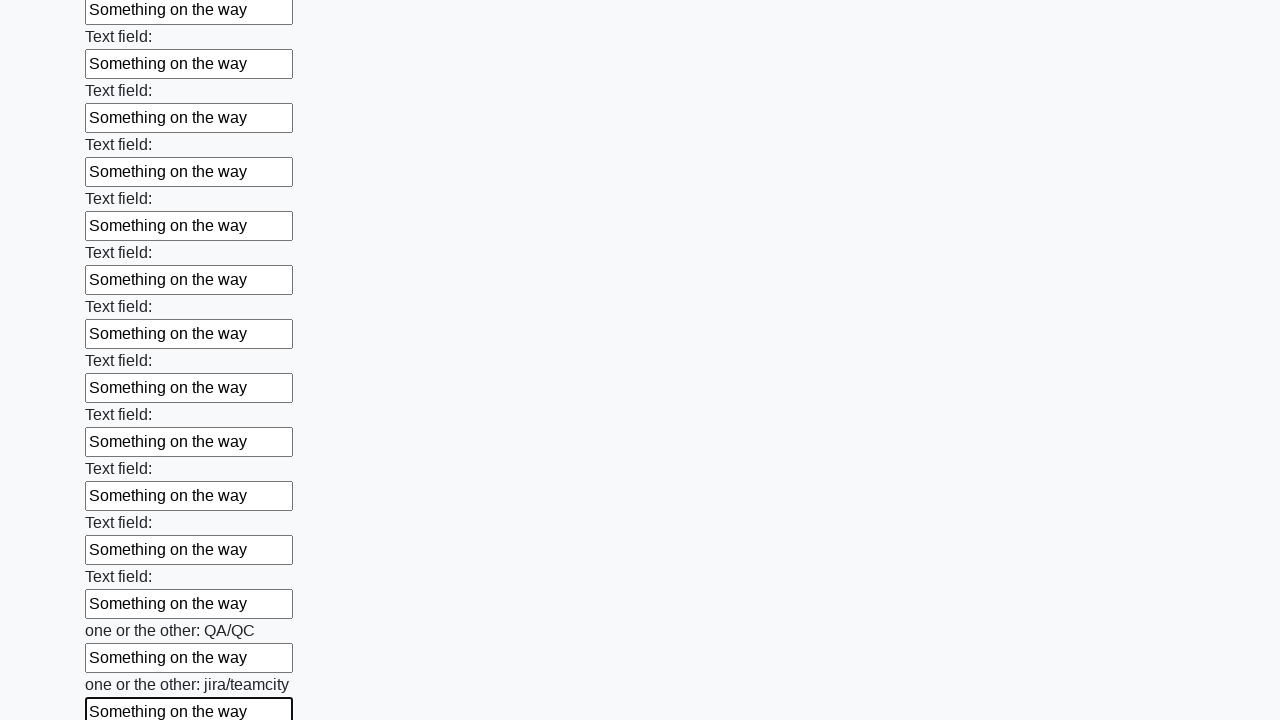

Filled an input field with 'Something on the way' on input >> nth=89
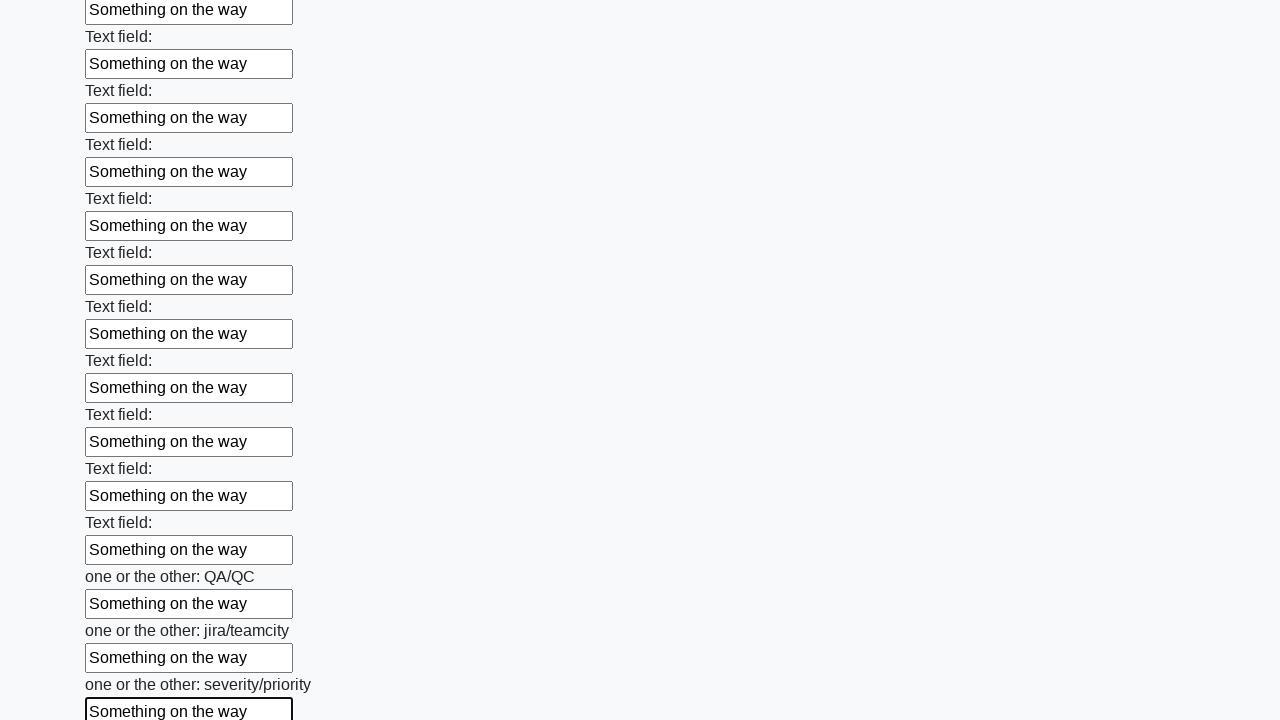

Filled an input field with 'Something on the way' on input >> nth=90
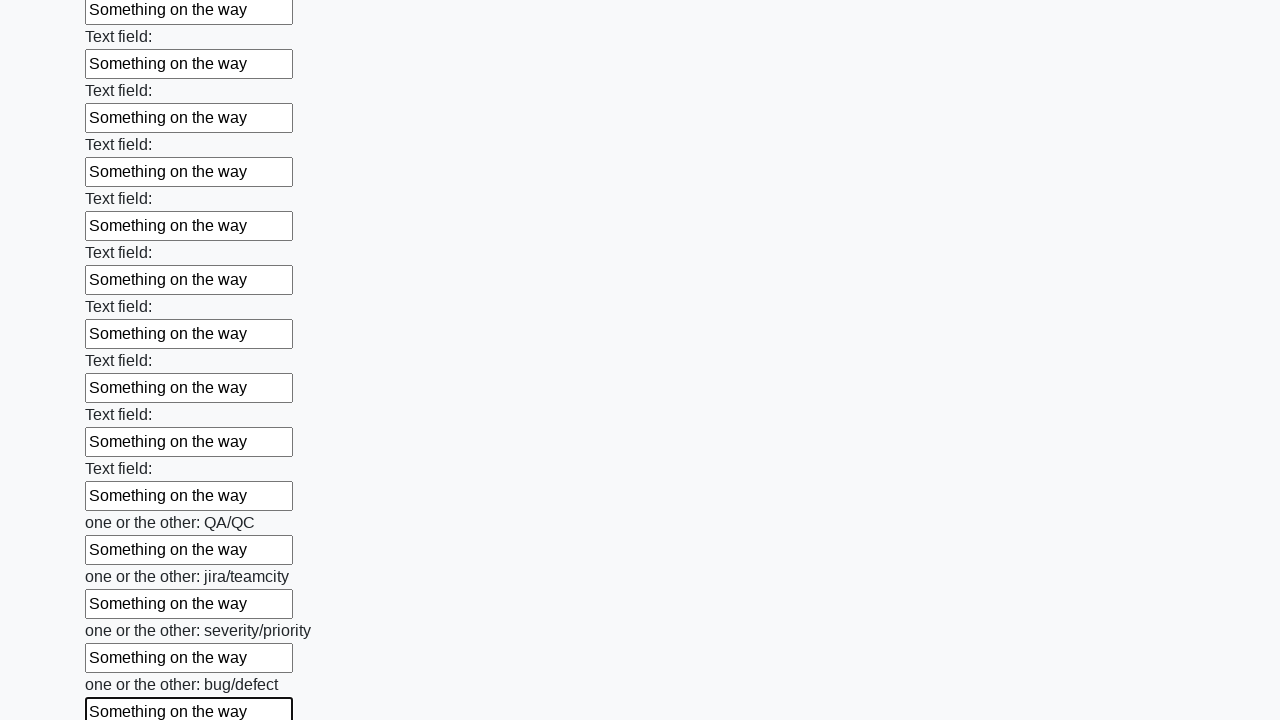

Filled an input field with 'Something on the way' on input >> nth=91
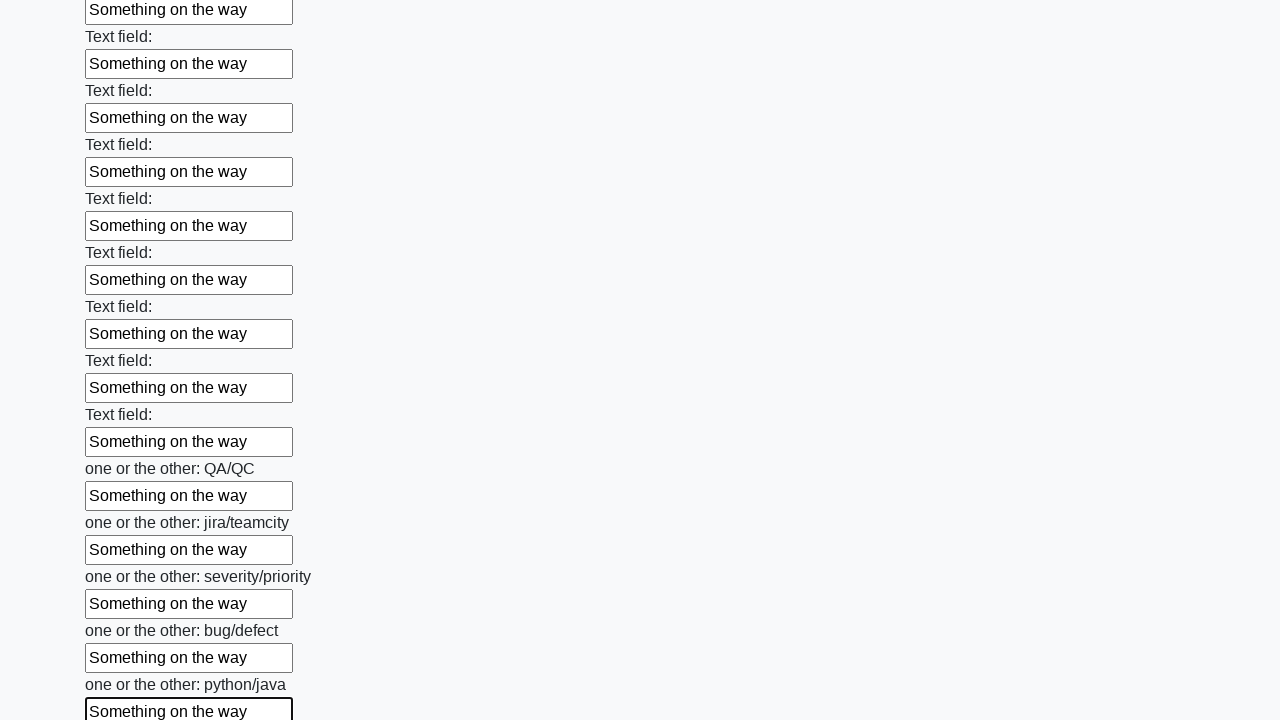

Filled an input field with 'Something on the way' on input >> nth=92
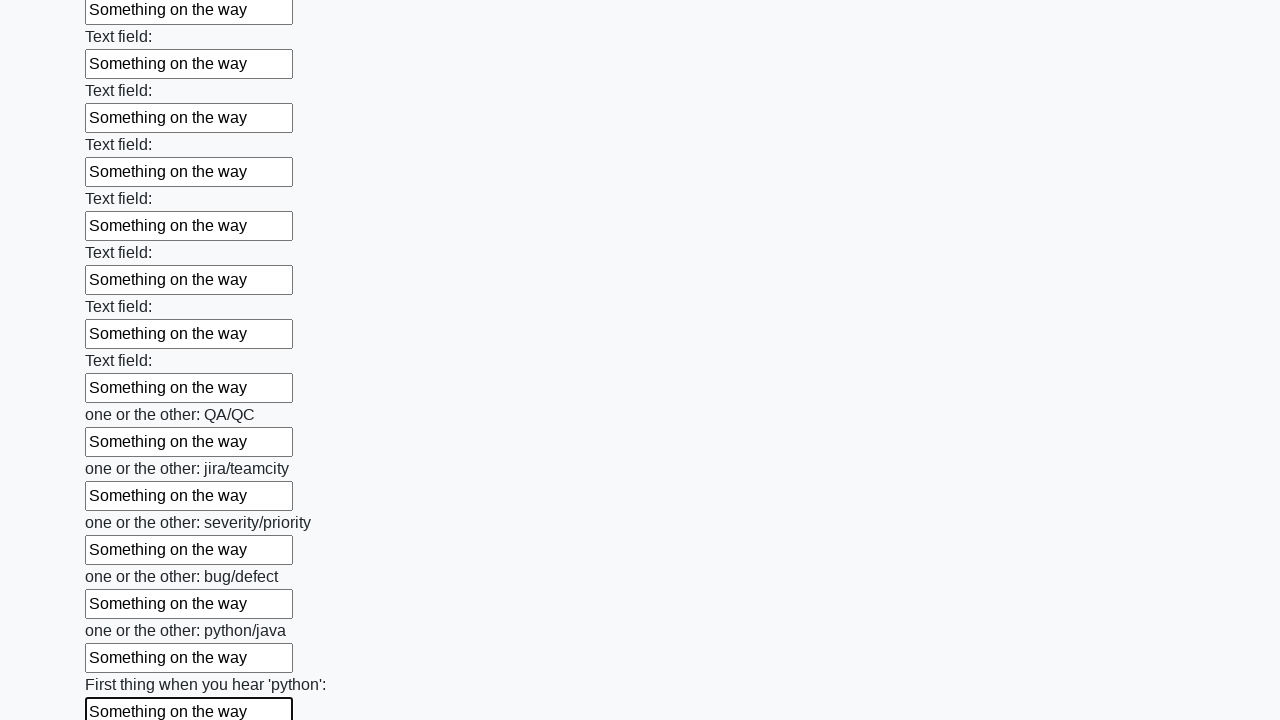

Filled an input field with 'Something on the way' on input >> nth=93
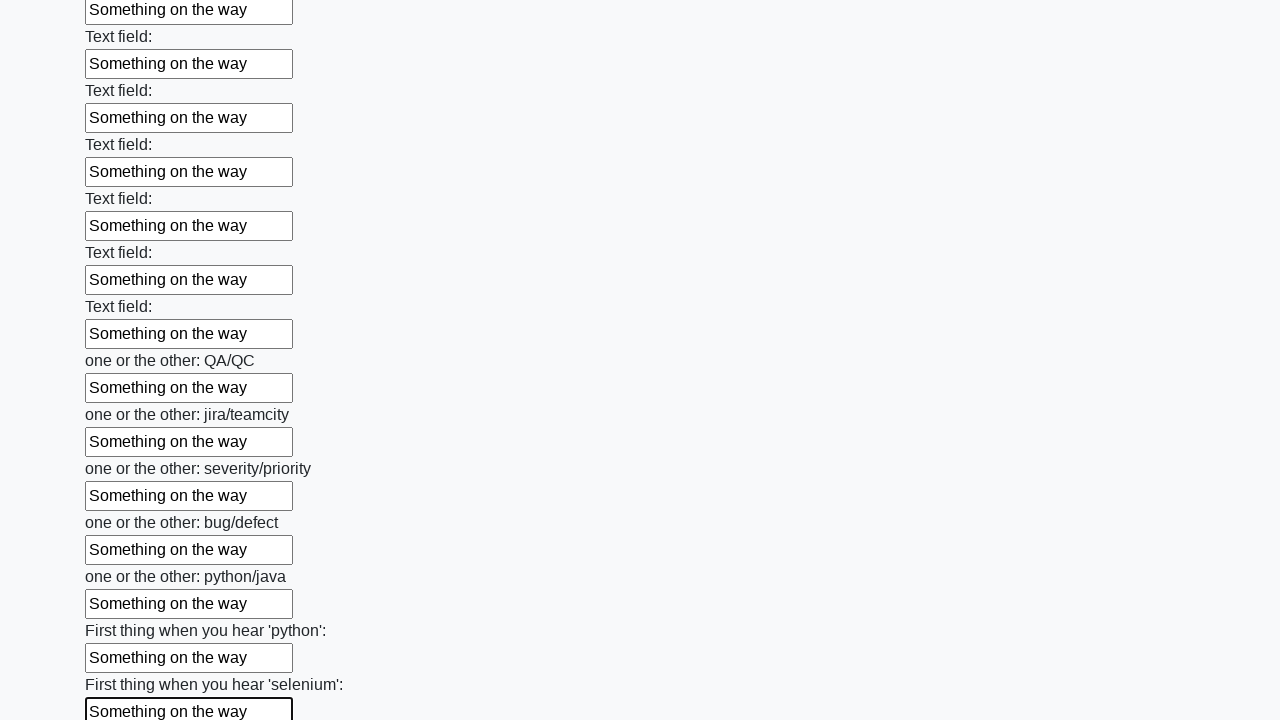

Filled an input field with 'Something on the way' on input >> nth=94
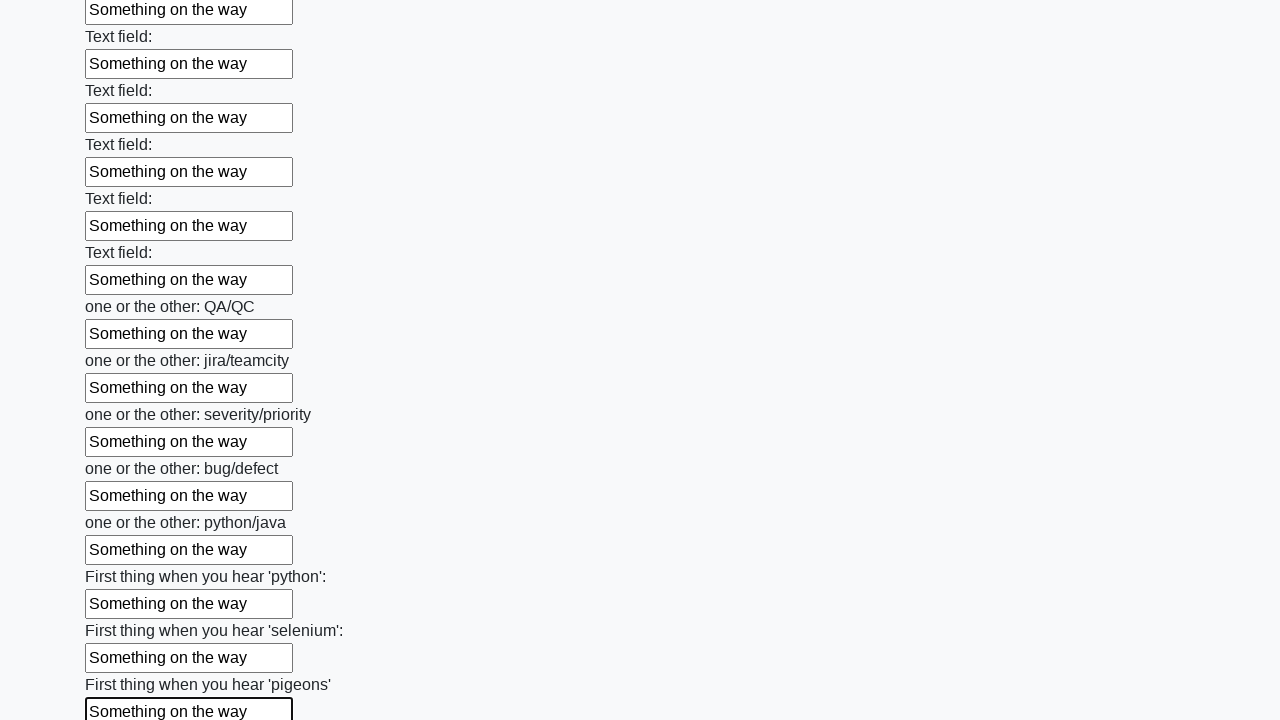

Filled an input field with 'Something on the way' on input >> nth=95
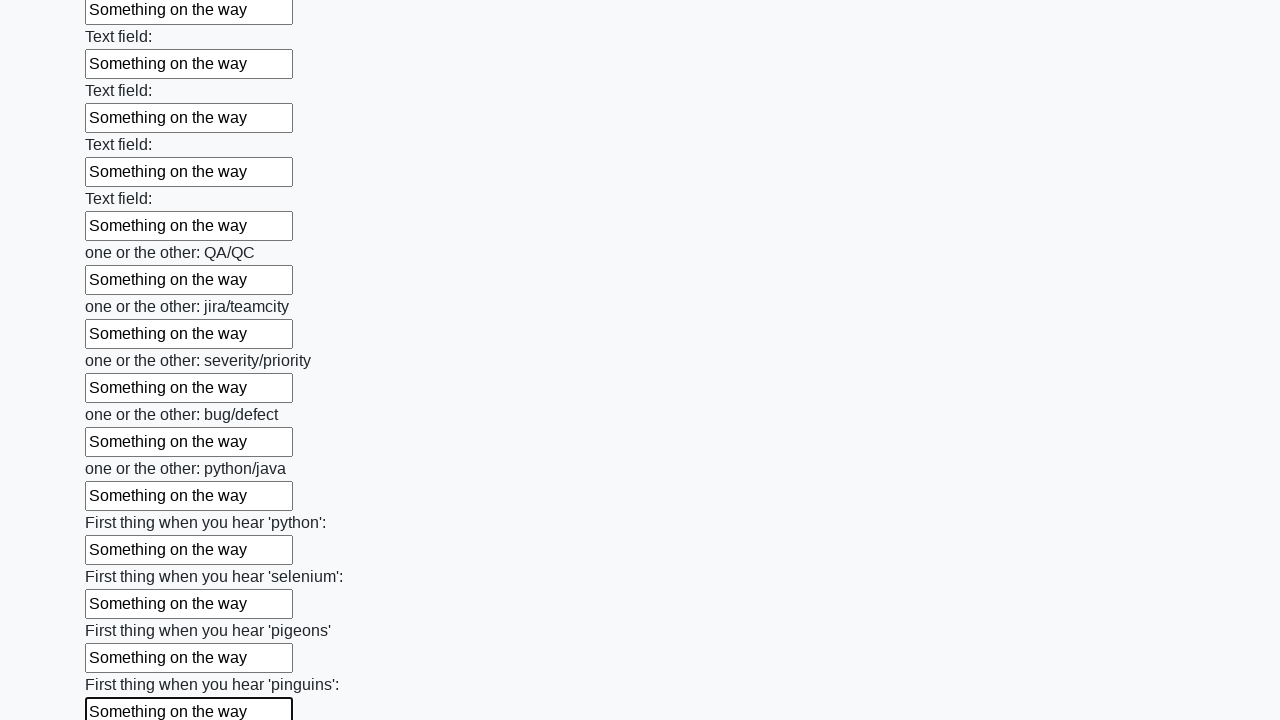

Filled an input field with 'Something on the way' on input >> nth=96
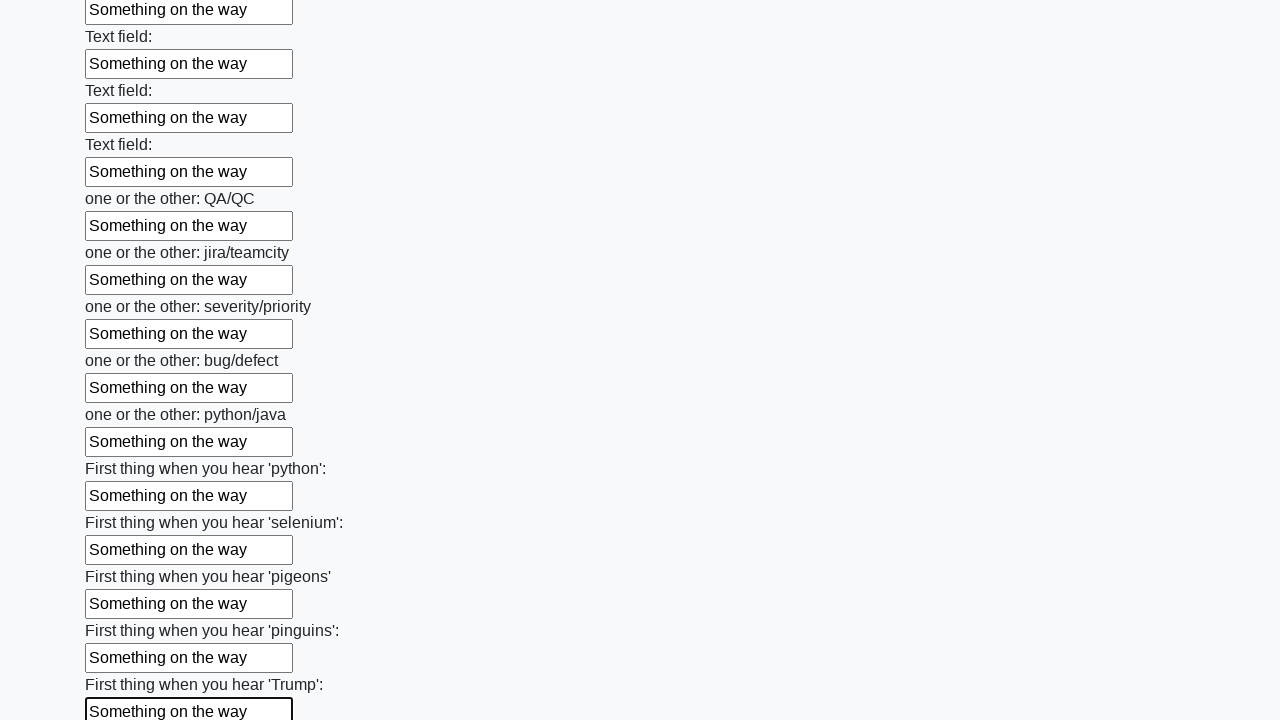

Filled an input field with 'Something on the way' on input >> nth=97
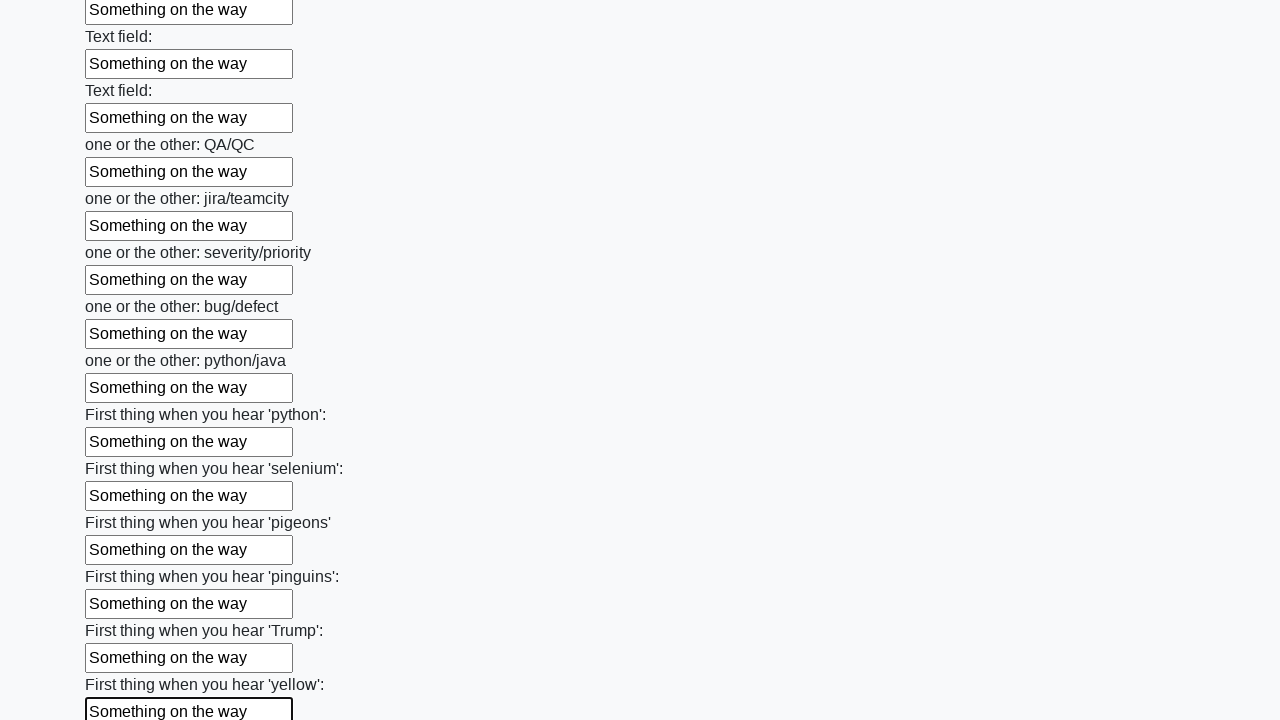

Filled an input field with 'Something on the way' on input >> nth=98
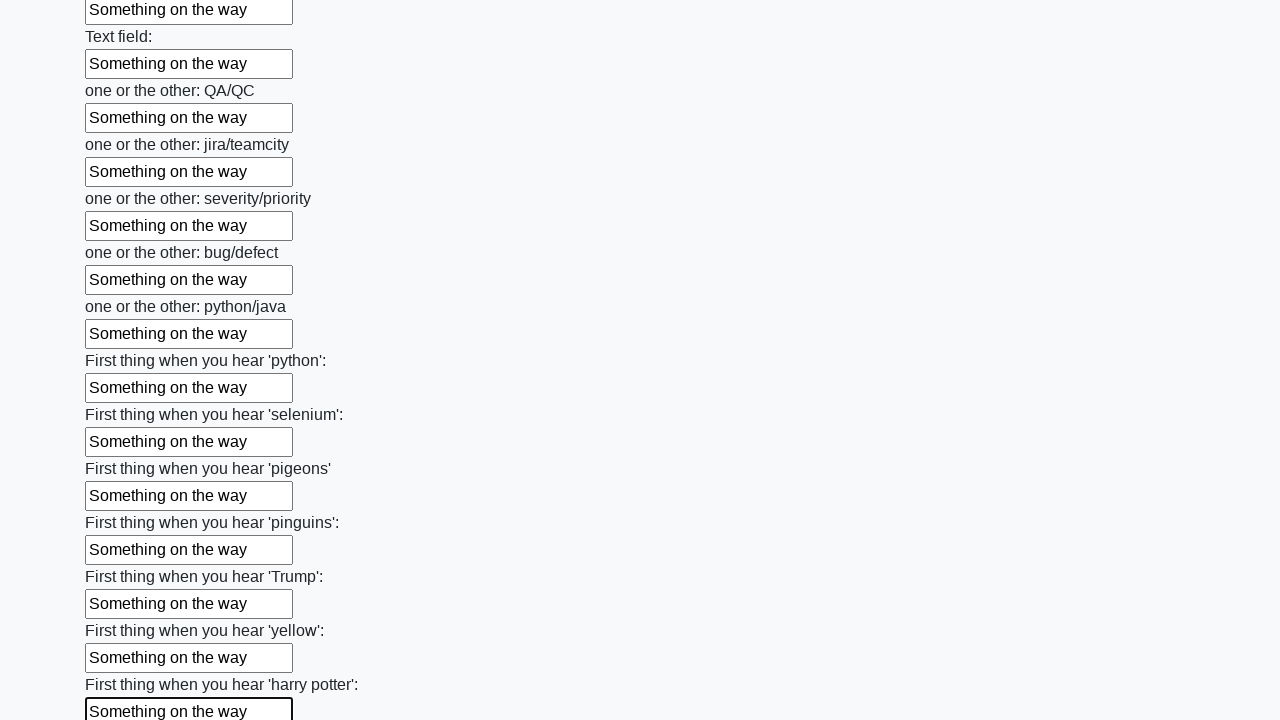

Filled an input field with 'Something on the way' on input >> nth=99
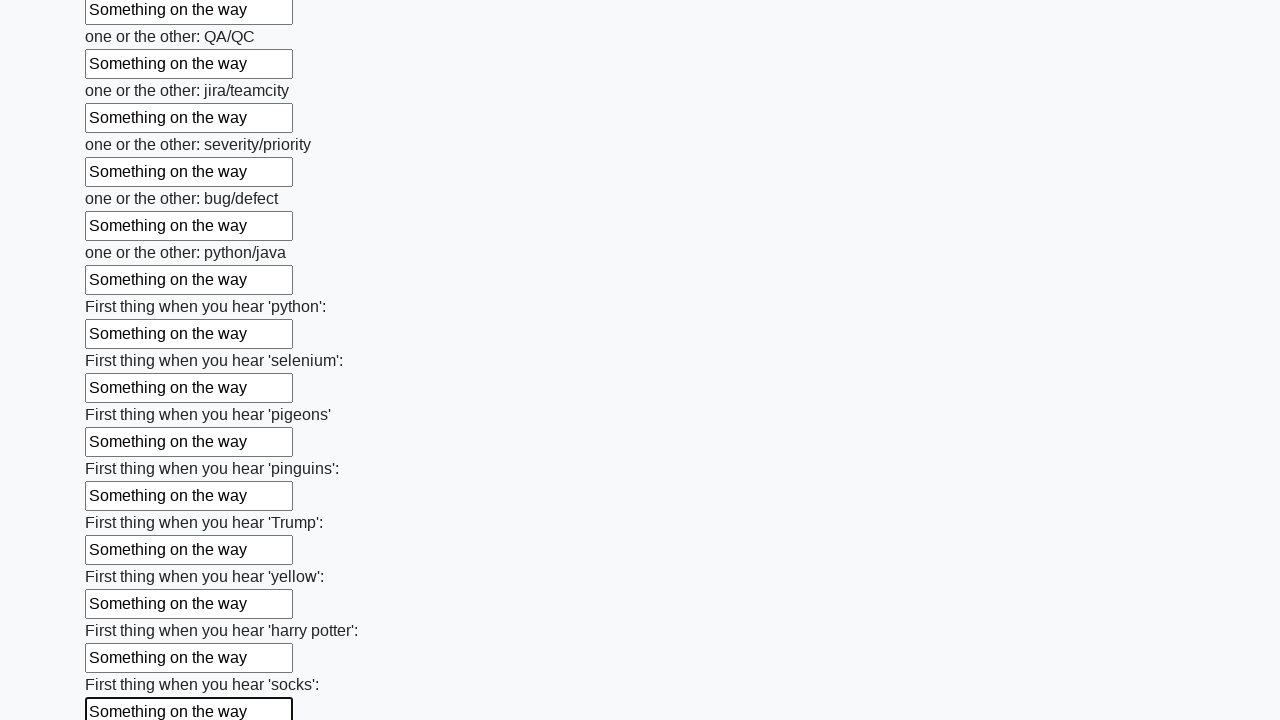

Clicked the submit button at (123, 611) on button.btn
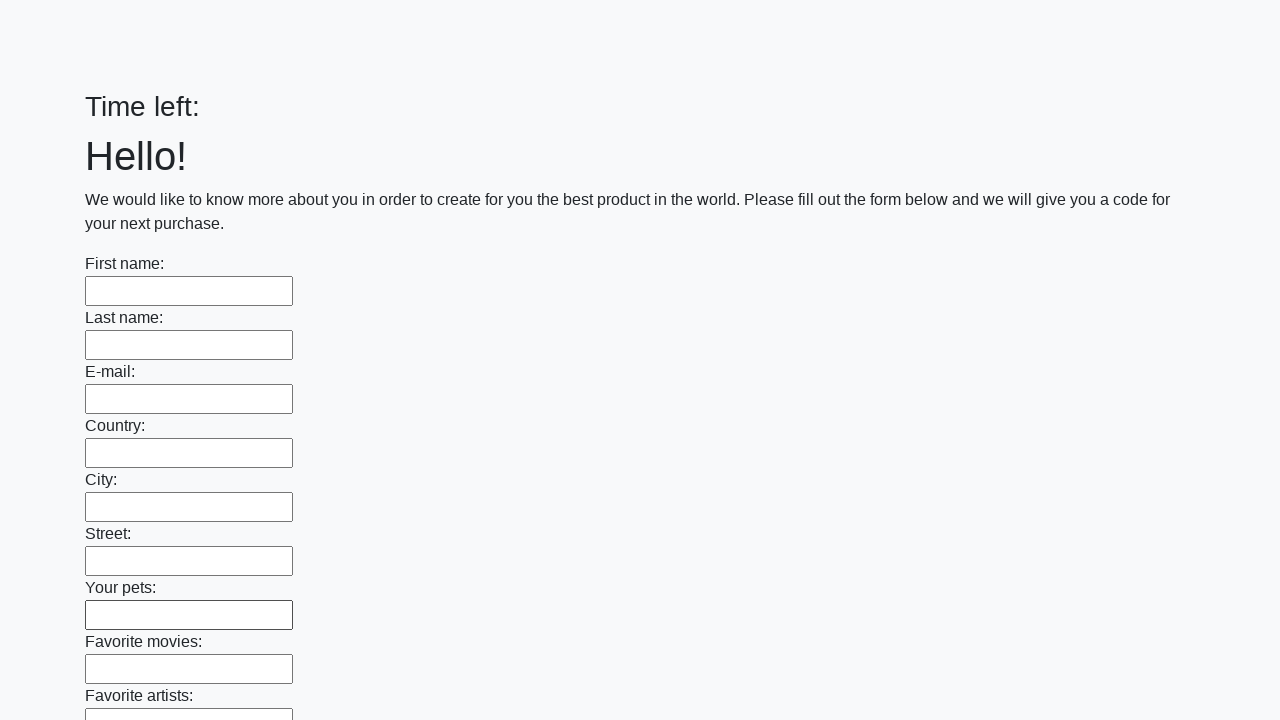

Set up dialog handler to accept alerts
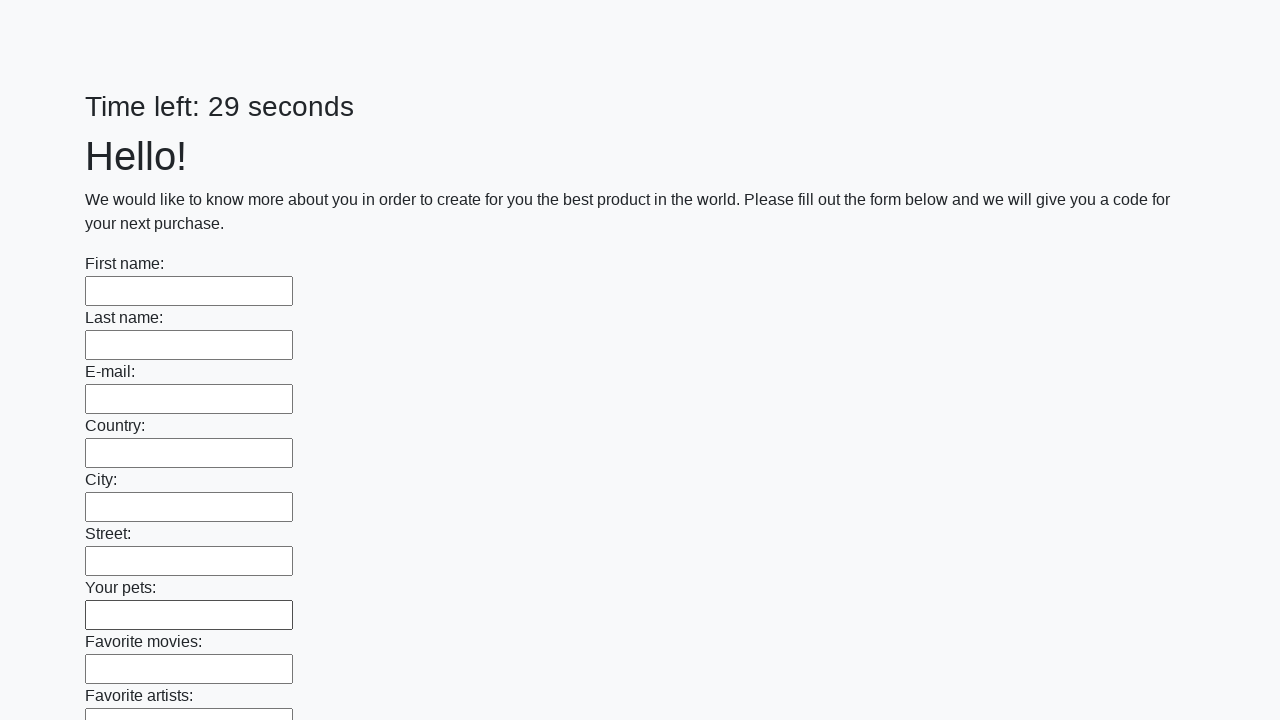

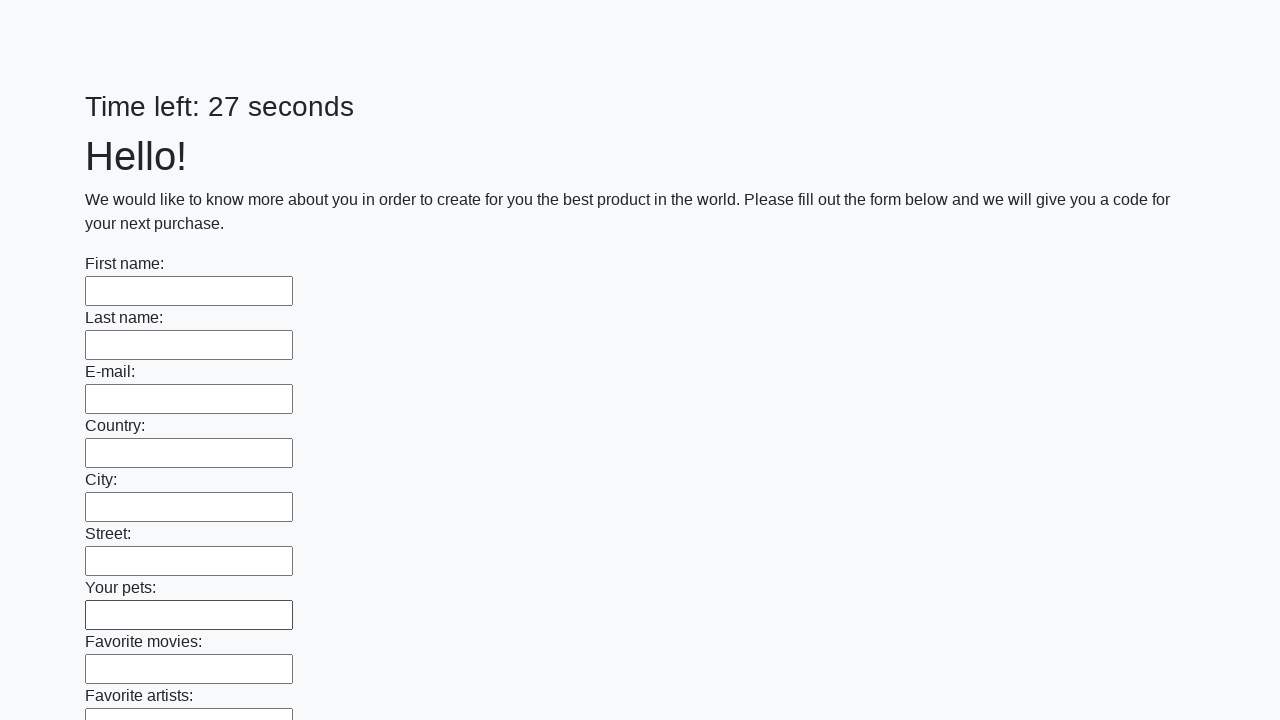